Tests a large form by filling all input fields with text and clicking the submit button to verify form submission functionality.

Starting URL: http://suninjuly.github.io/huge_form.html

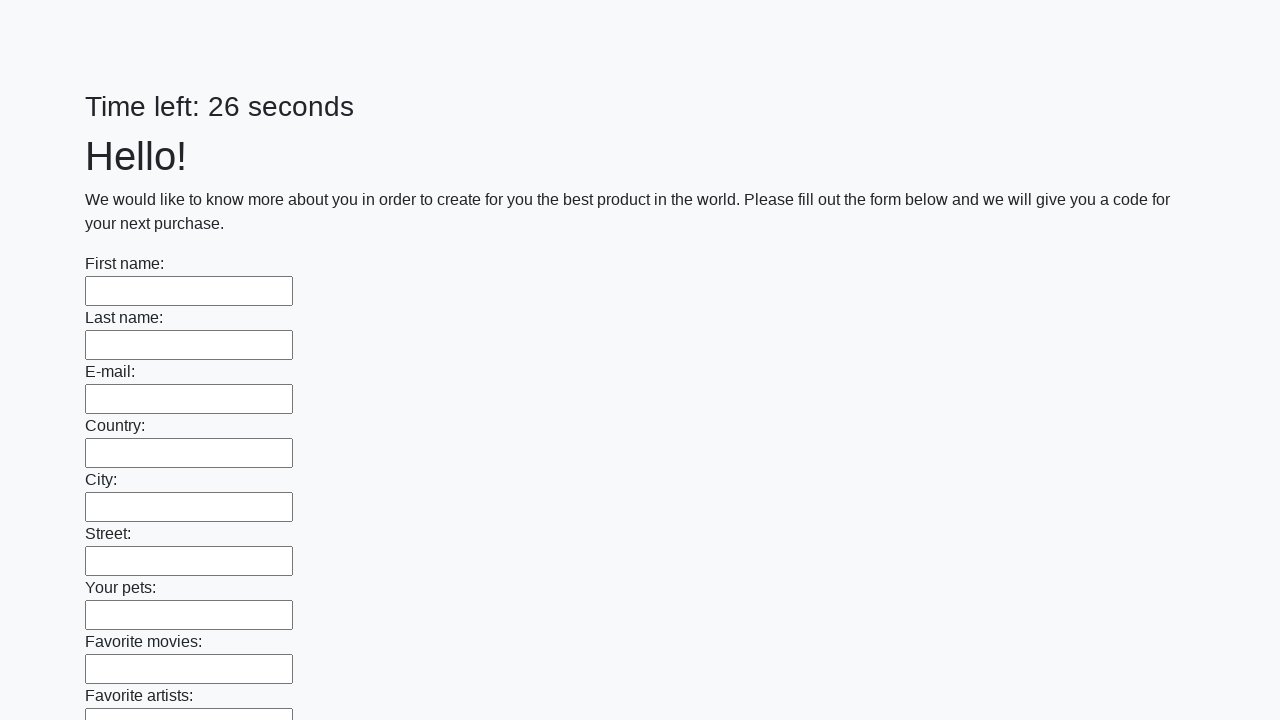

Filled an input field with 'Bla-bla' on input >> nth=0
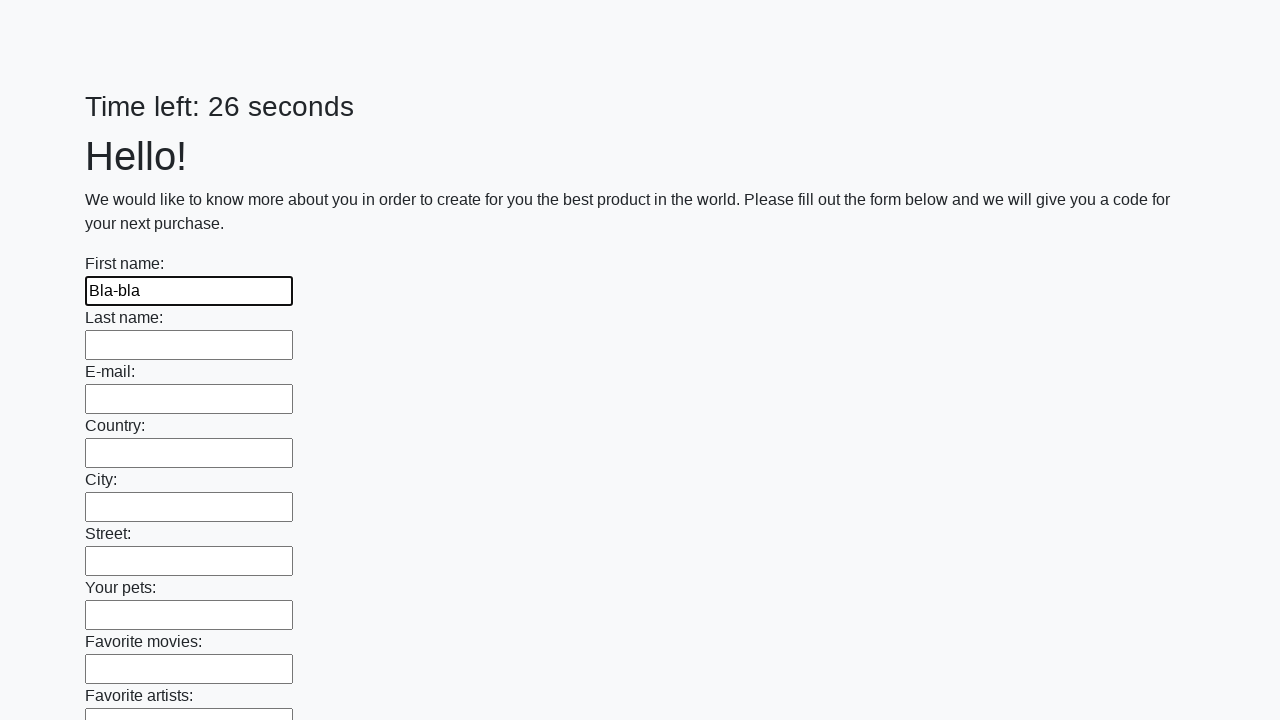

Filled an input field with 'Bla-bla' on input >> nth=1
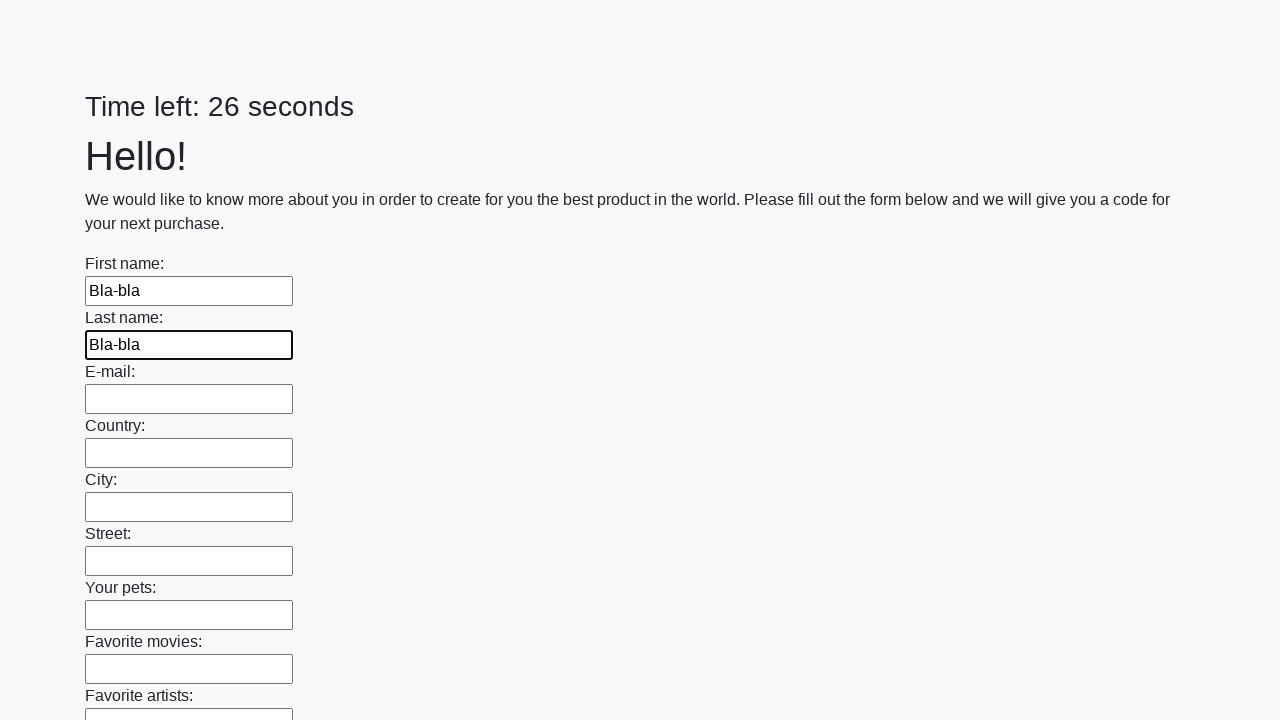

Filled an input field with 'Bla-bla' on input >> nth=2
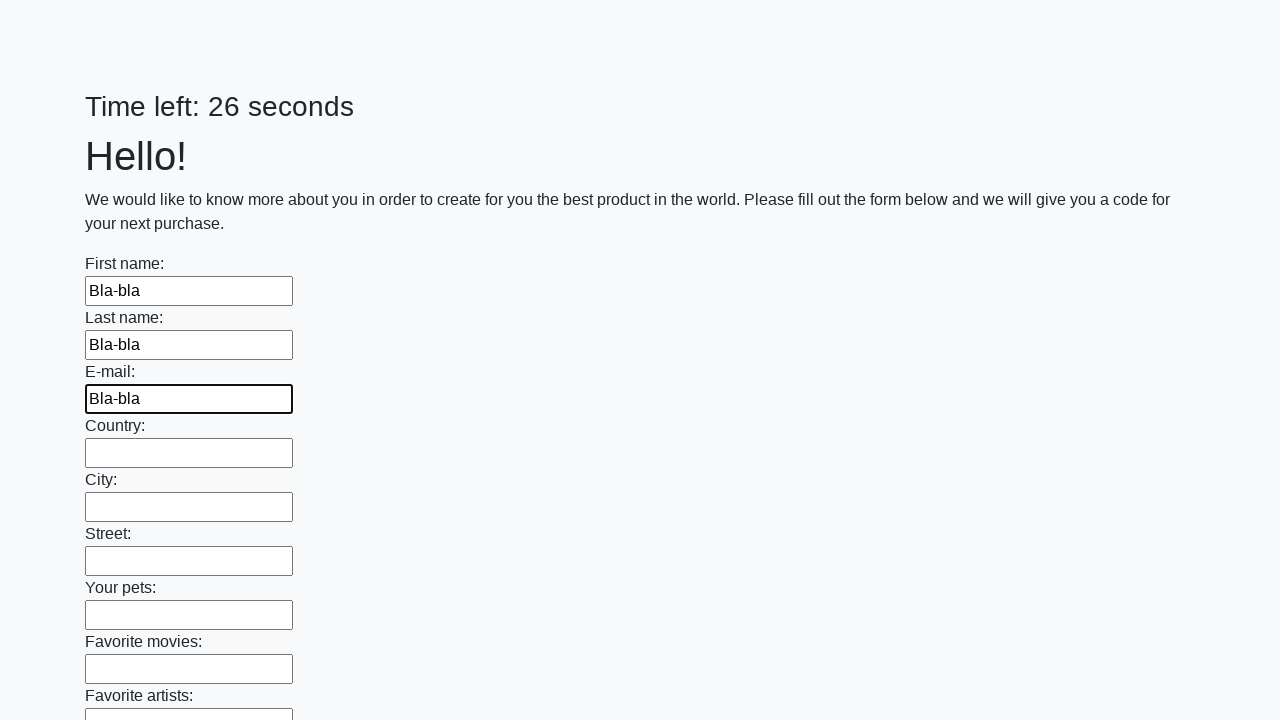

Filled an input field with 'Bla-bla' on input >> nth=3
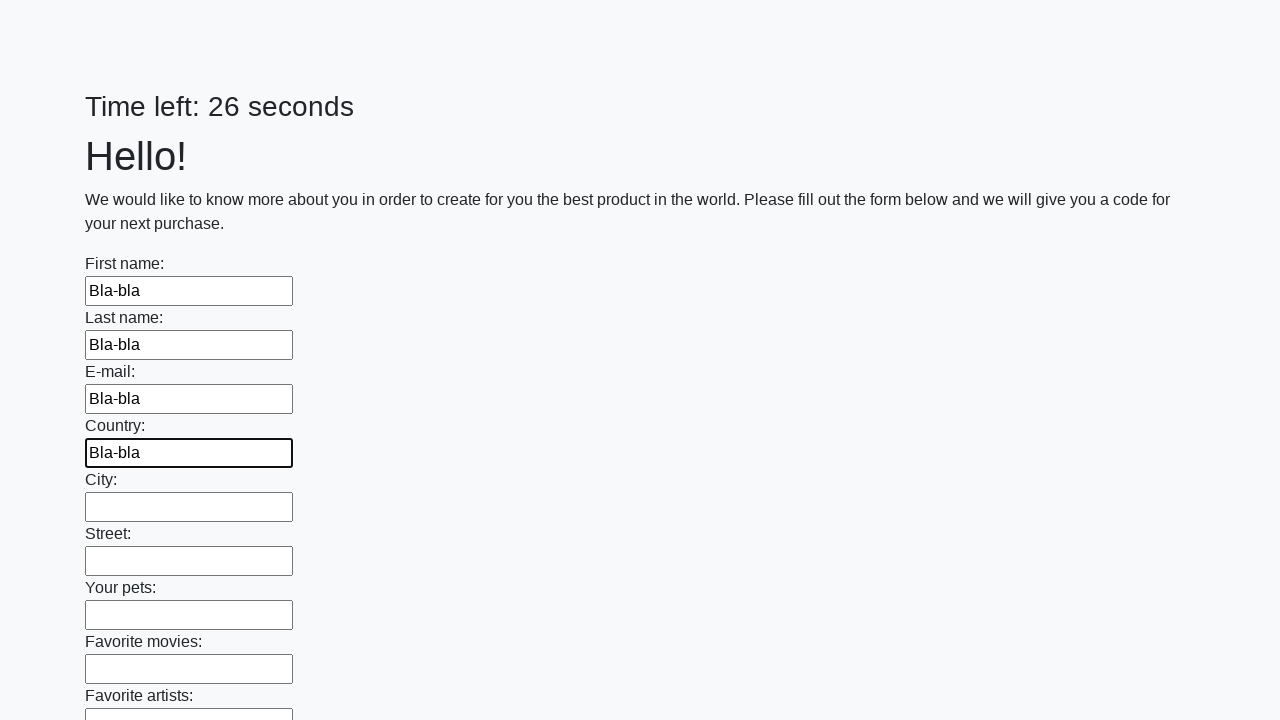

Filled an input field with 'Bla-bla' on input >> nth=4
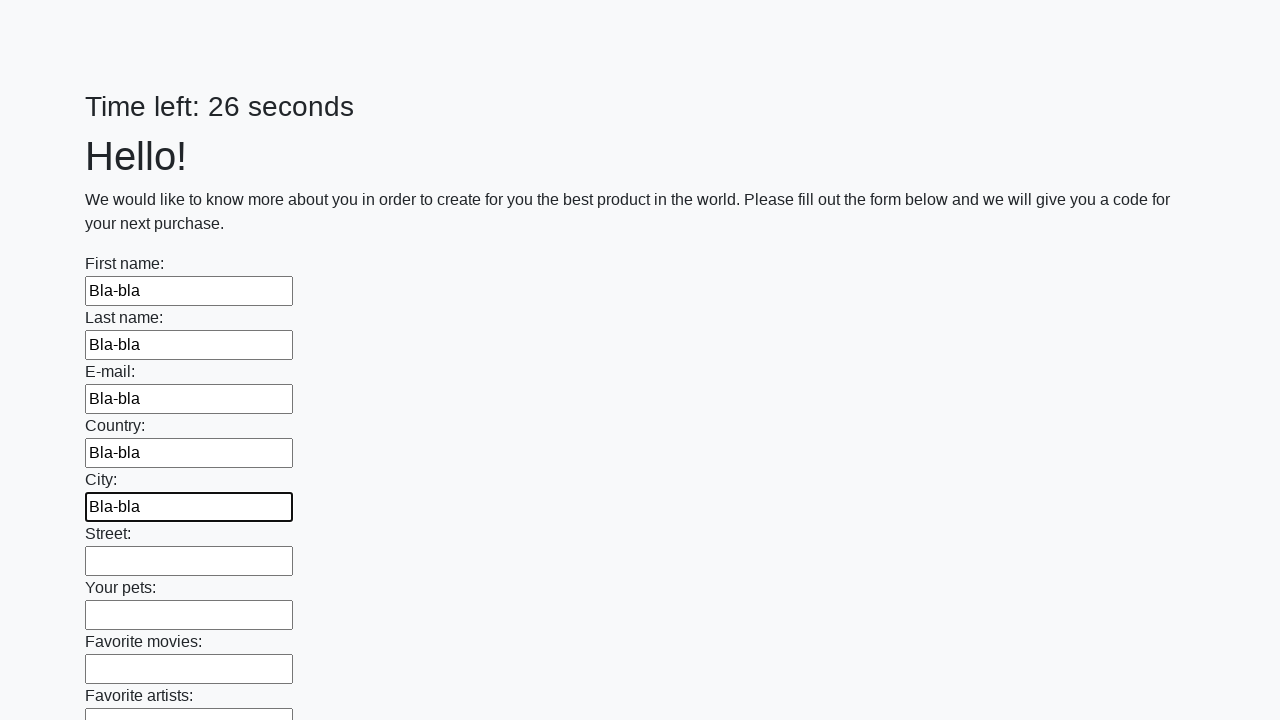

Filled an input field with 'Bla-bla' on input >> nth=5
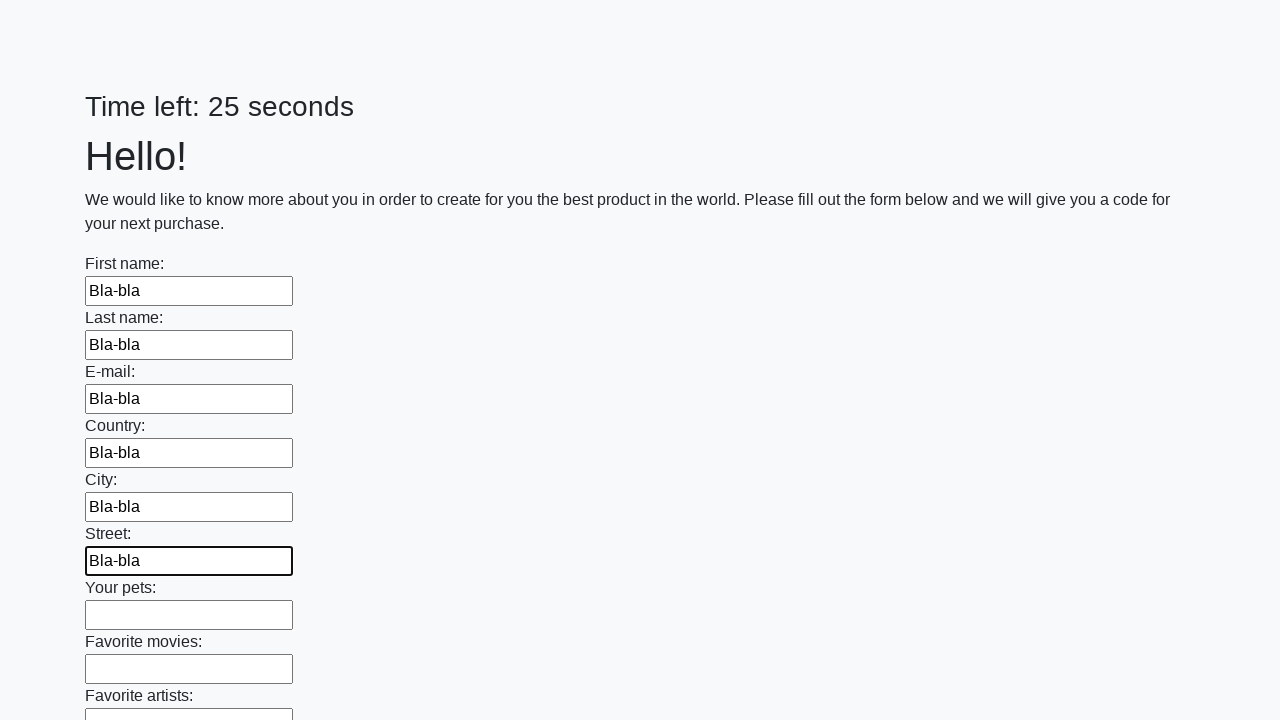

Filled an input field with 'Bla-bla' on input >> nth=6
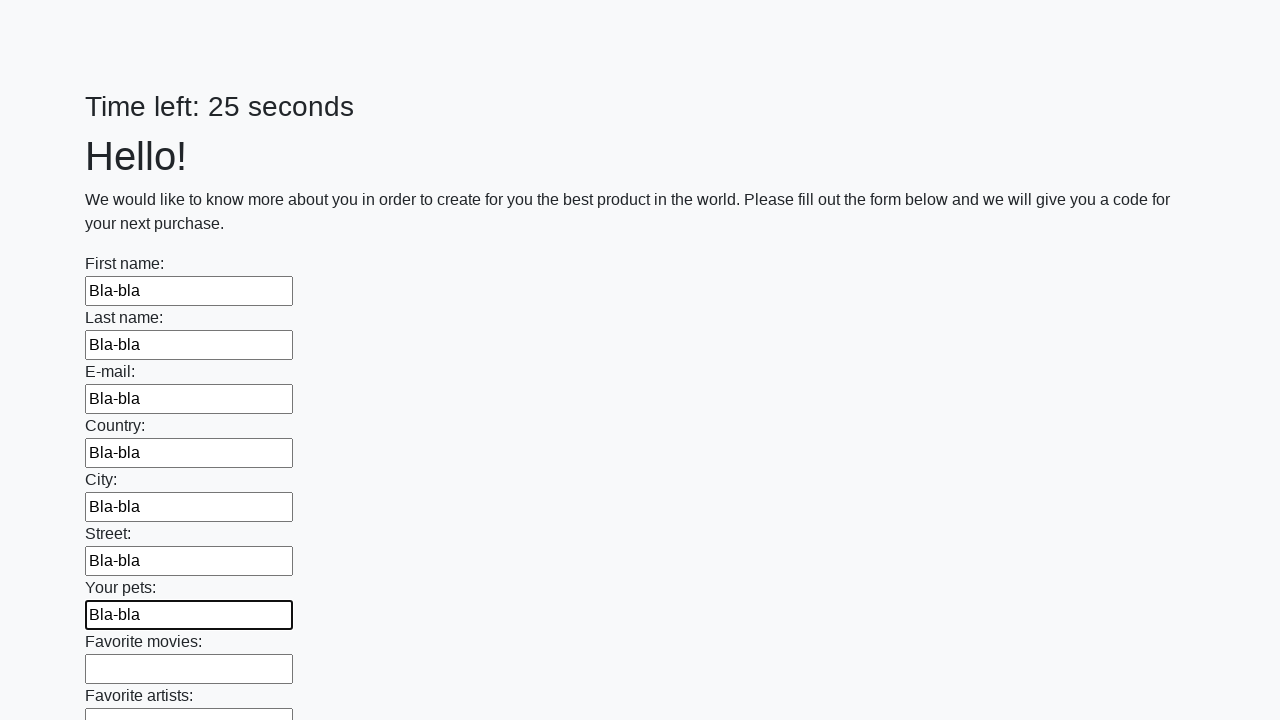

Filled an input field with 'Bla-bla' on input >> nth=7
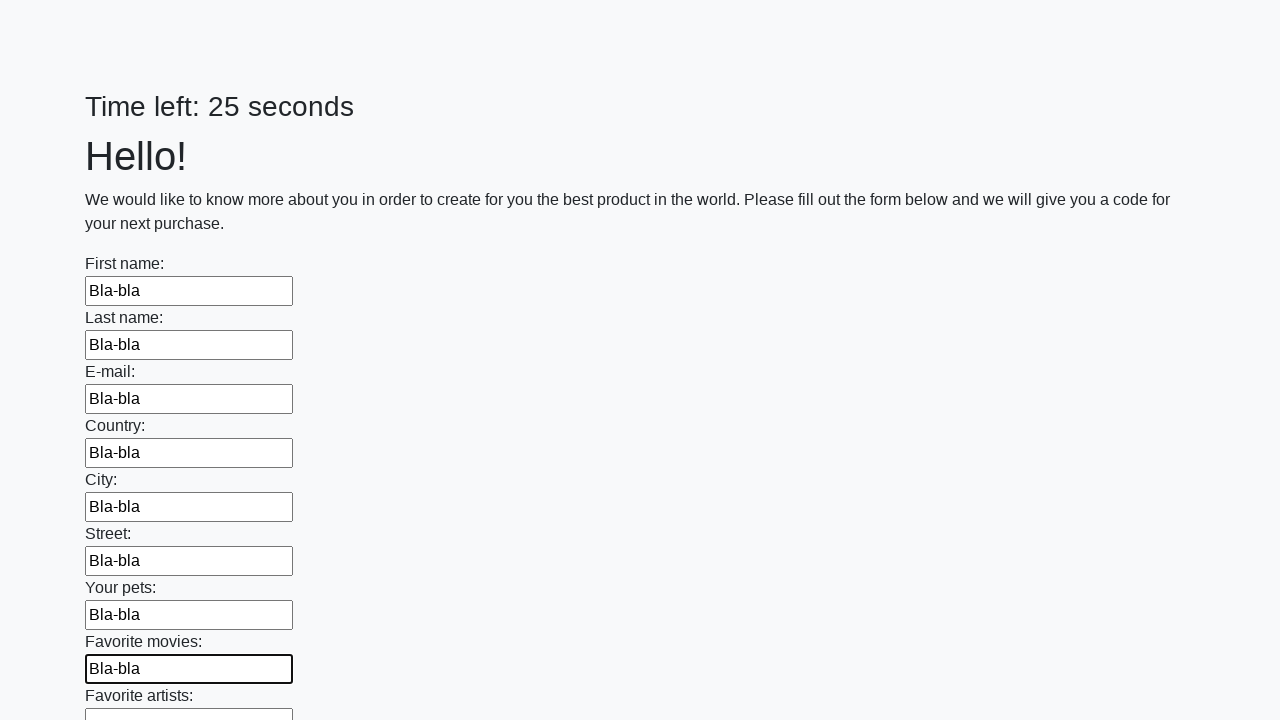

Filled an input field with 'Bla-bla' on input >> nth=8
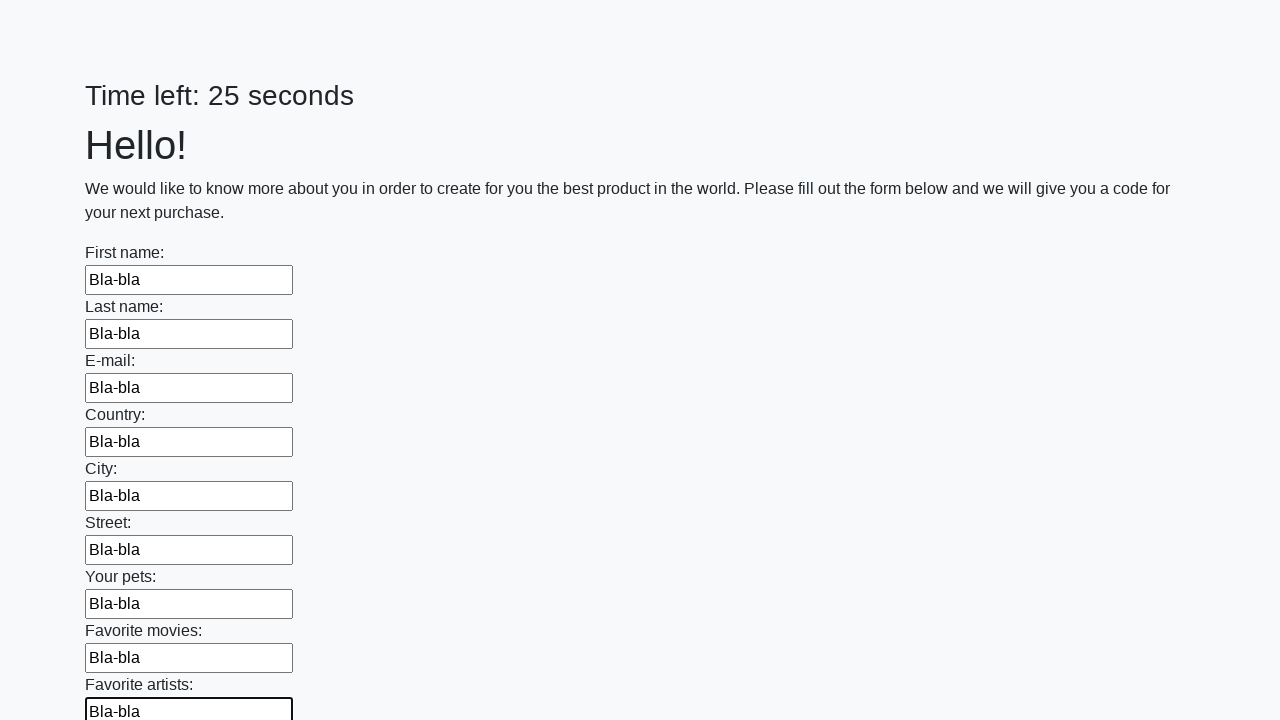

Filled an input field with 'Bla-bla' on input >> nth=9
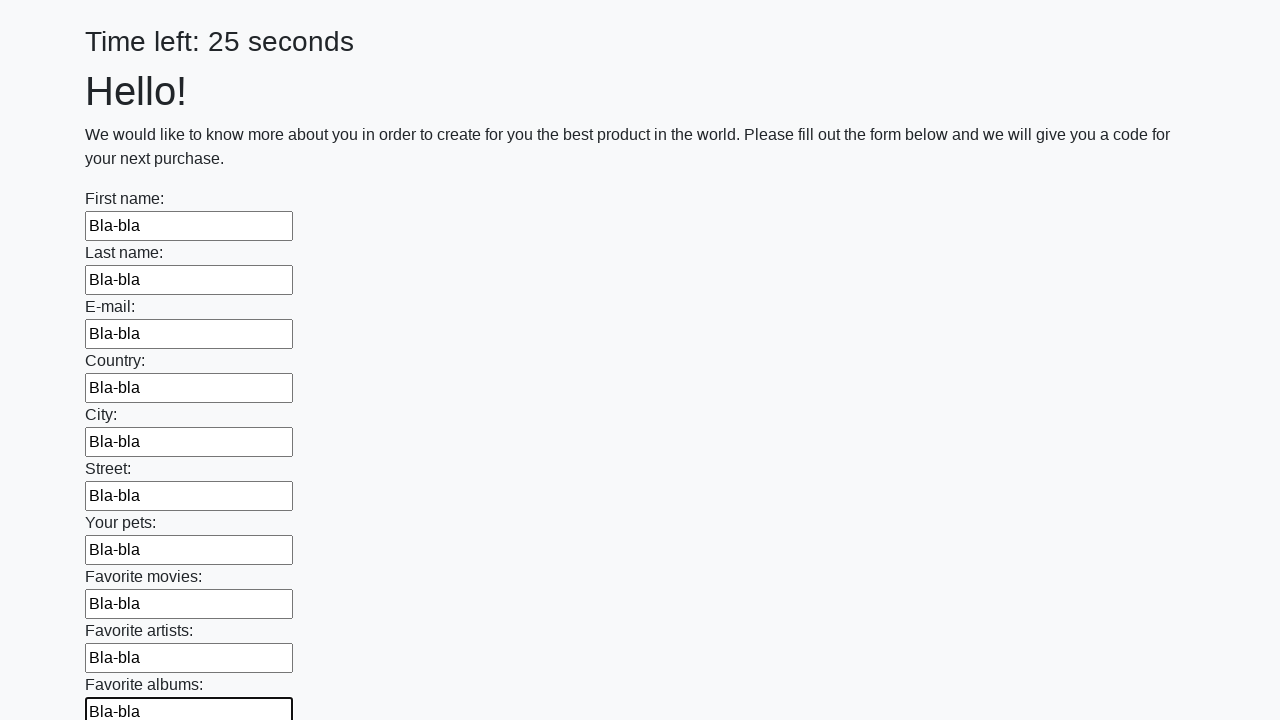

Filled an input field with 'Bla-bla' on input >> nth=10
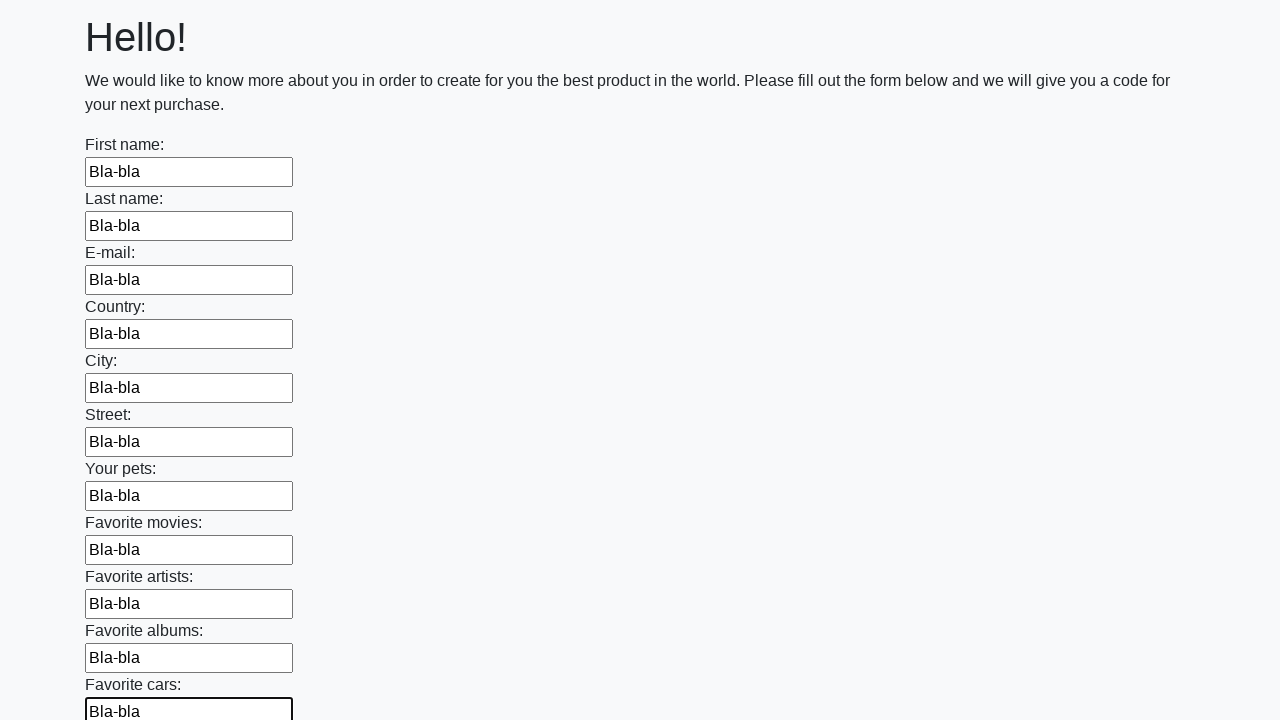

Filled an input field with 'Bla-bla' on input >> nth=11
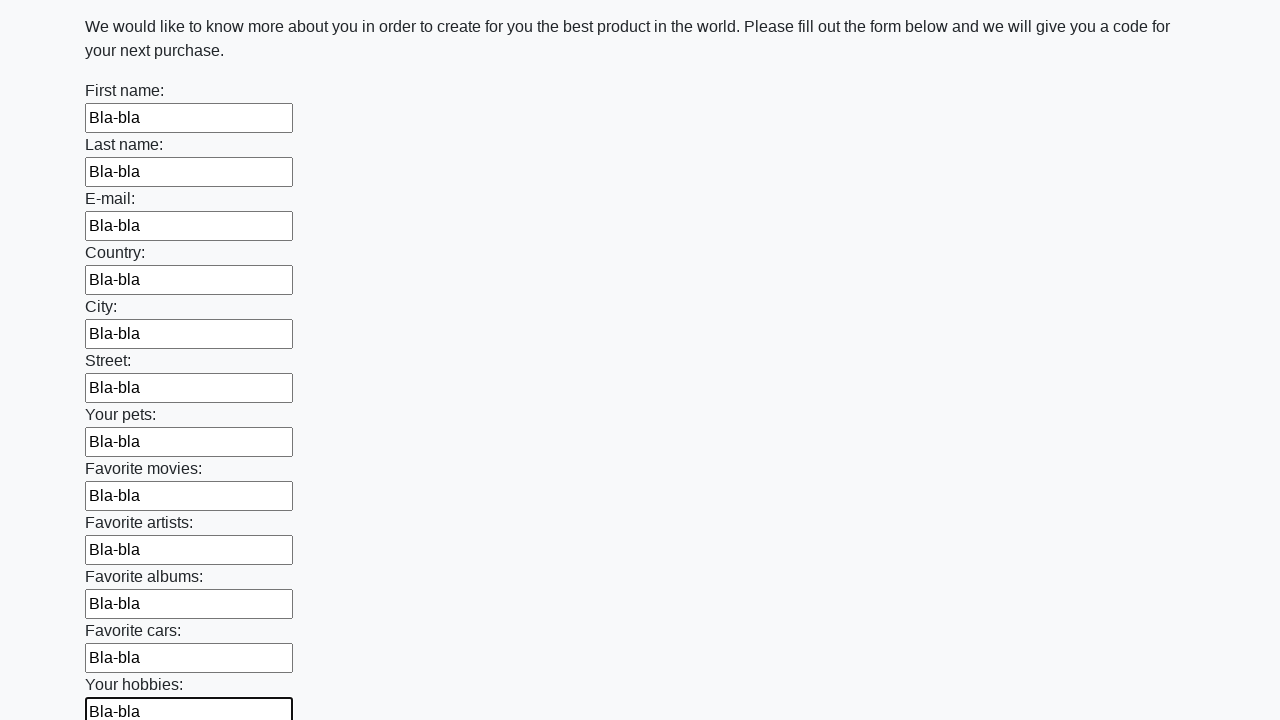

Filled an input field with 'Bla-bla' on input >> nth=12
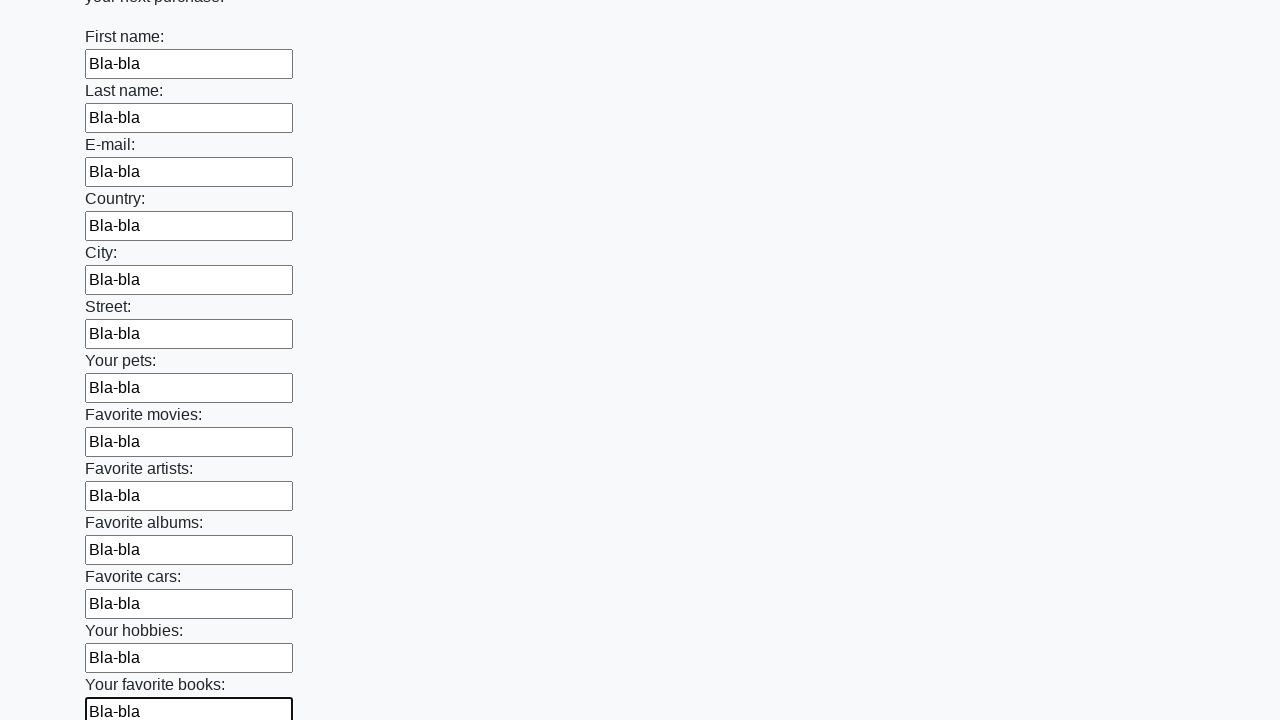

Filled an input field with 'Bla-bla' on input >> nth=13
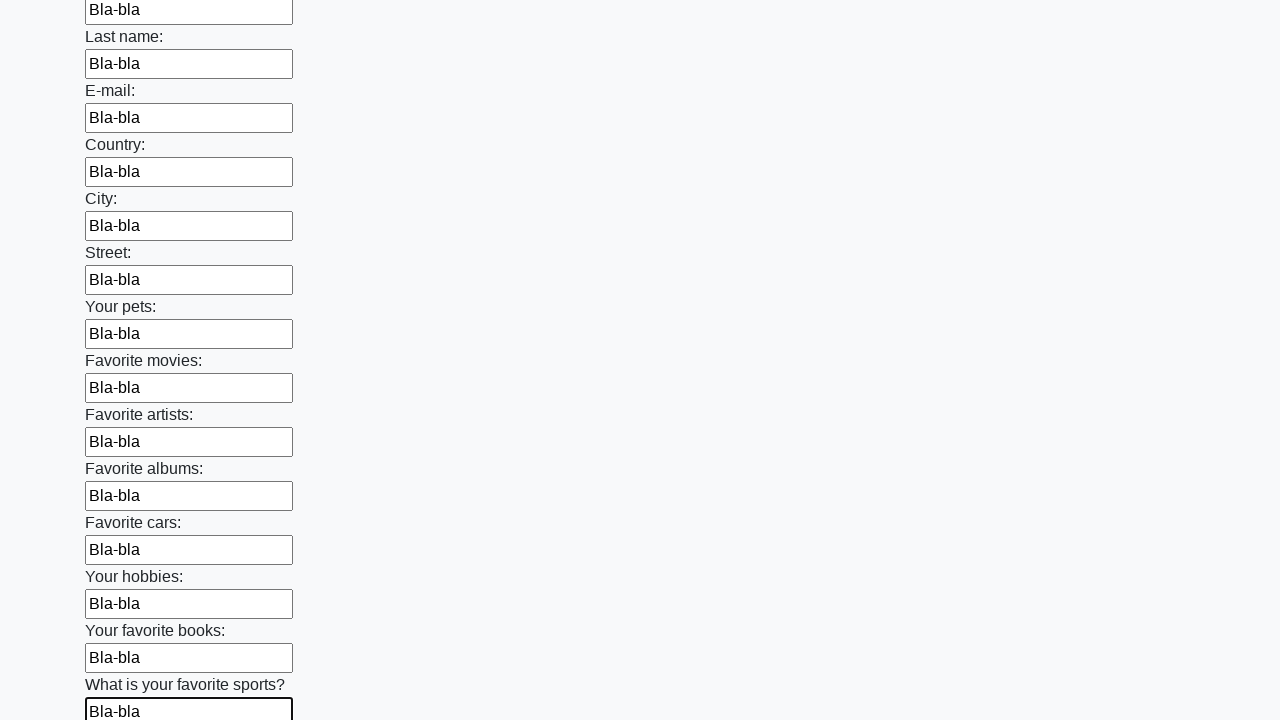

Filled an input field with 'Bla-bla' on input >> nth=14
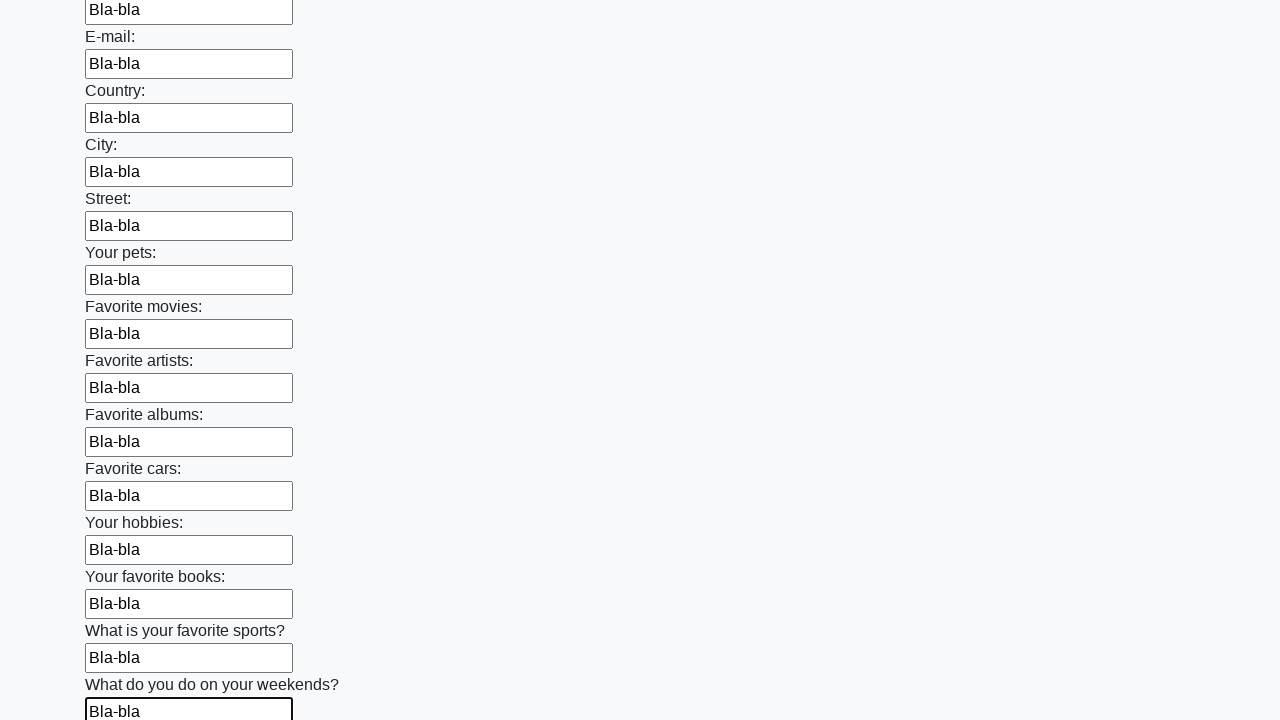

Filled an input field with 'Bla-bla' on input >> nth=15
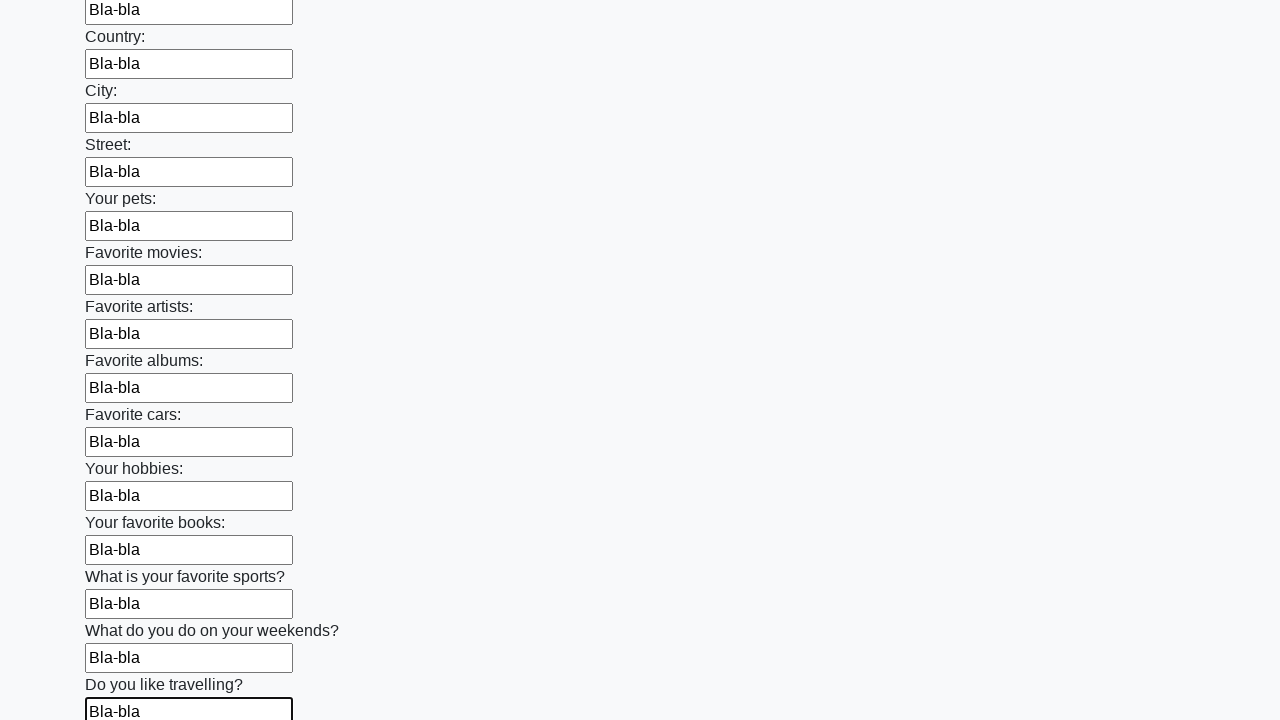

Filled an input field with 'Bla-bla' on input >> nth=16
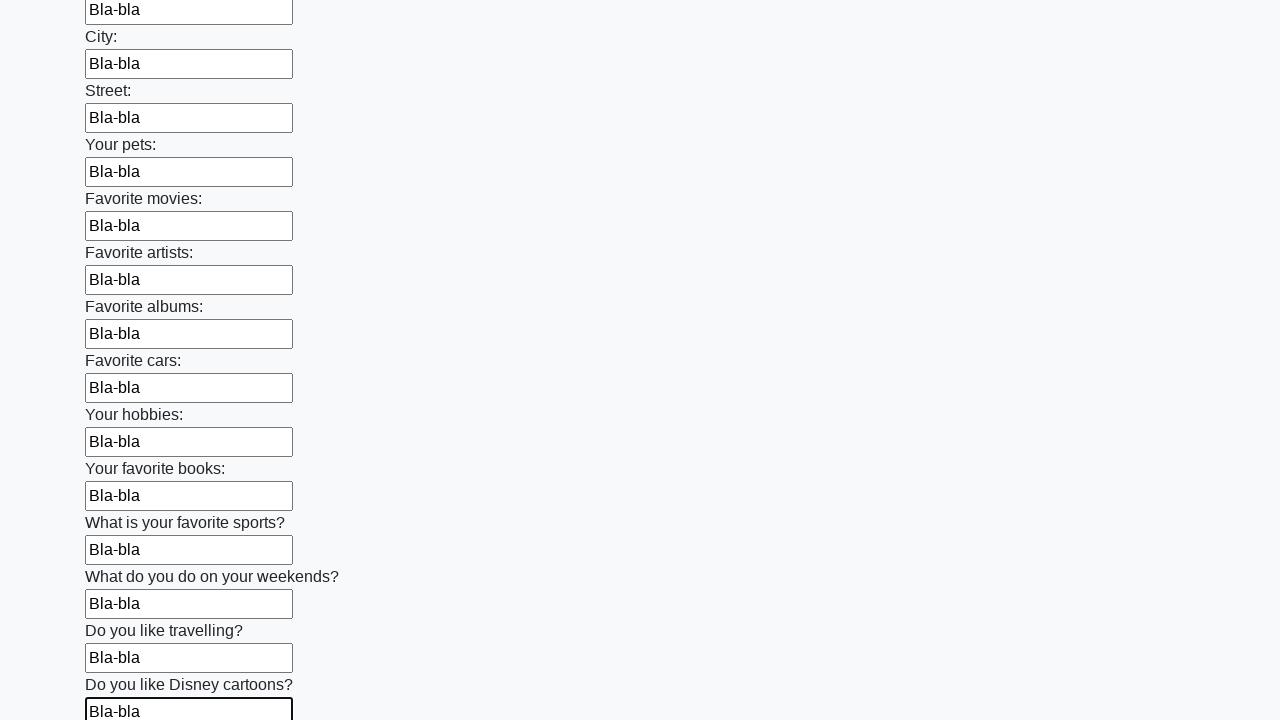

Filled an input field with 'Bla-bla' on input >> nth=17
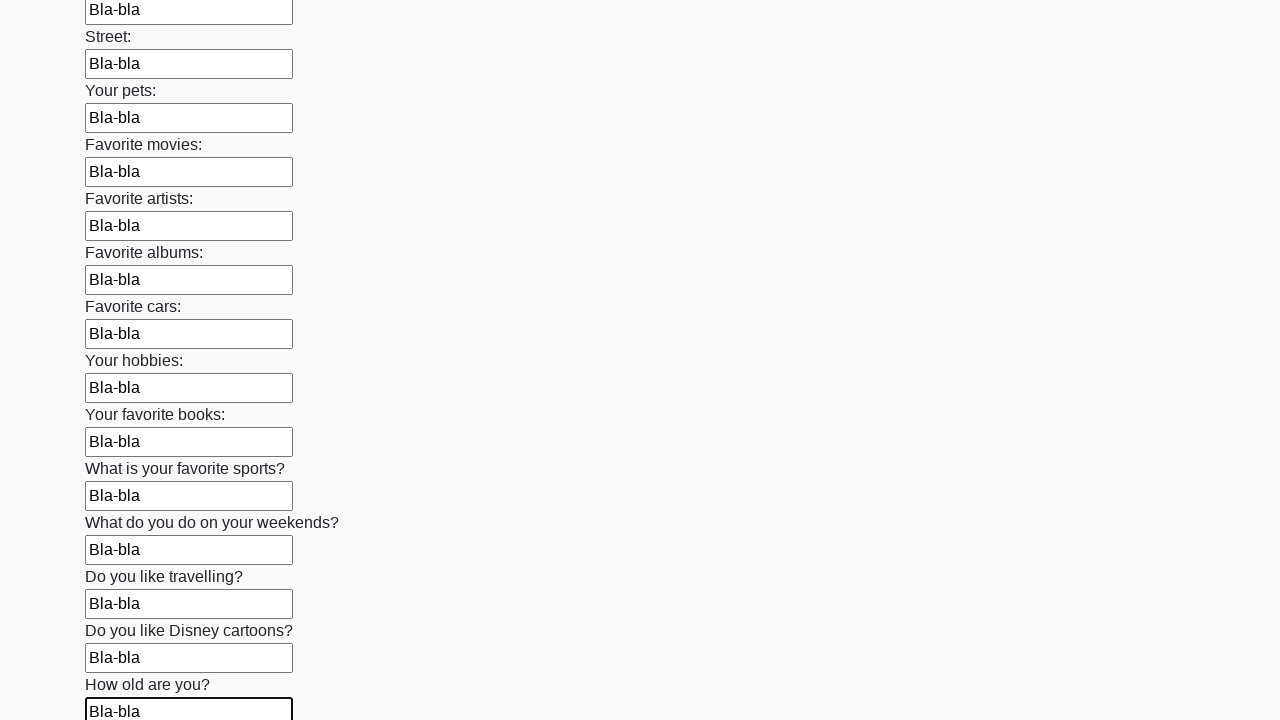

Filled an input field with 'Bla-bla' on input >> nth=18
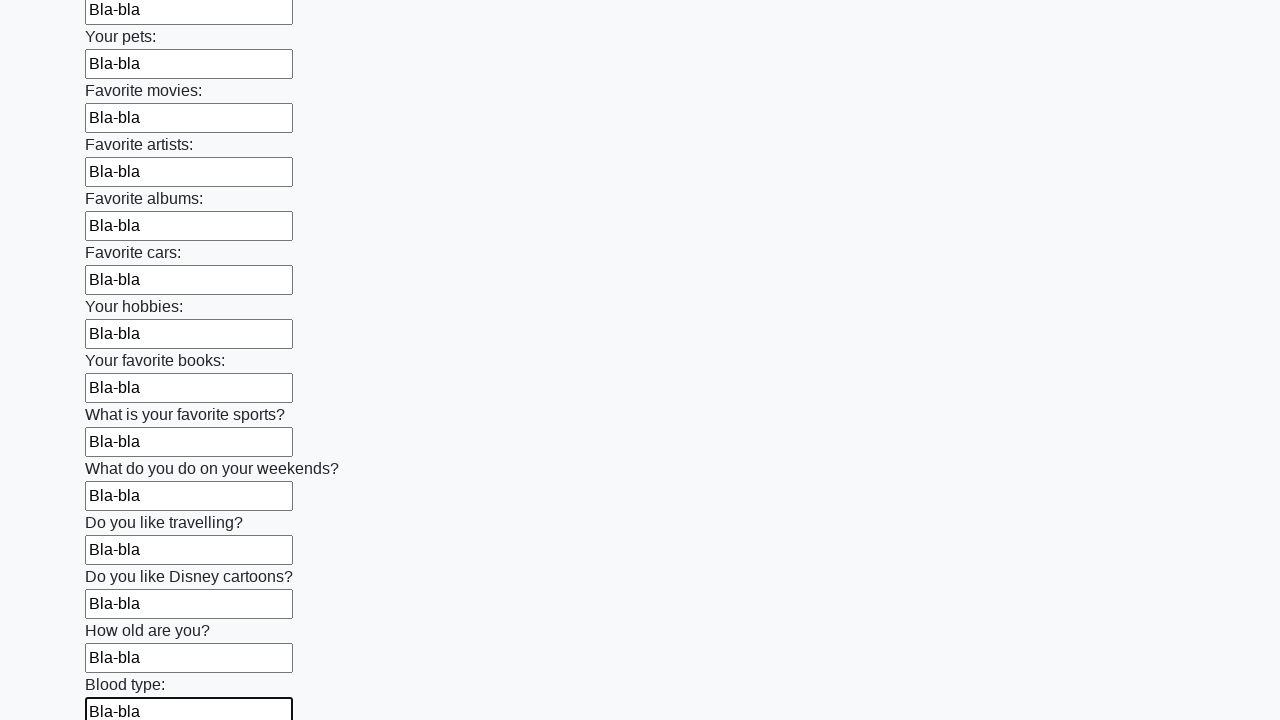

Filled an input field with 'Bla-bla' on input >> nth=19
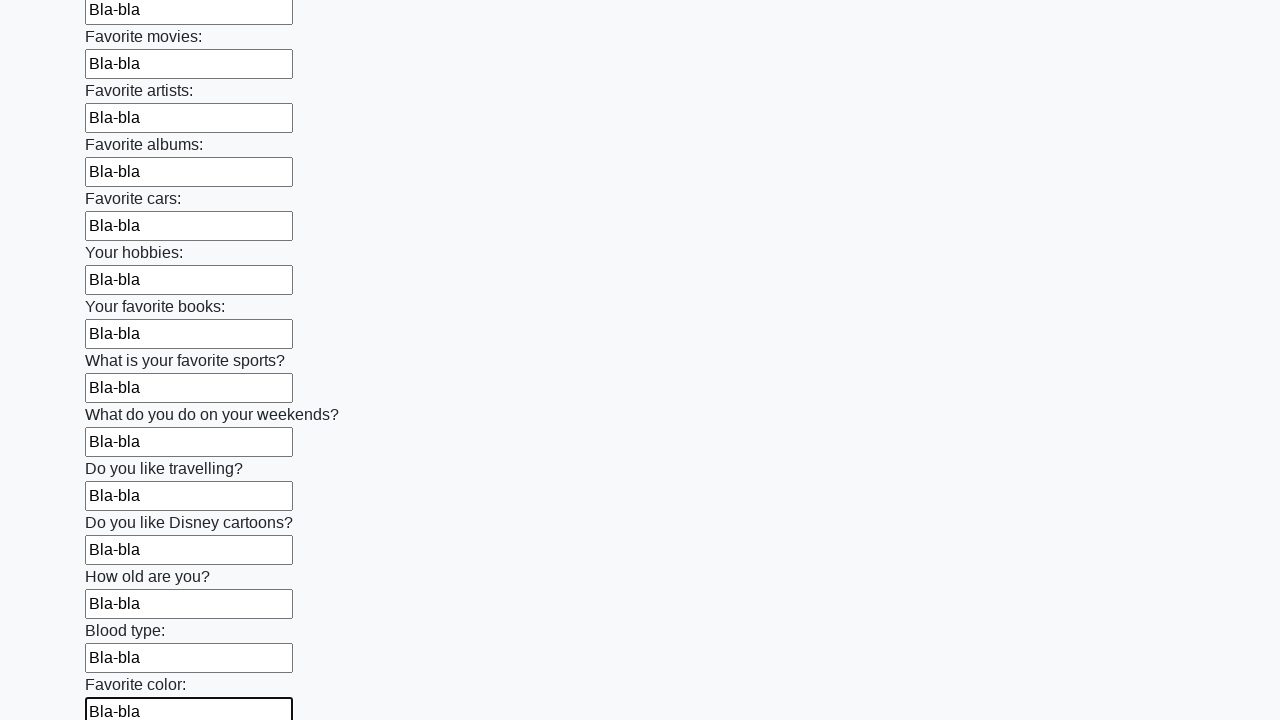

Filled an input field with 'Bla-bla' on input >> nth=20
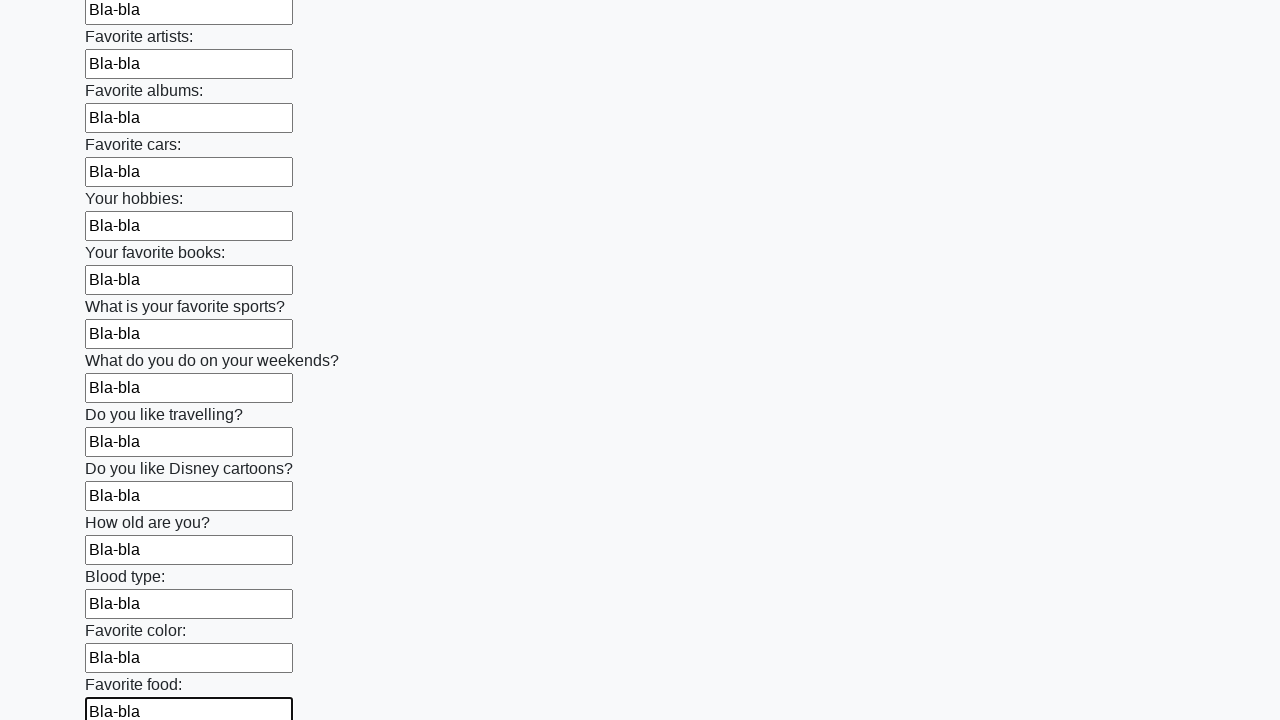

Filled an input field with 'Bla-bla' on input >> nth=21
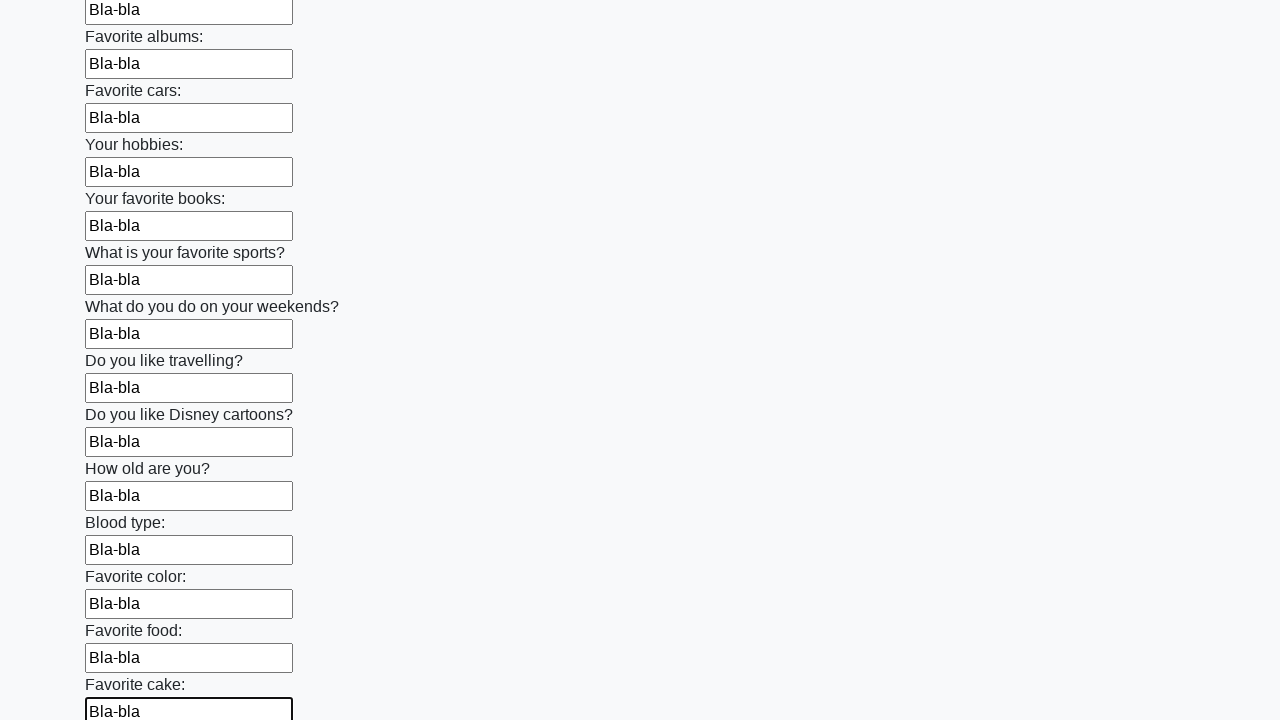

Filled an input field with 'Bla-bla' on input >> nth=22
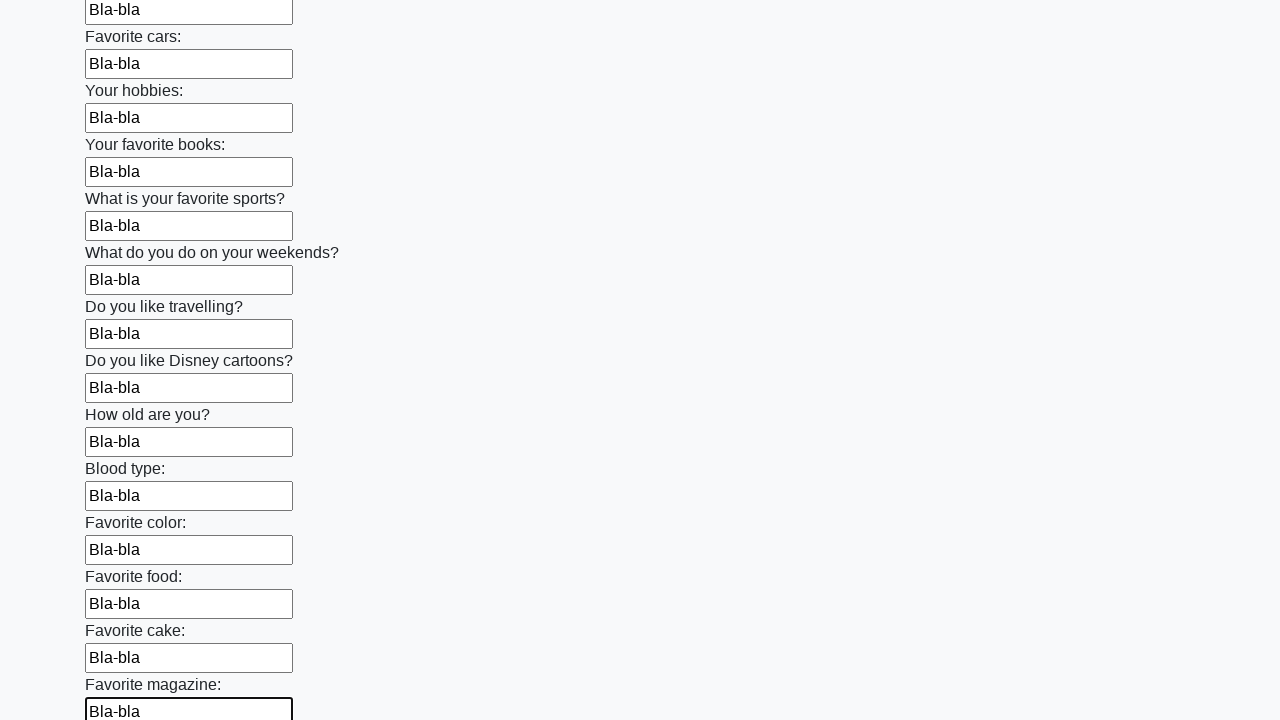

Filled an input field with 'Bla-bla' on input >> nth=23
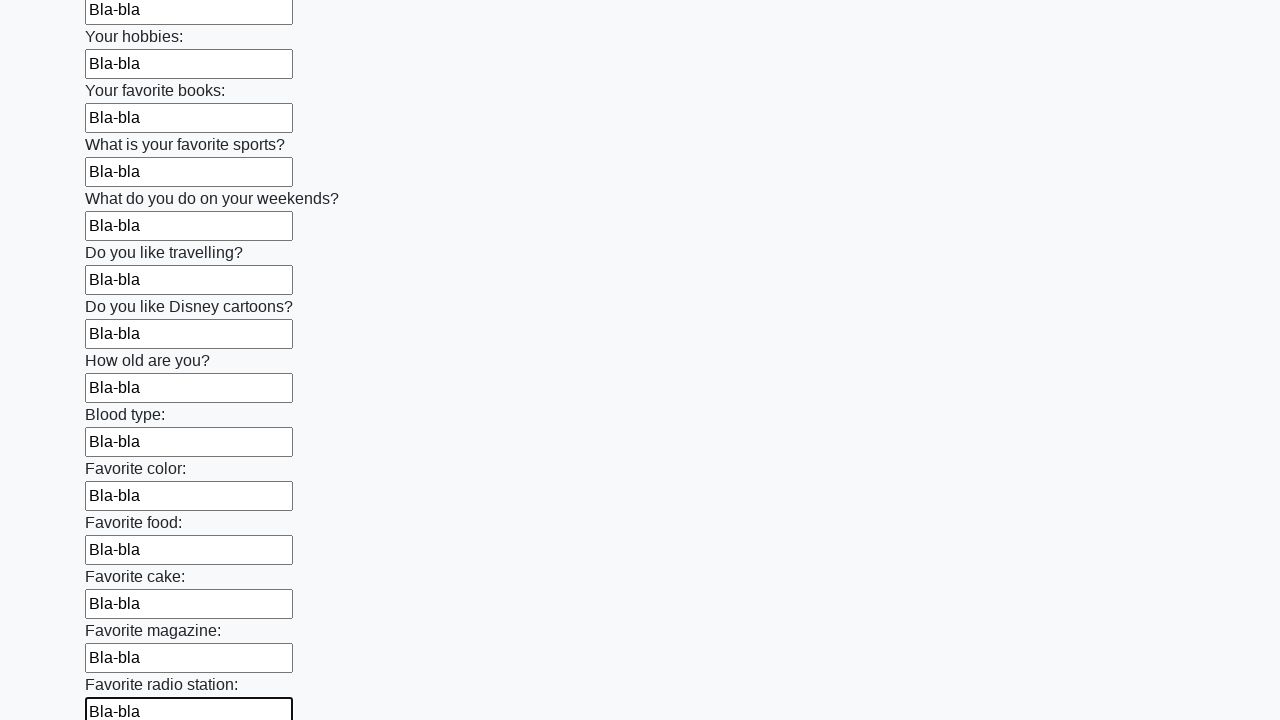

Filled an input field with 'Bla-bla' on input >> nth=24
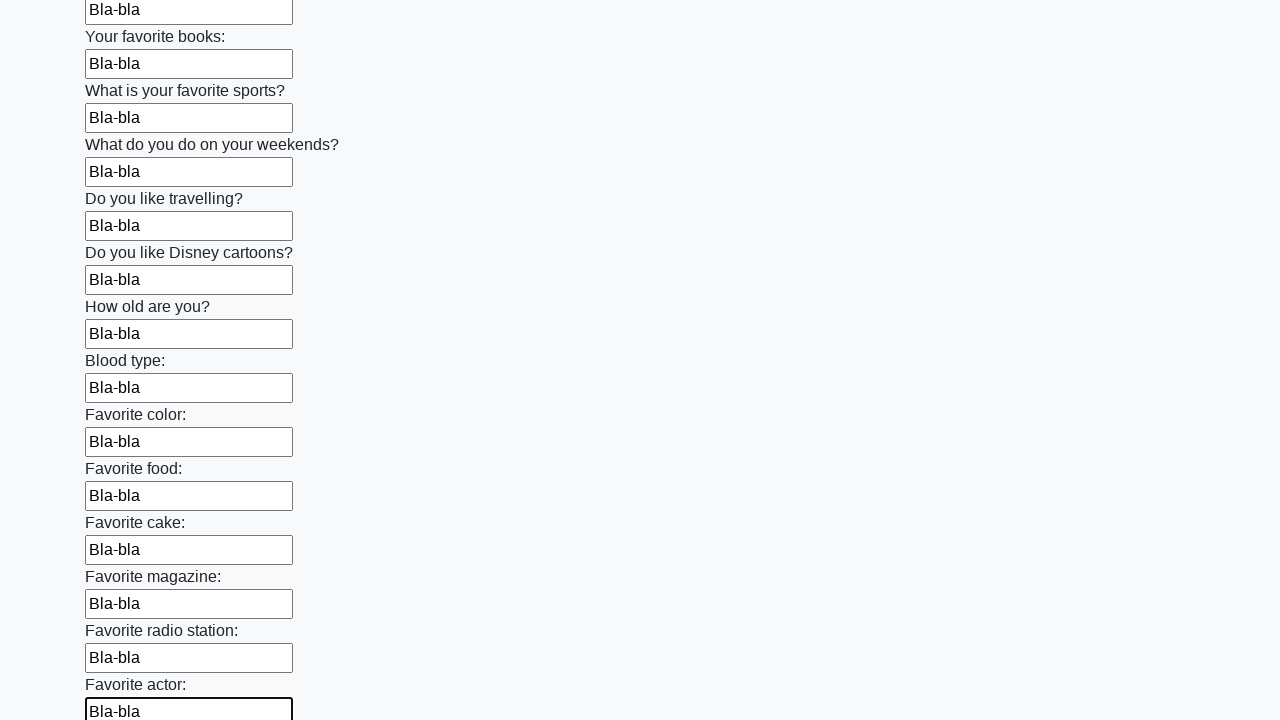

Filled an input field with 'Bla-bla' on input >> nth=25
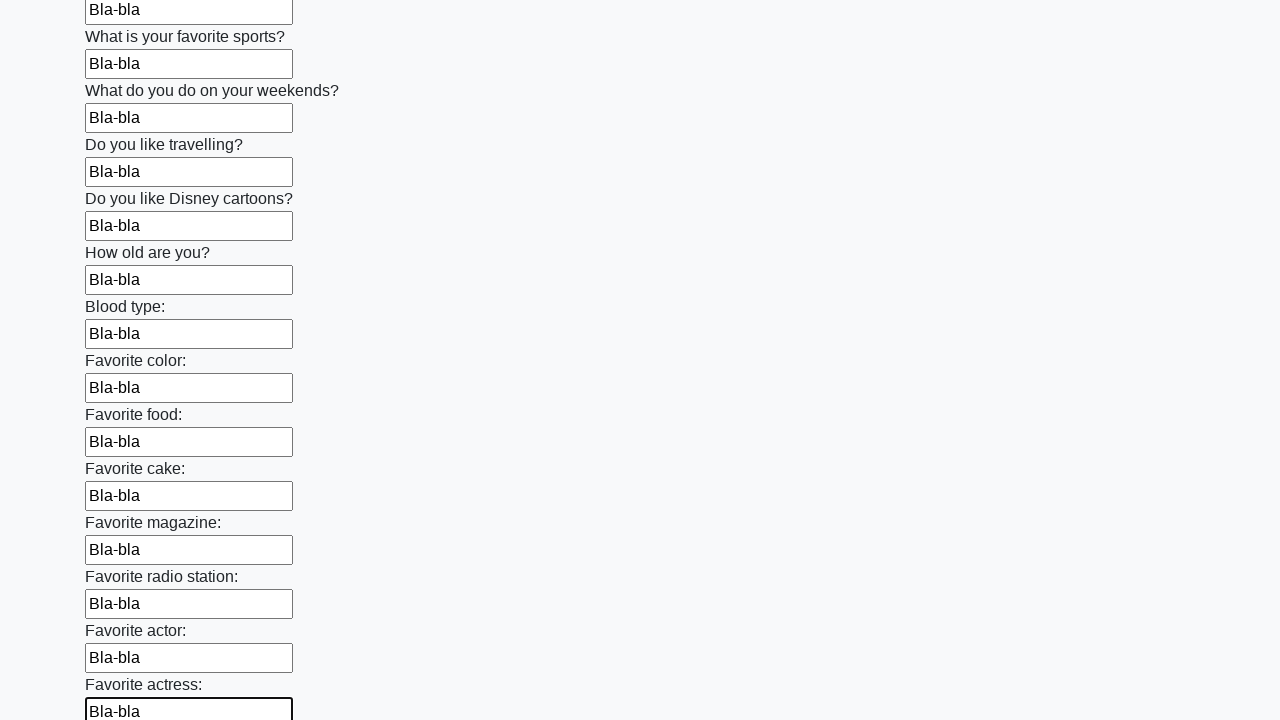

Filled an input field with 'Bla-bla' on input >> nth=26
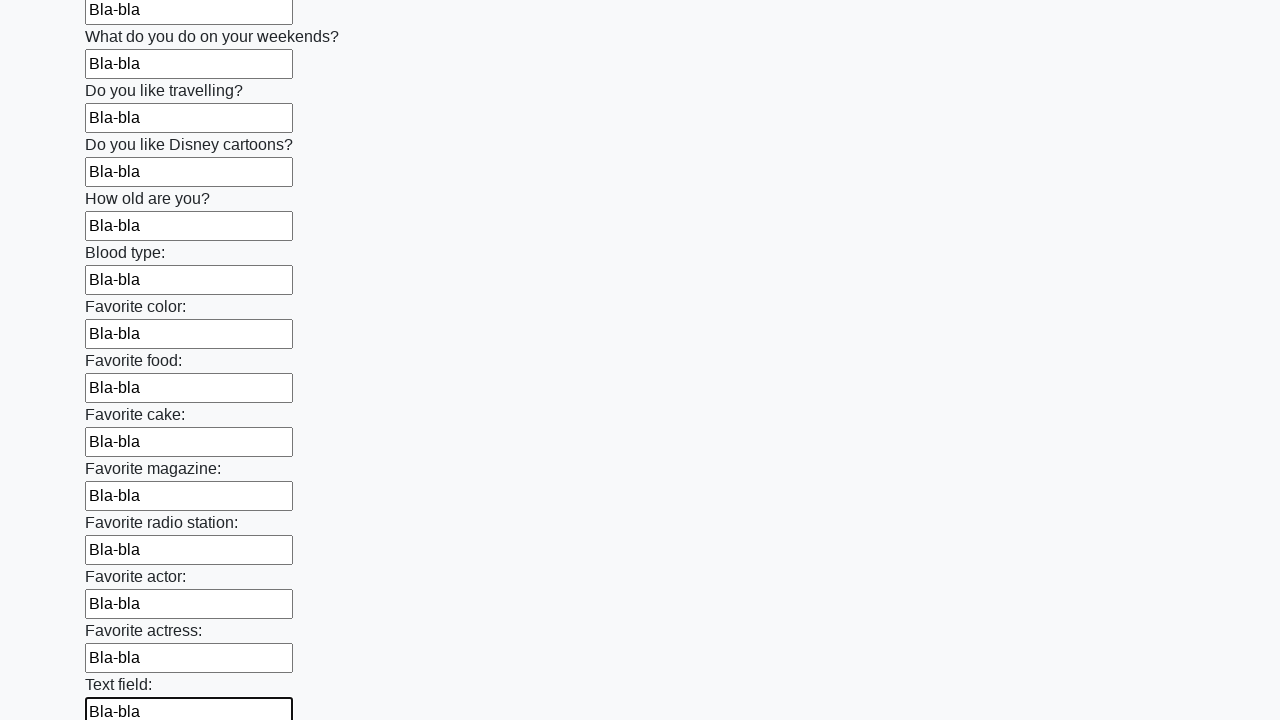

Filled an input field with 'Bla-bla' on input >> nth=27
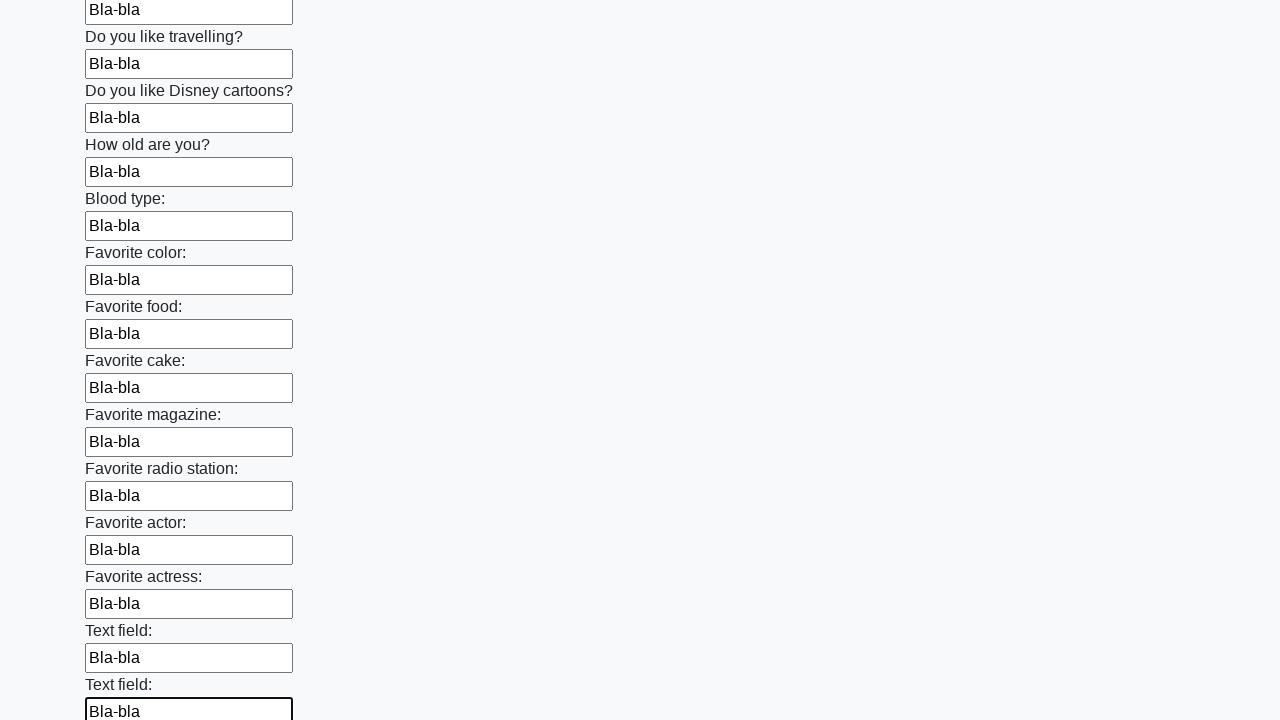

Filled an input field with 'Bla-bla' on input >> nth=28
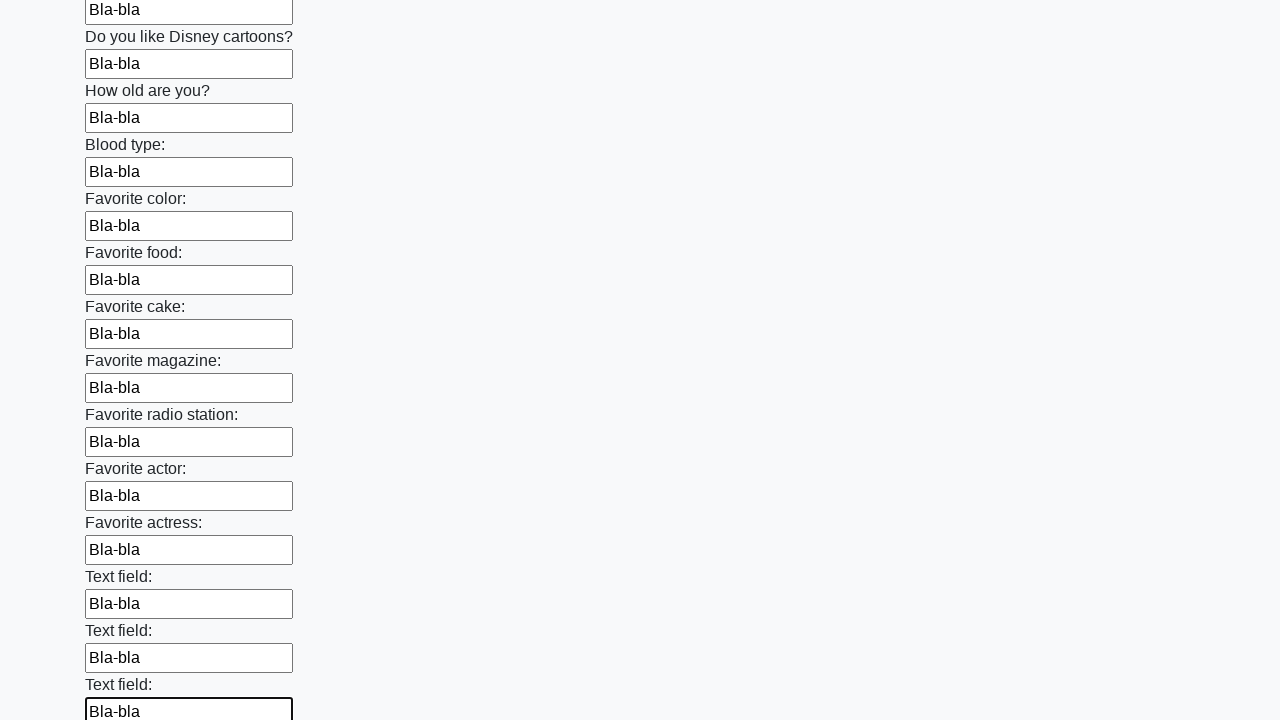

Filled an input field with 'Bla-bla' on input >> nth=29
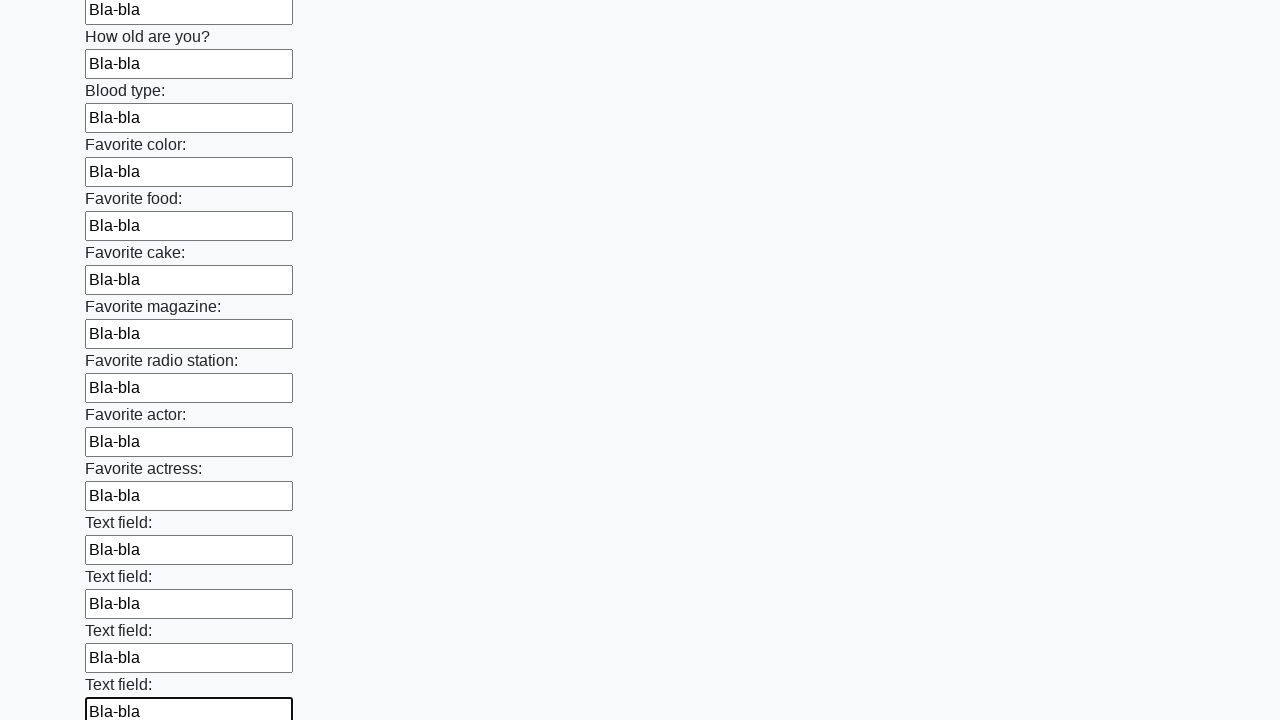

Filled an input field with 'Bla-bla' on input >> nth=30
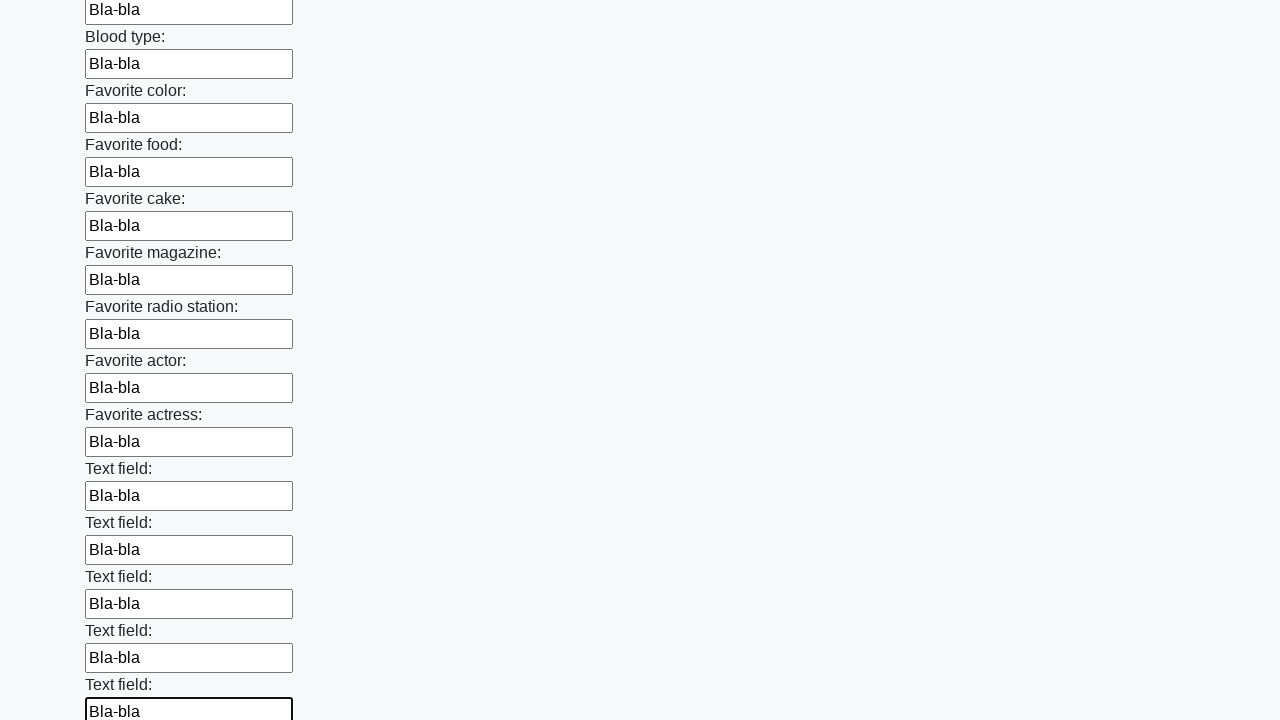

Filled an input field with 'Bla-bla' on input >> nth=31
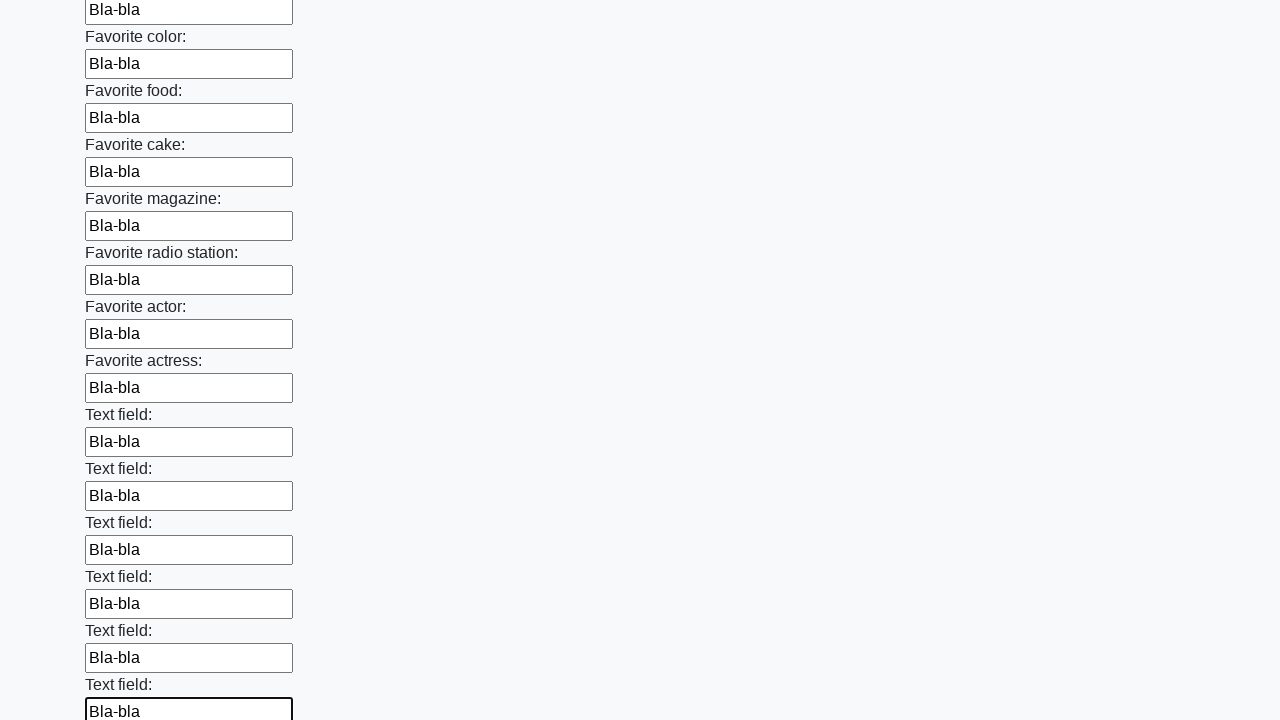

Filled an input field with 'Bla-bla' on input >> nth=32
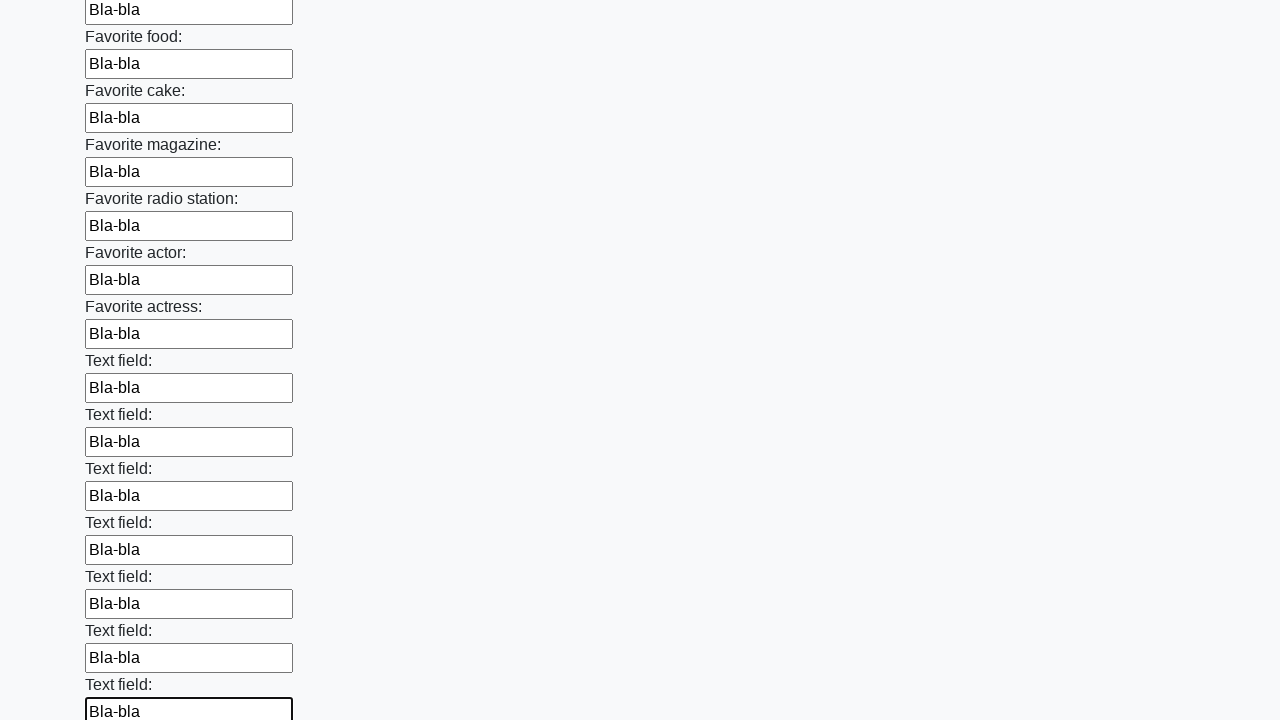

Filled an input field with 'Bla-bla' on input >> nth=33
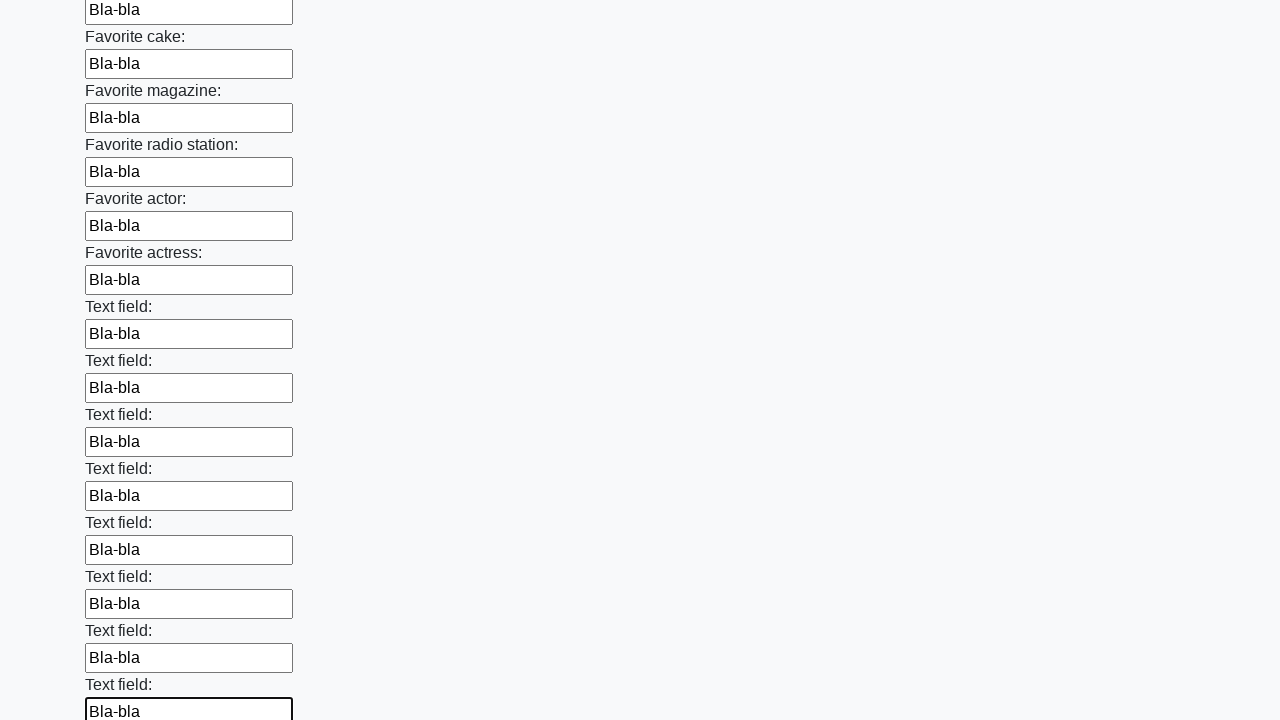

Filled an input field with 'Bla-bla' on input >> nth=34
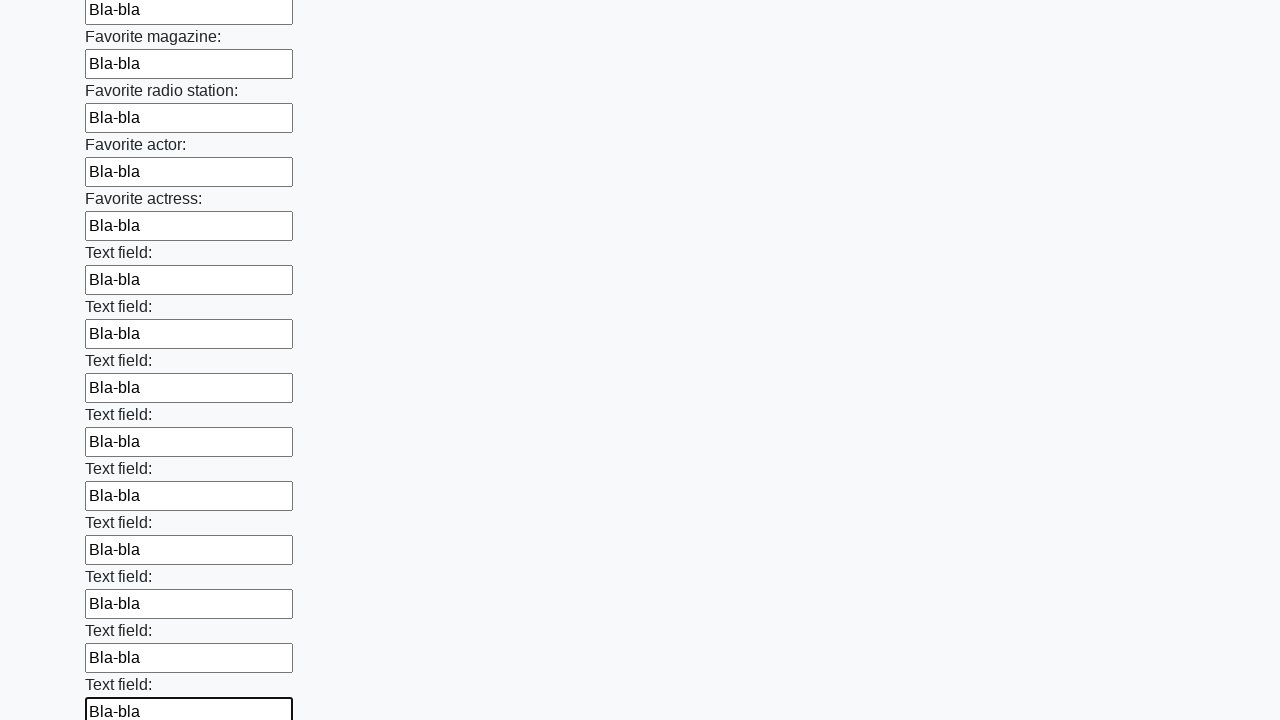

Filled an input field with 'Bla-bla' on input >> nth=35
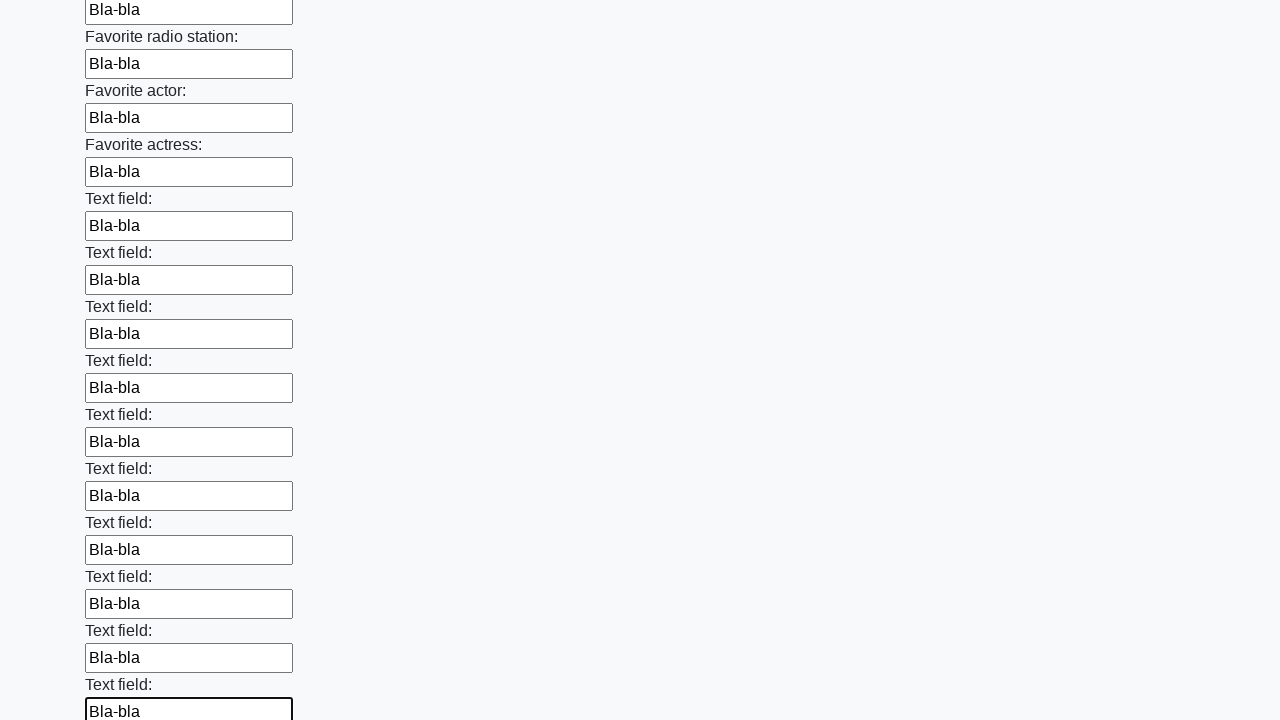

Filled an input field with 'Bla-bla' on input >> nth=36
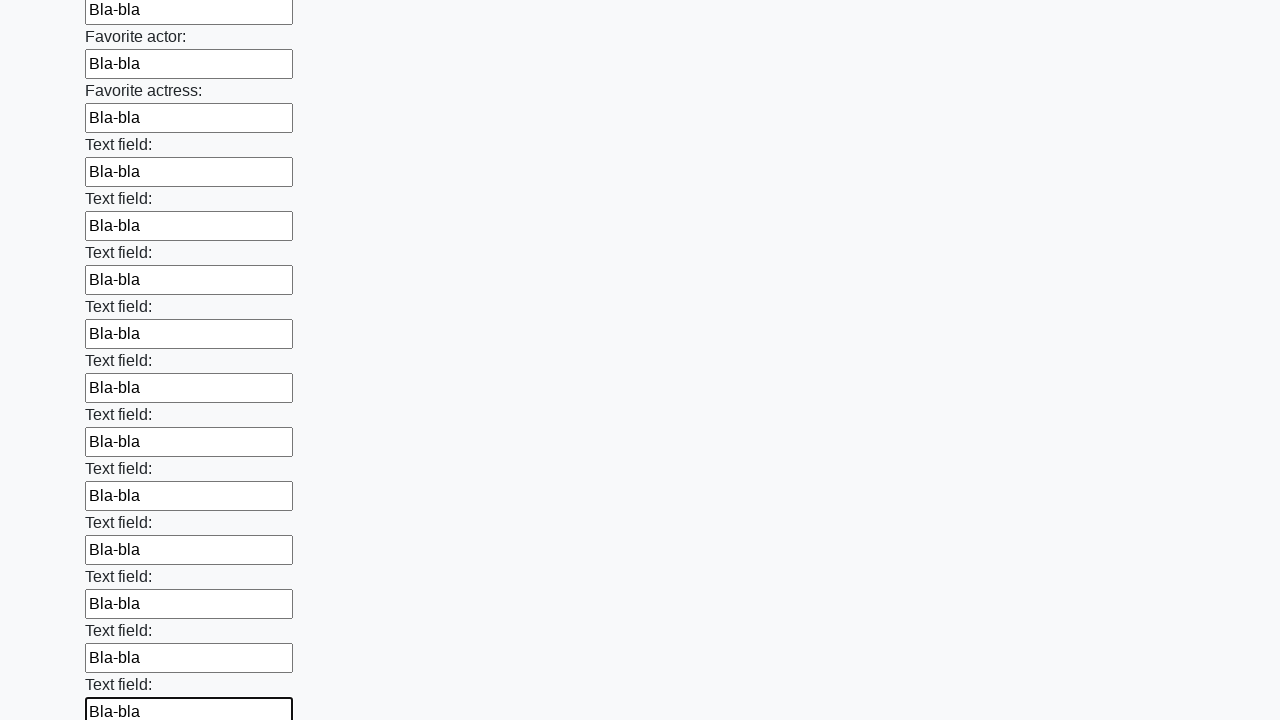

Filled an input field with 'Bla-bla' on input >> nth=37
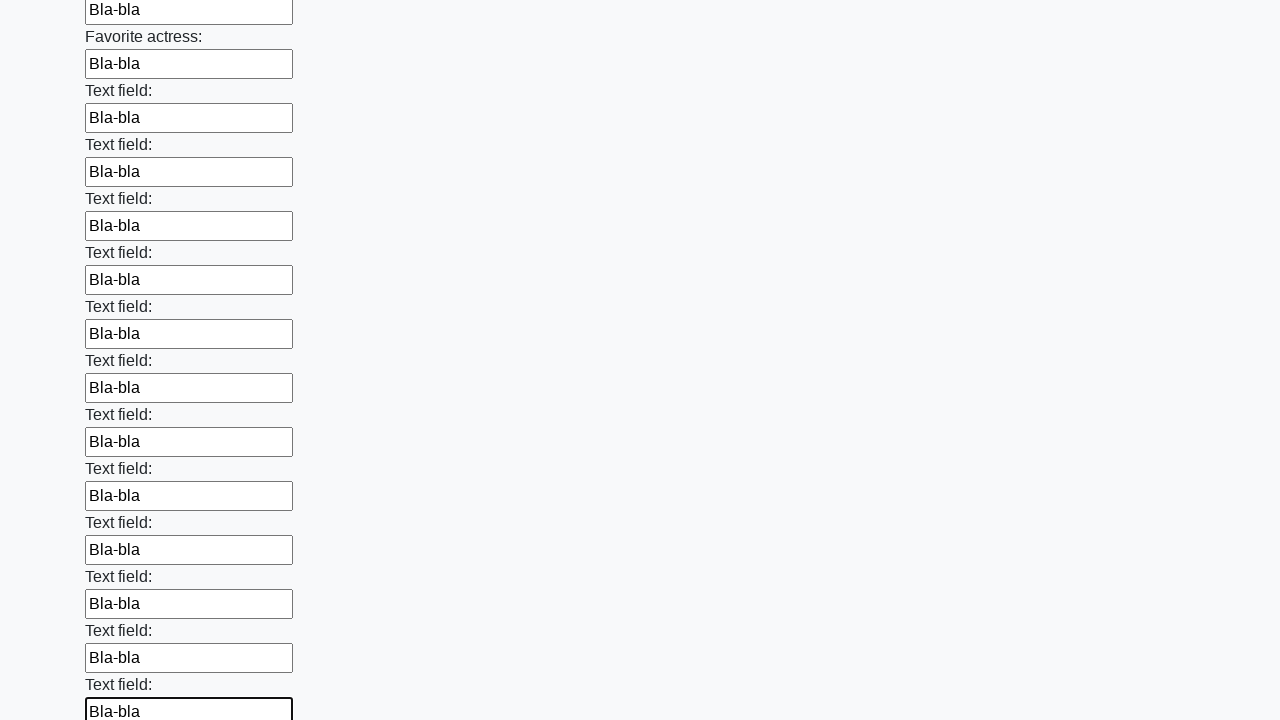

Filled an input field with 'Bla-bla' on input >> nth=38
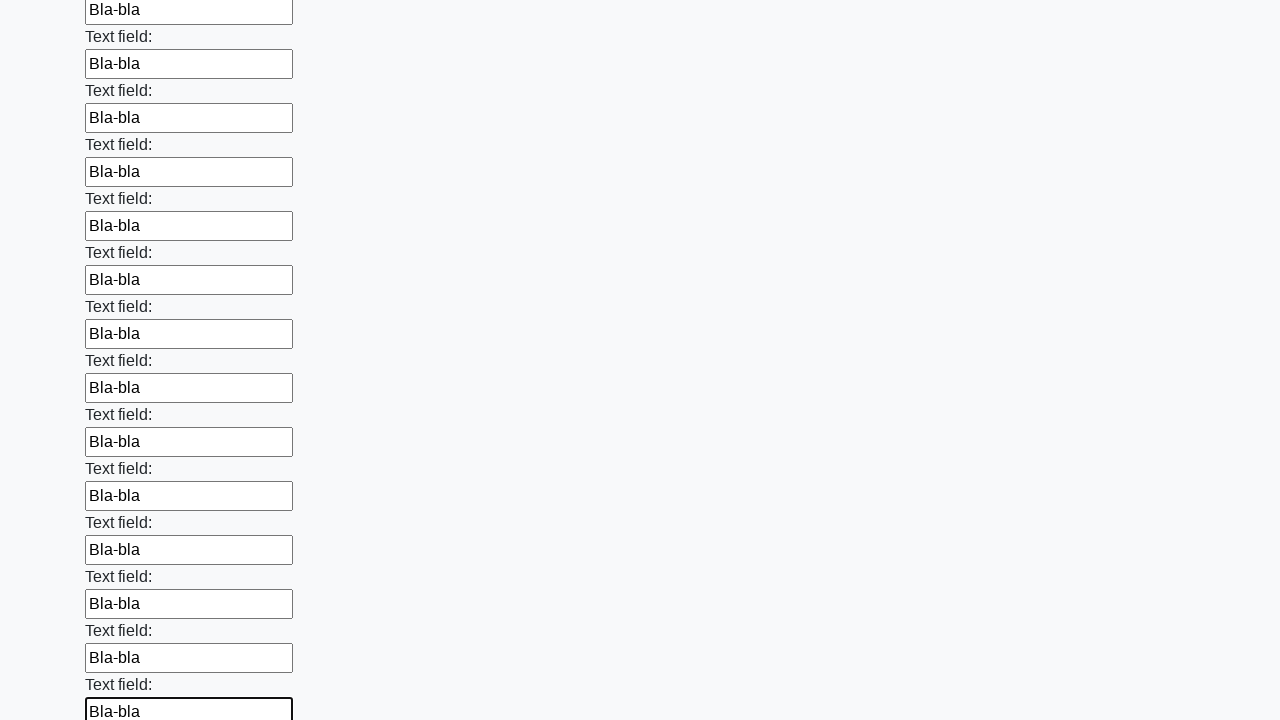

Filled an input field with 'Bla-bla' on input >> nth=39
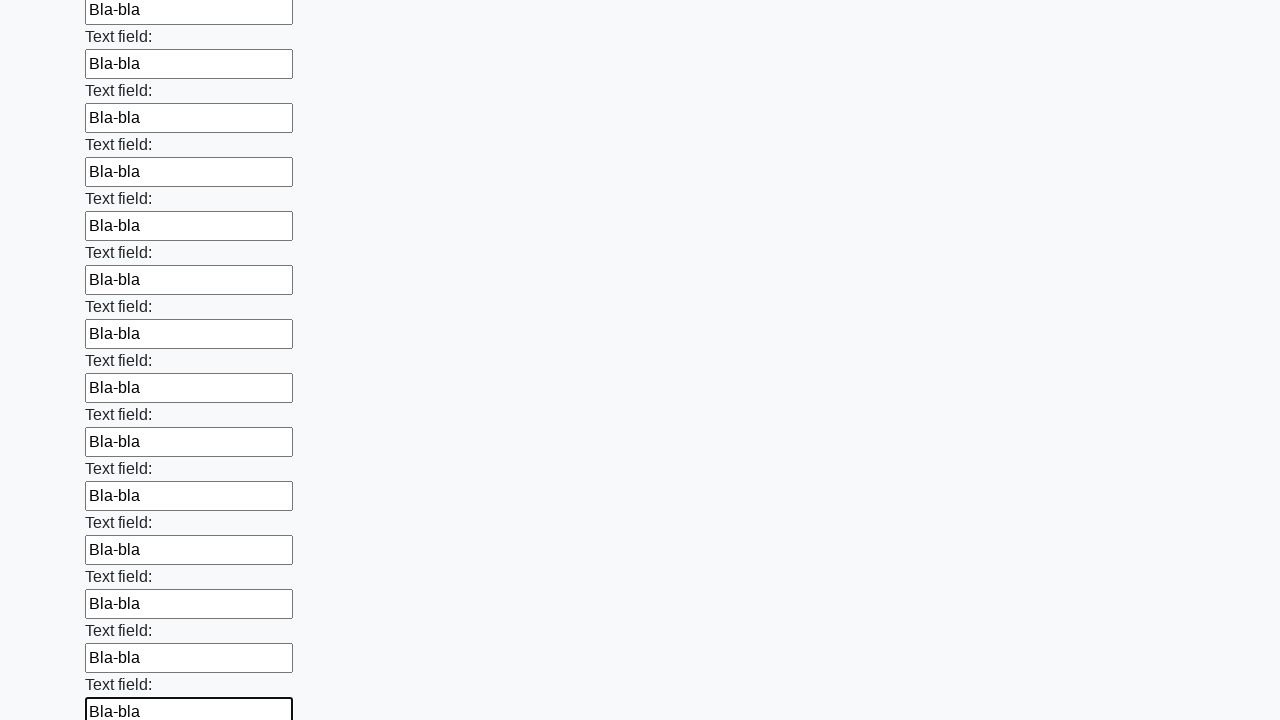

Filled an input field with 'Bla-bla' on input >> nth=40
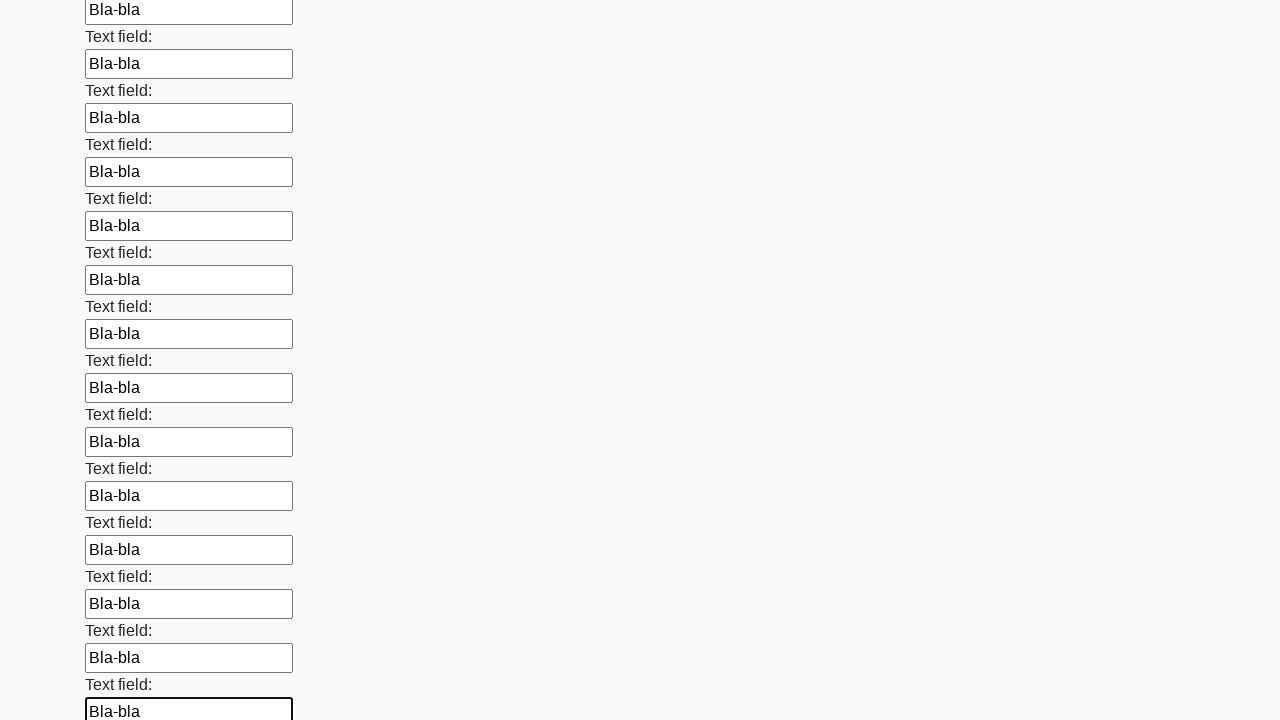

Filled an input field with 'Bla-bla' on input >> nth=41
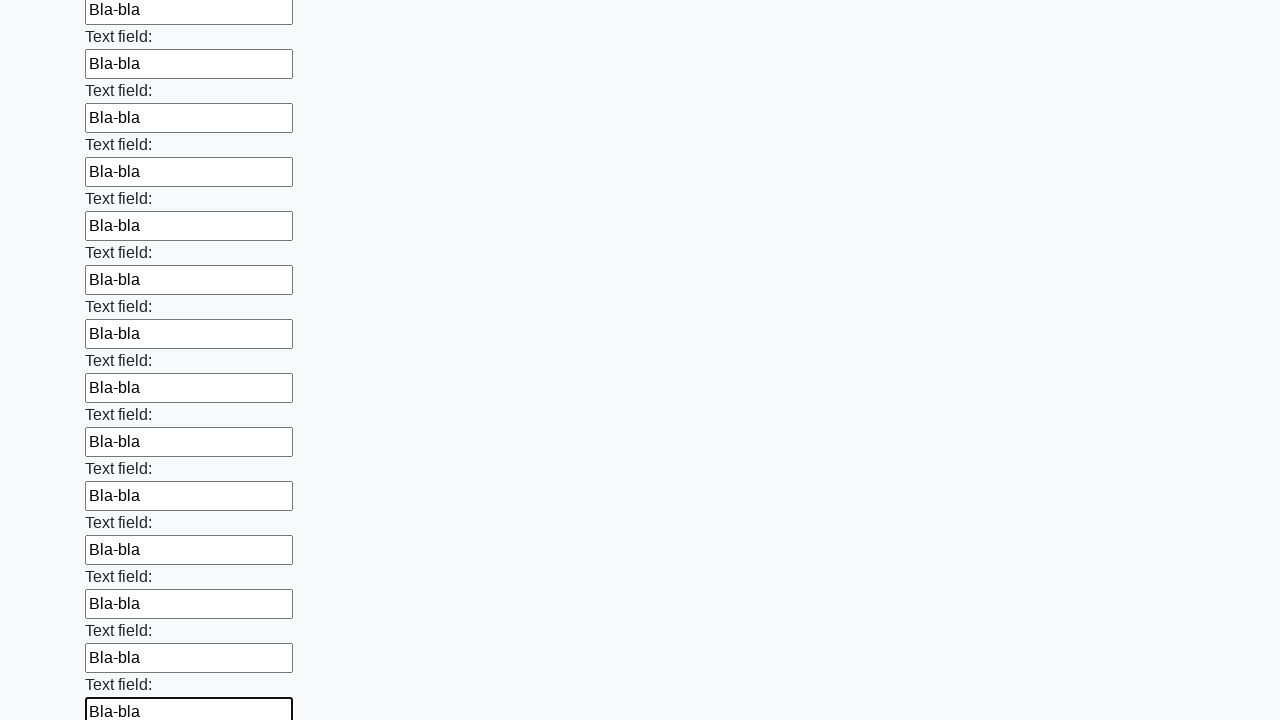

Filled an input field with 'Bla-bla' on input >> nth=42
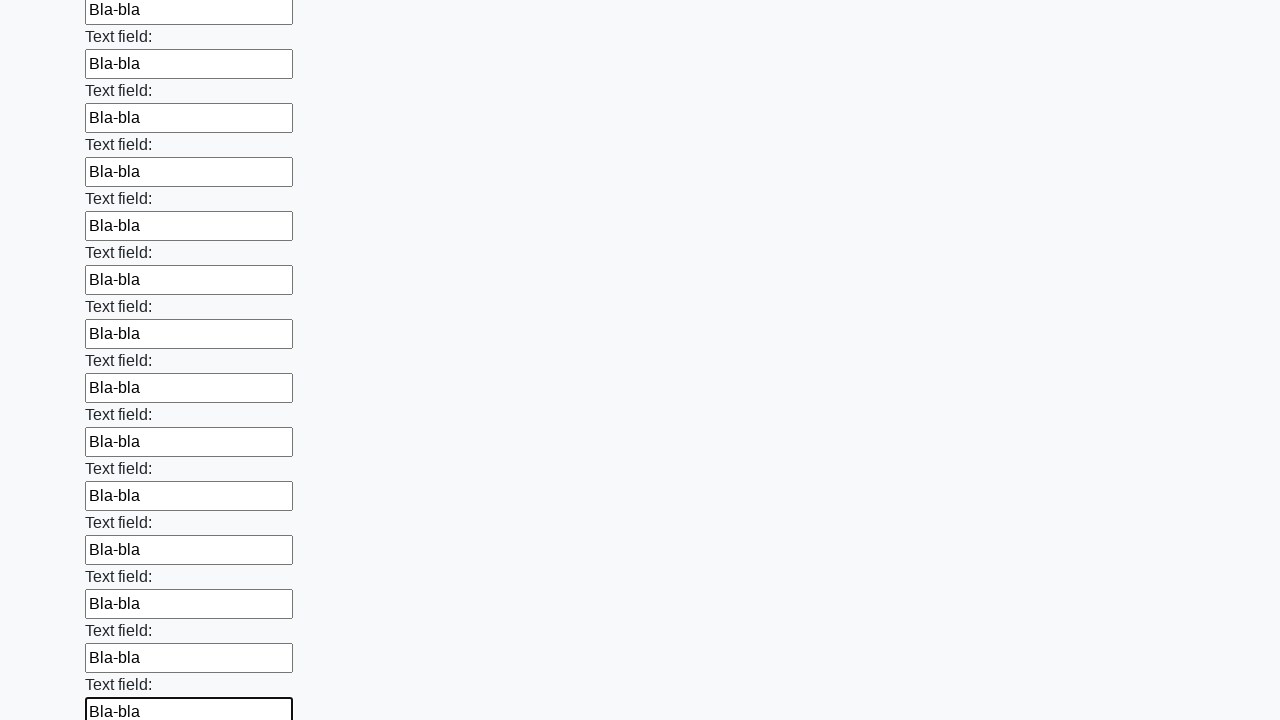

Filled an input field with 'Bla-bla' on input >> nth=43
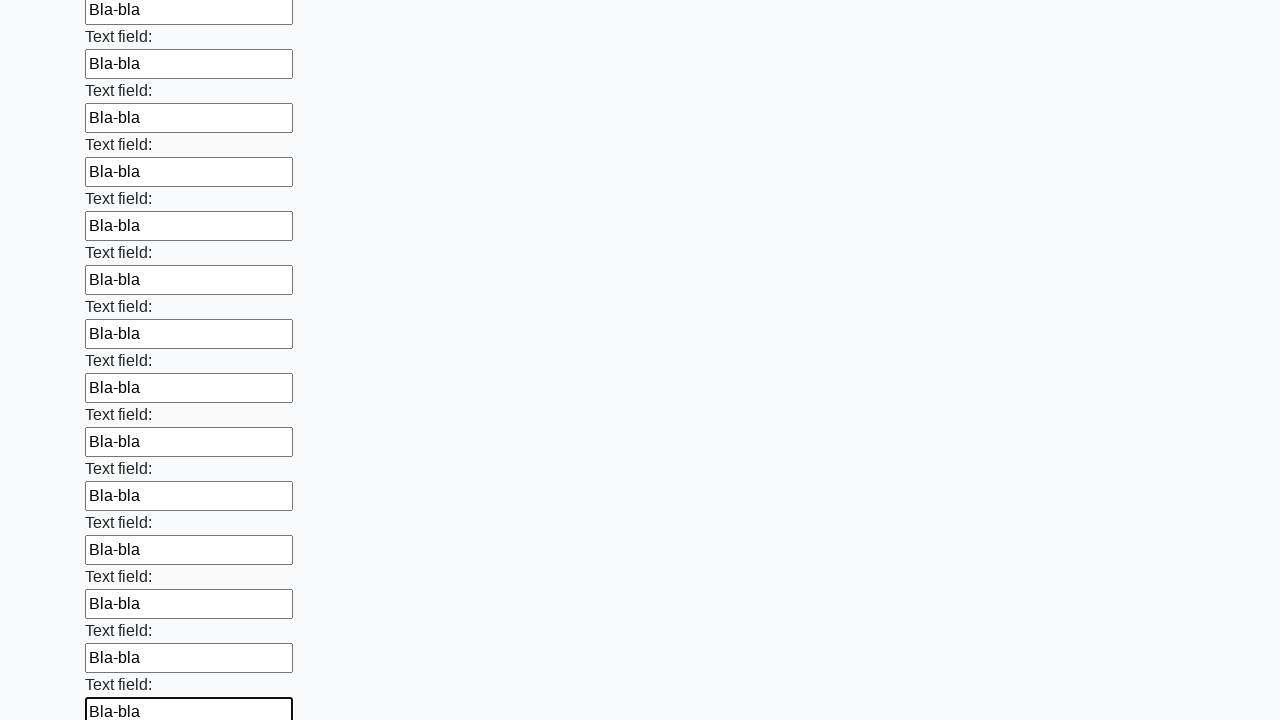

Filled an input field with 'Bla-bla' on input >> nth=44
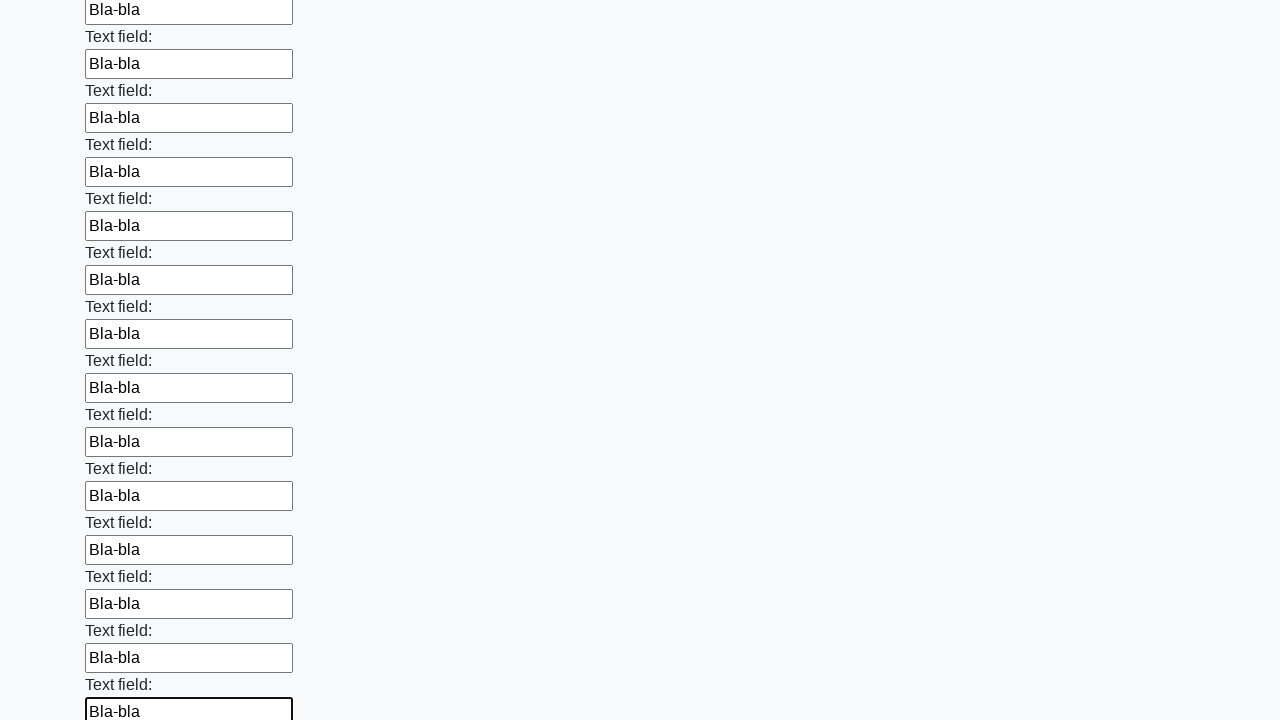

Filled an input field with 'Bla-bla' on input >> nth=45
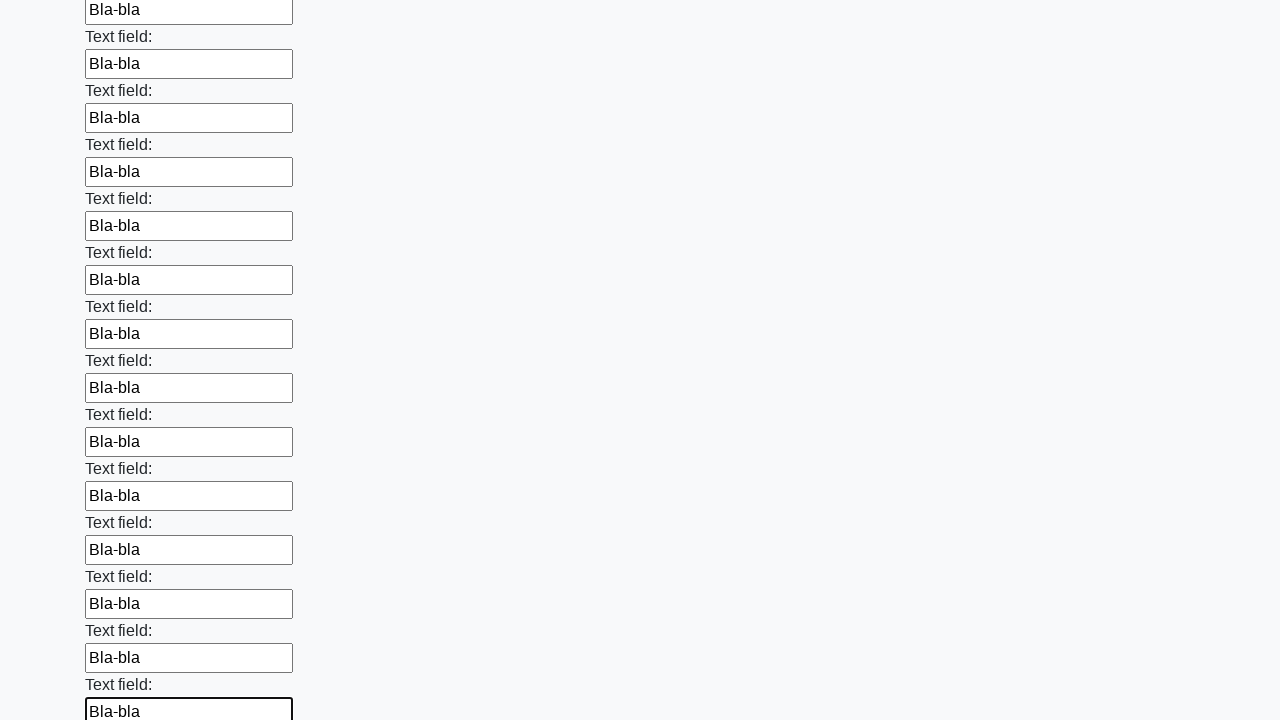

Filled an input field with 'Bla-bla' on input >> nth=46
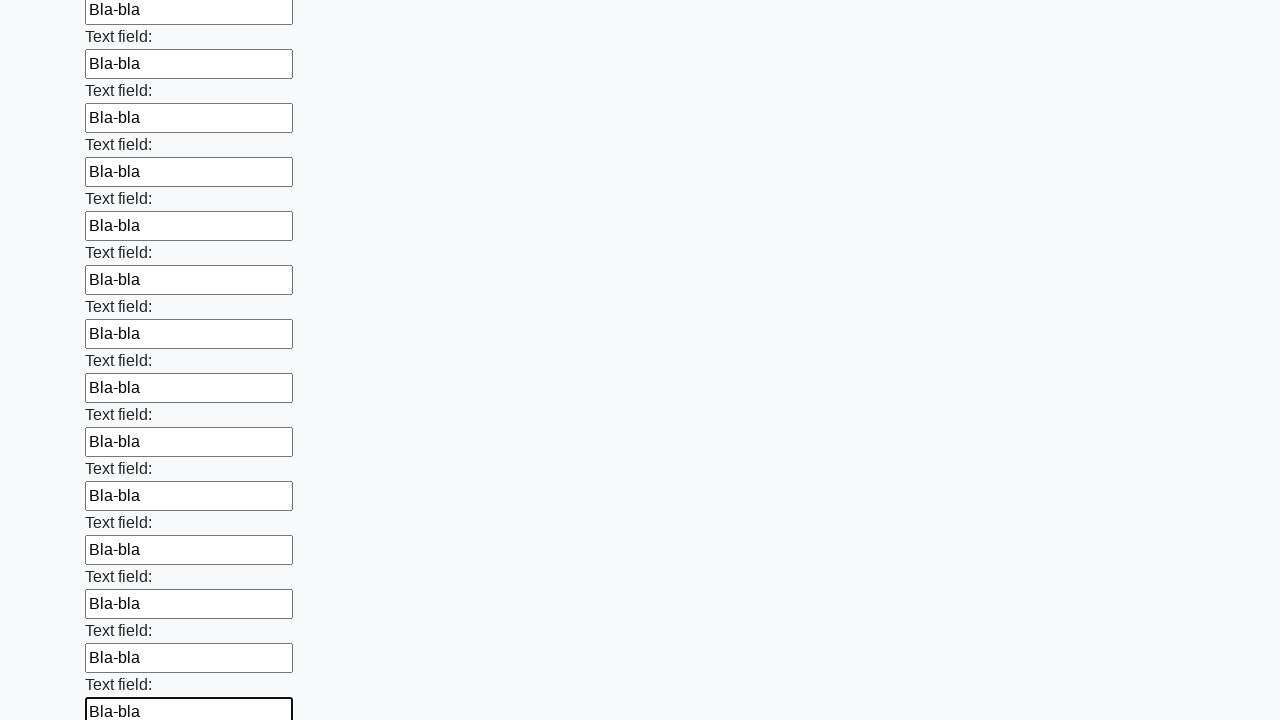

Filled an input field with 'Bla-bla' on input >> nth=47
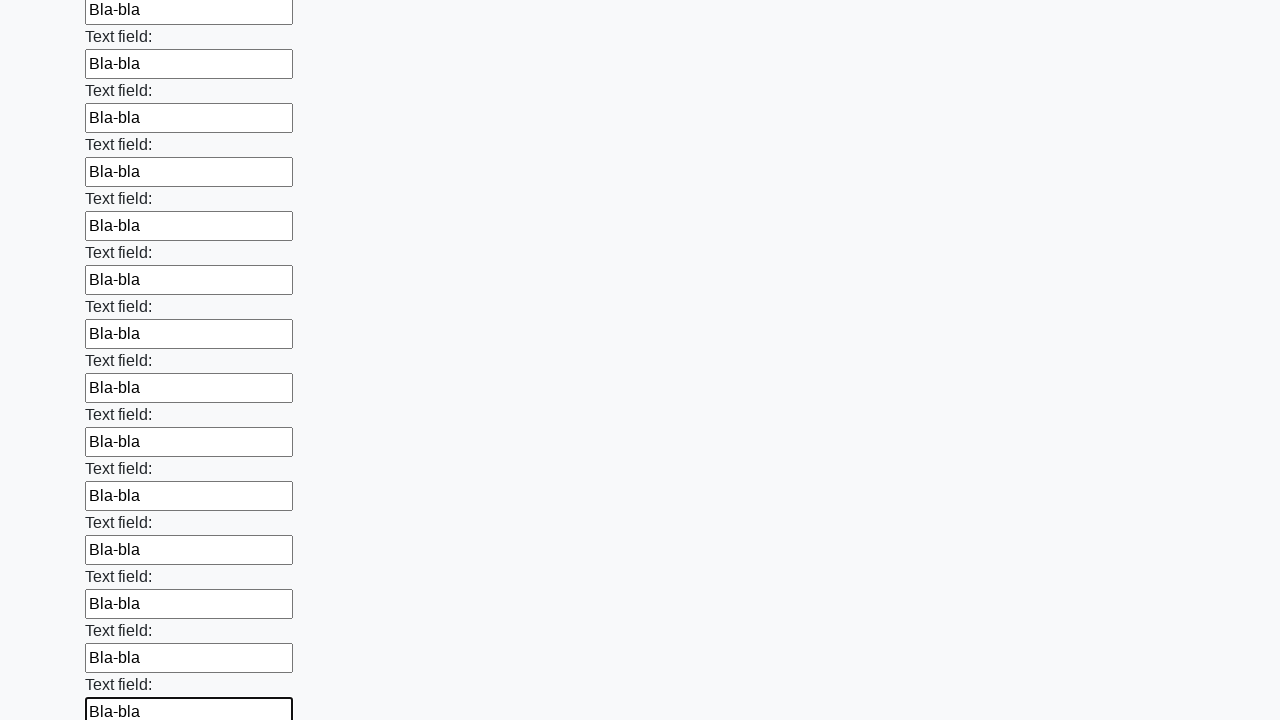

Filled an input field with 'Bla-bla' on input >> nth=48
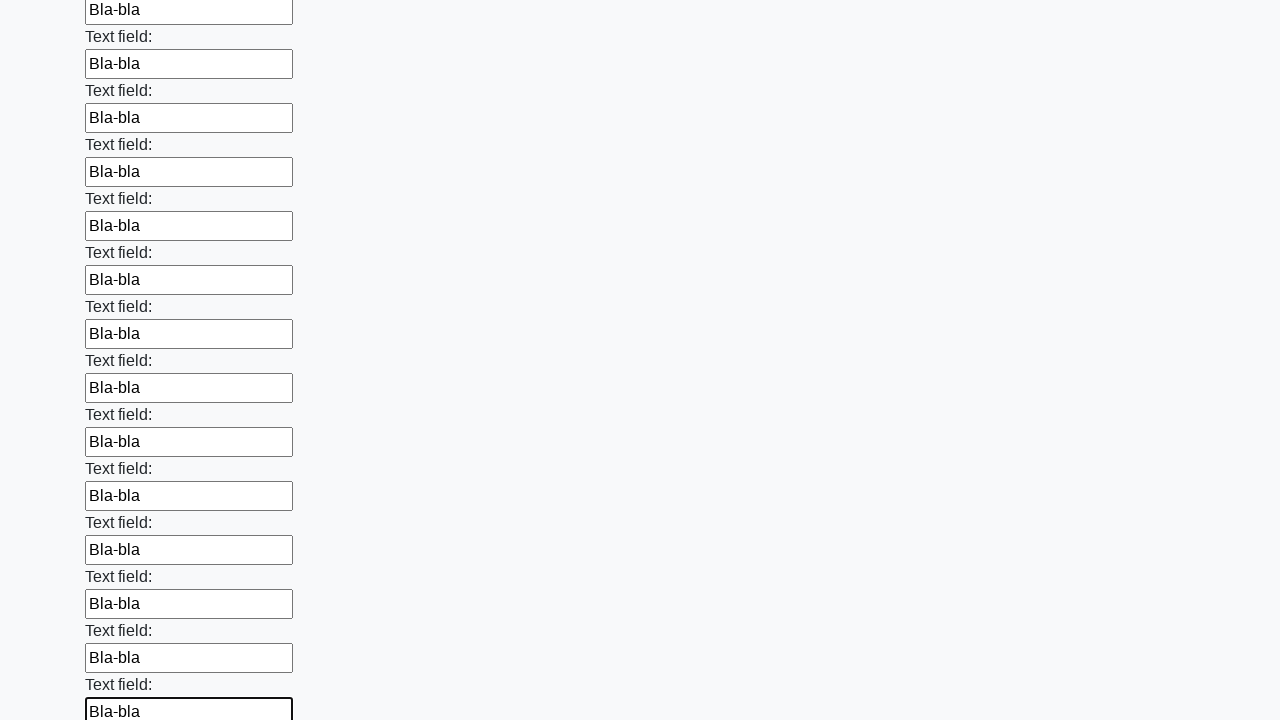

Filled an input field with 'Bla-bla' on input >> nth=49
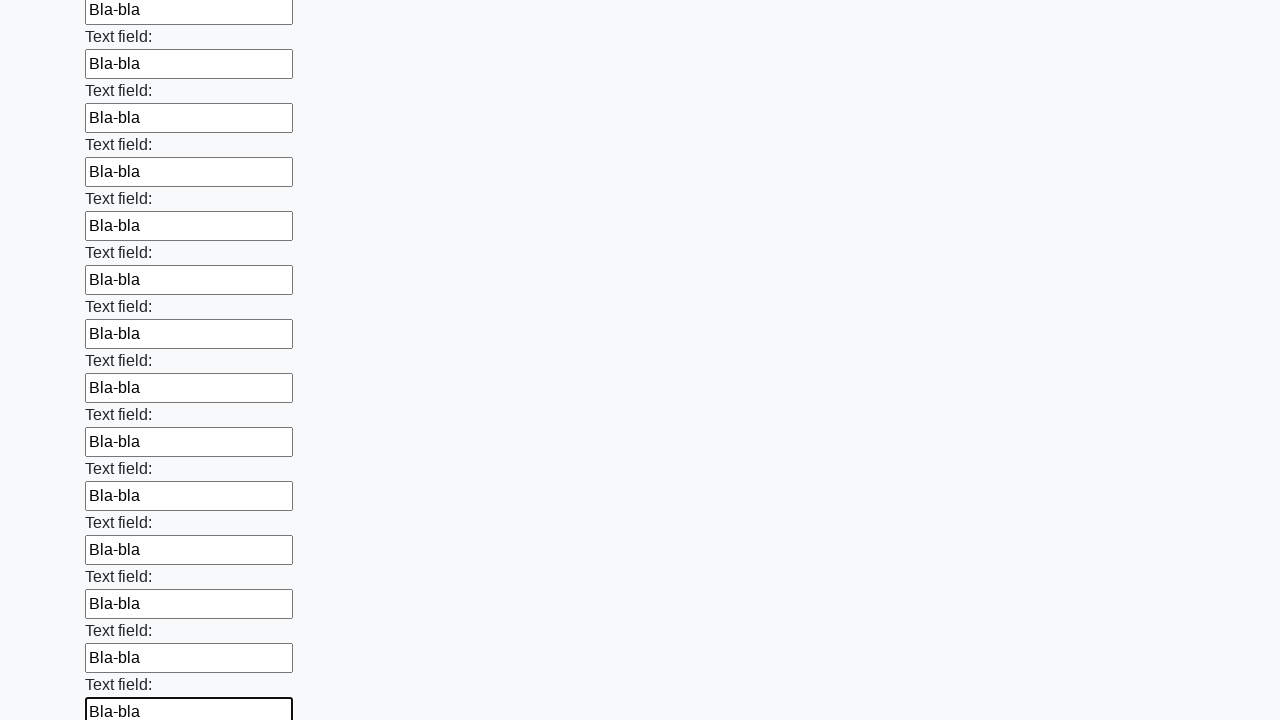

Filled an input field with 'Bla-bla' on input >> nth=50
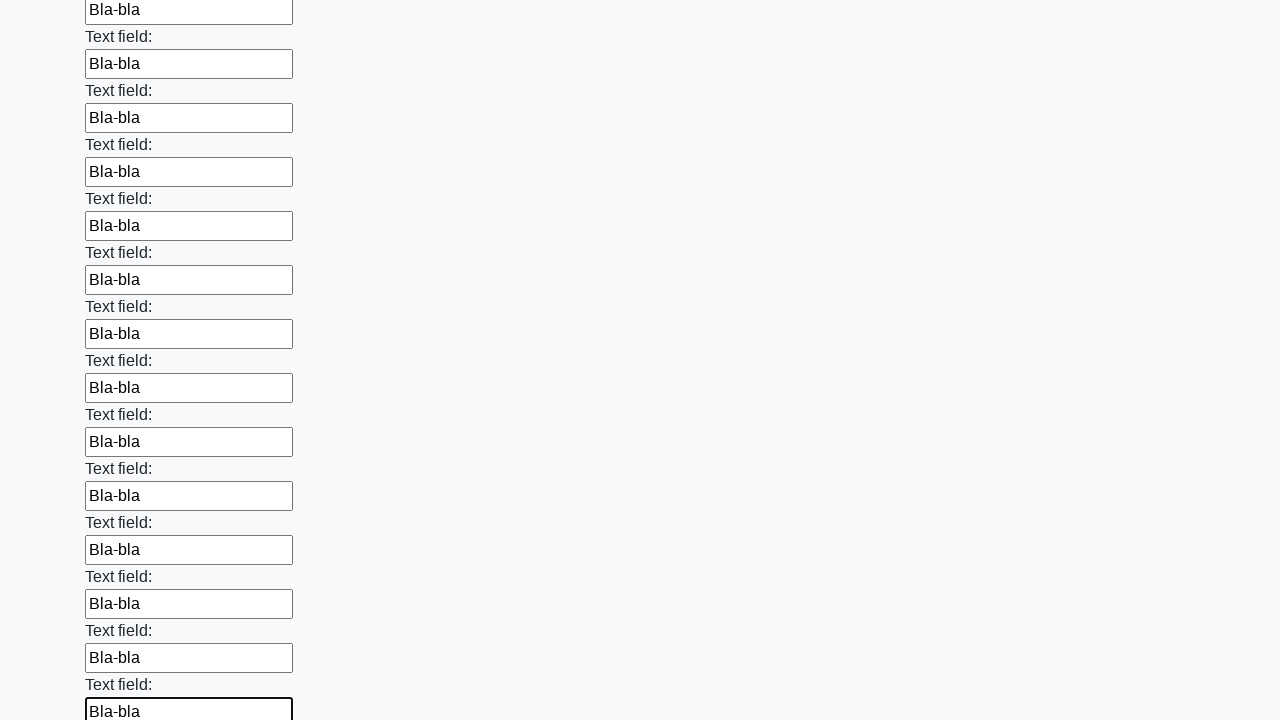

Filled an input field with 'Bla-bla' on input >> nth=51
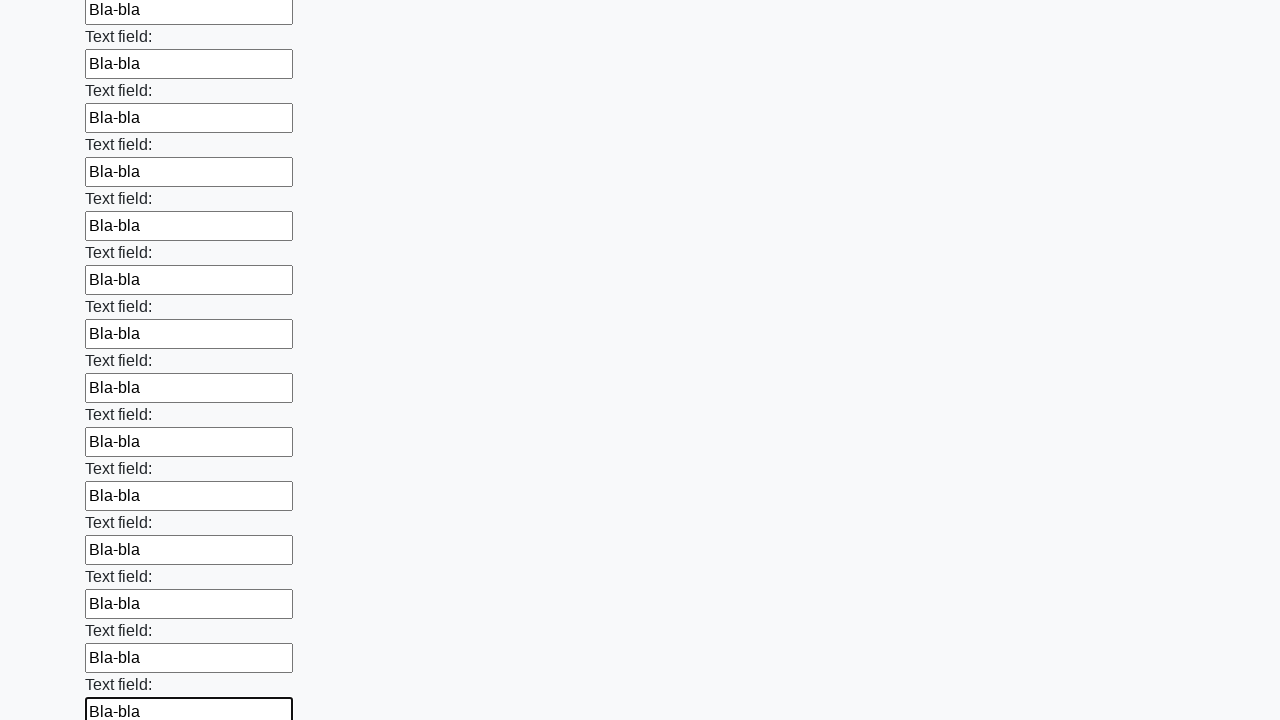

Filled an input field with 'Bla-bla' on input >> nth=52
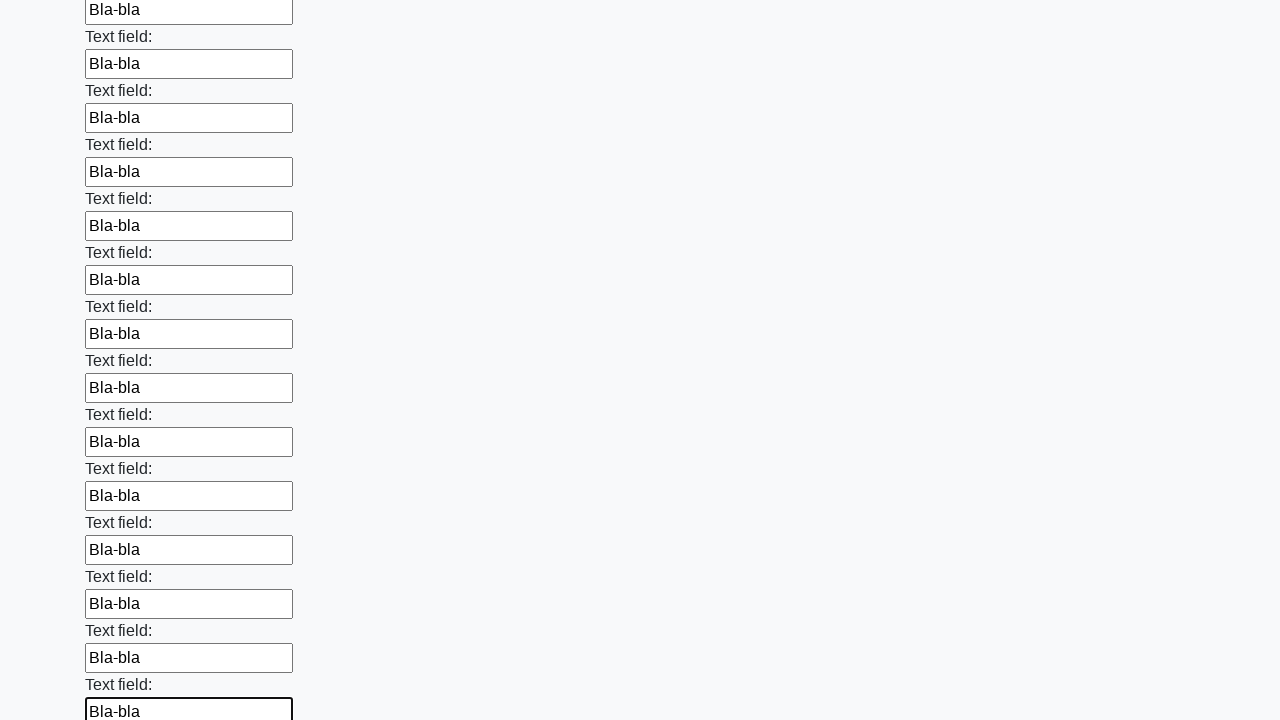

Filled an input field with 'Bla-bla' on input >> nth=53
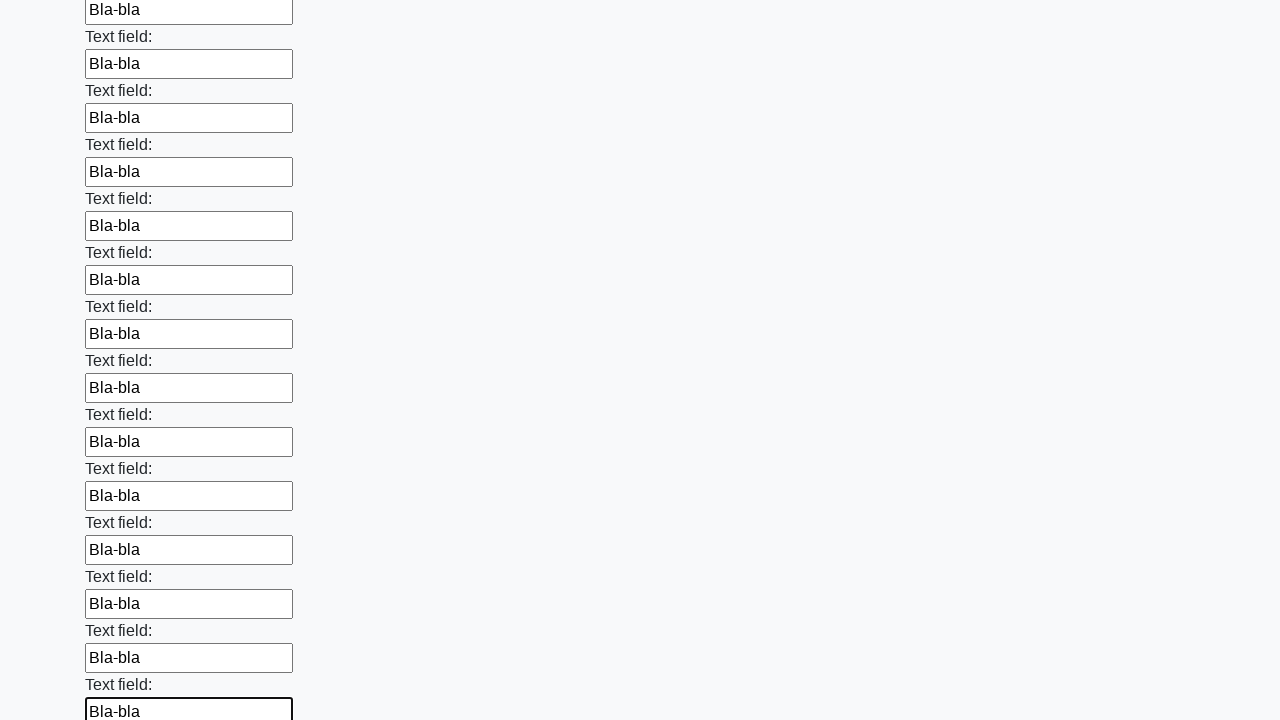

Filled an input field with 'Bla-bla' on input >> nth=54
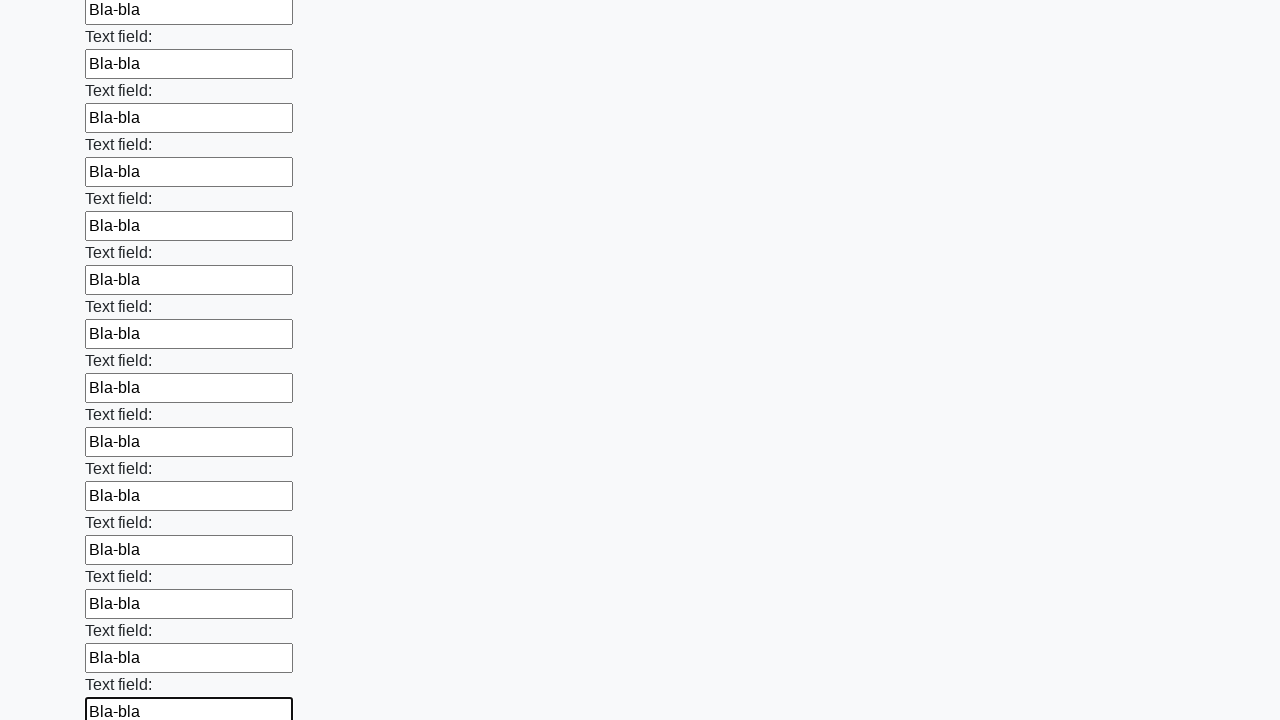

Filled an input field with 'Bla-bla' on input >> nth=55
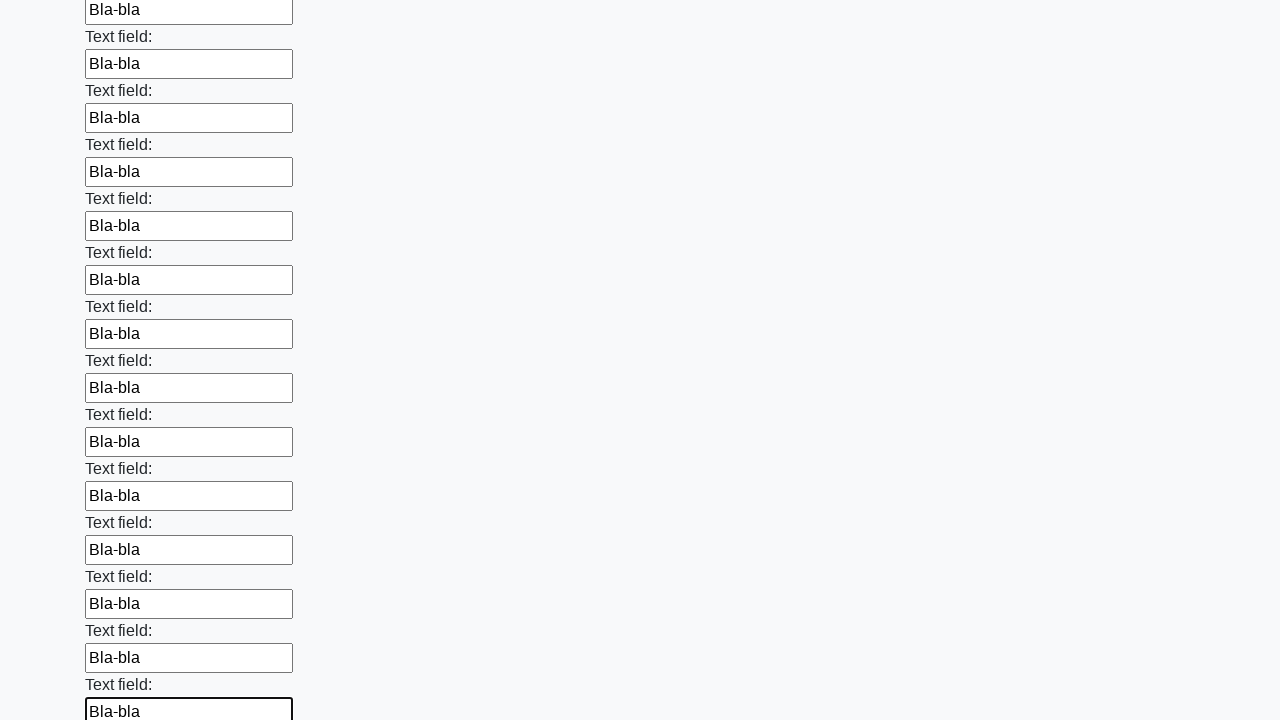

Filled an input field with 'Bla-bla' on input >> nth=56
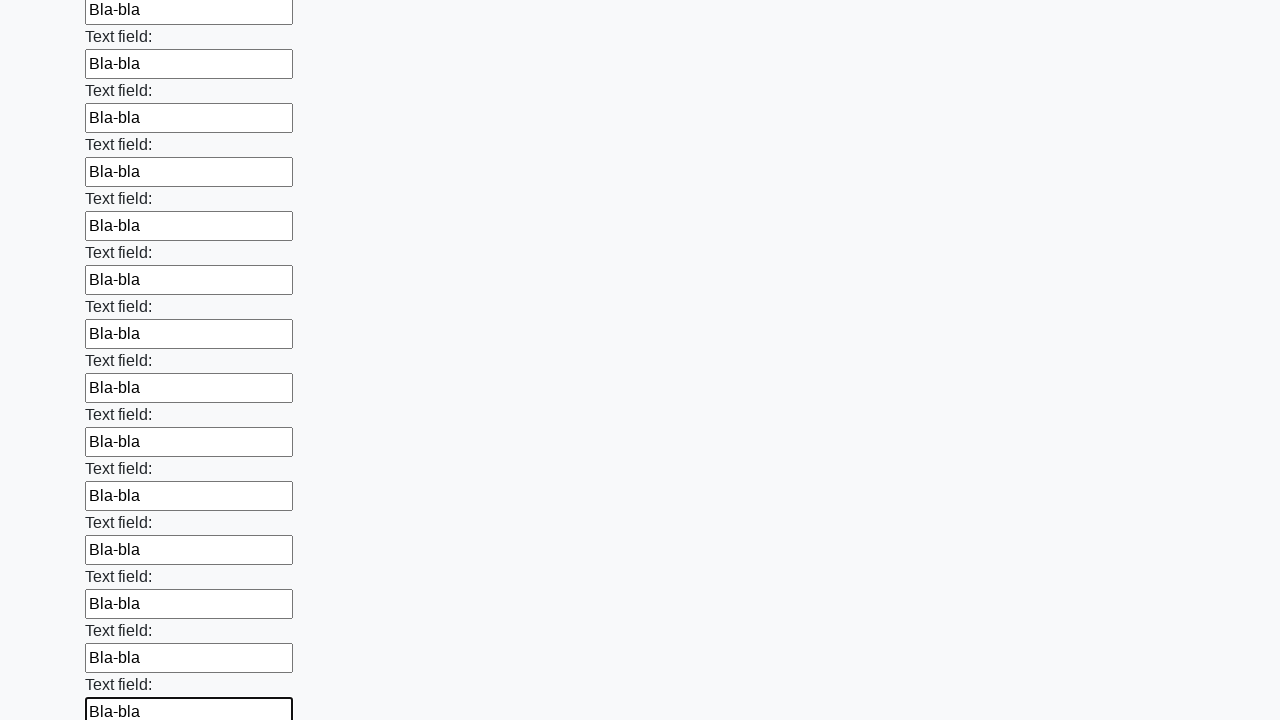

Filled an input field with 'Bla-bla' on input >> nth=57
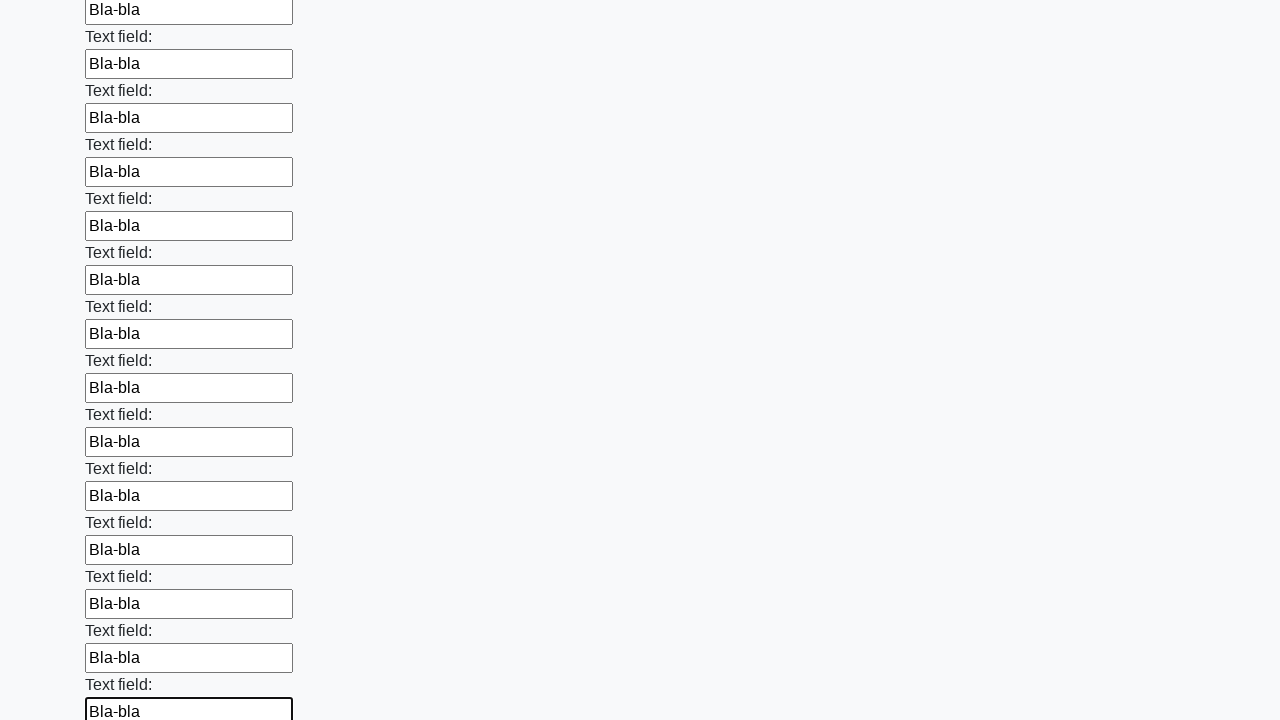

Filled an input field with 'Bla-bla' on input >> nth=58
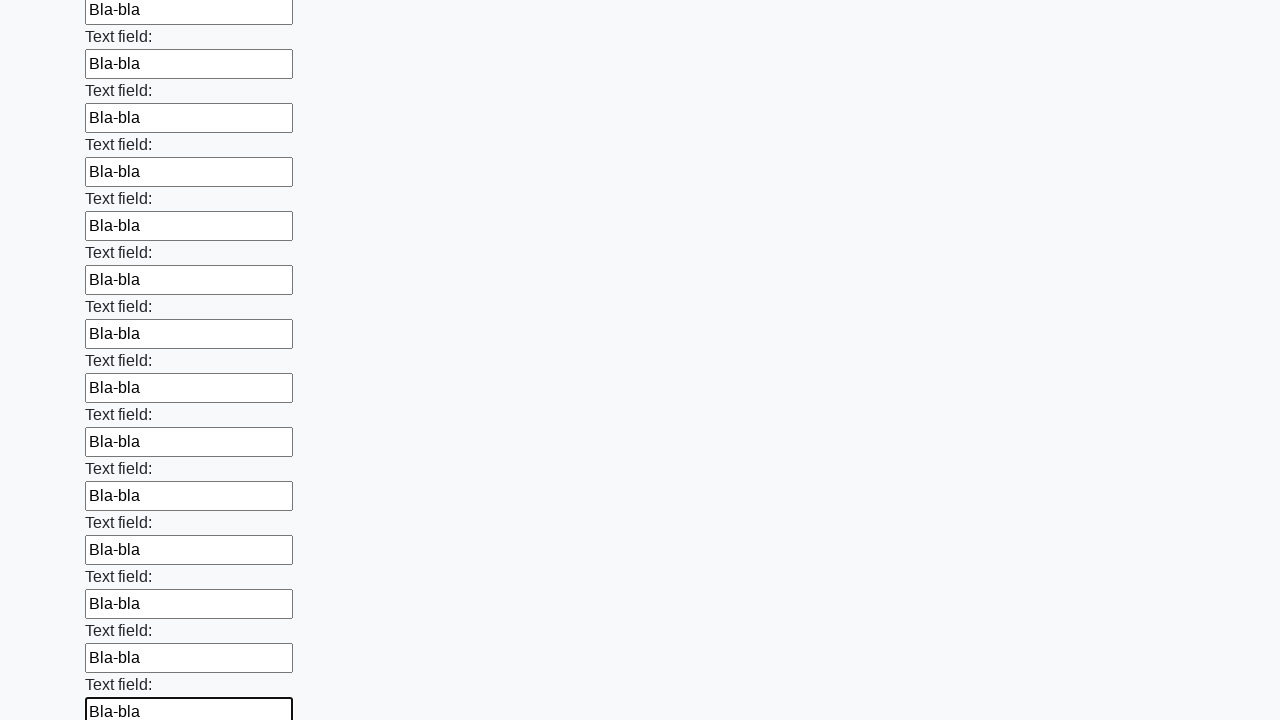

Filled an input field with 'Bla-bla' on input >> nth=59
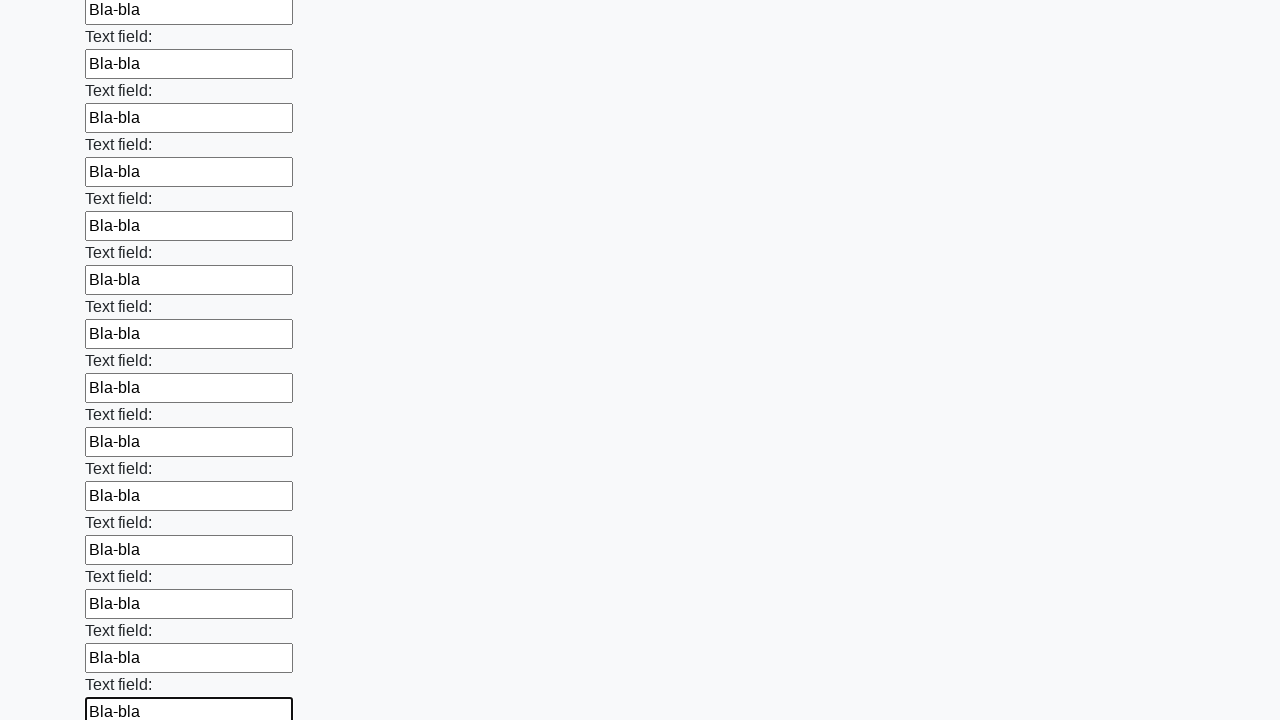

Filled an input field with 'Bla-bla' on input >> nth=60
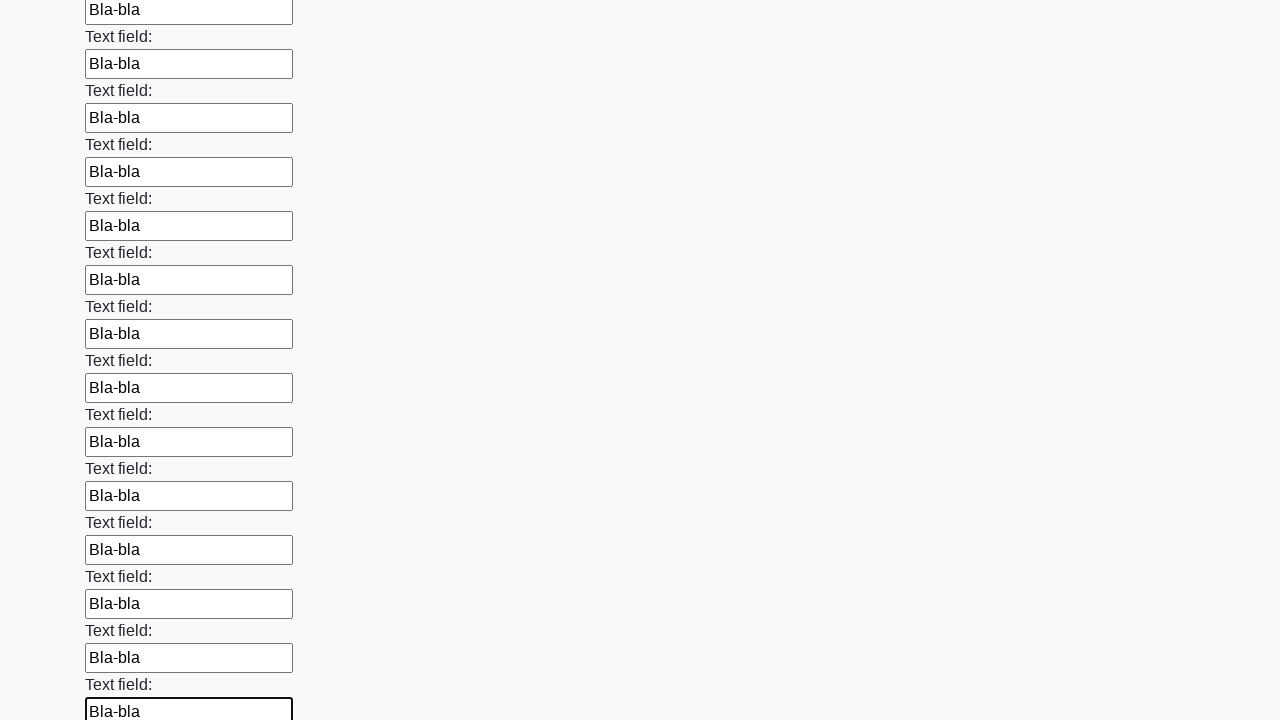

Filled an input field with 'Bla-bla' on input >> nth=61
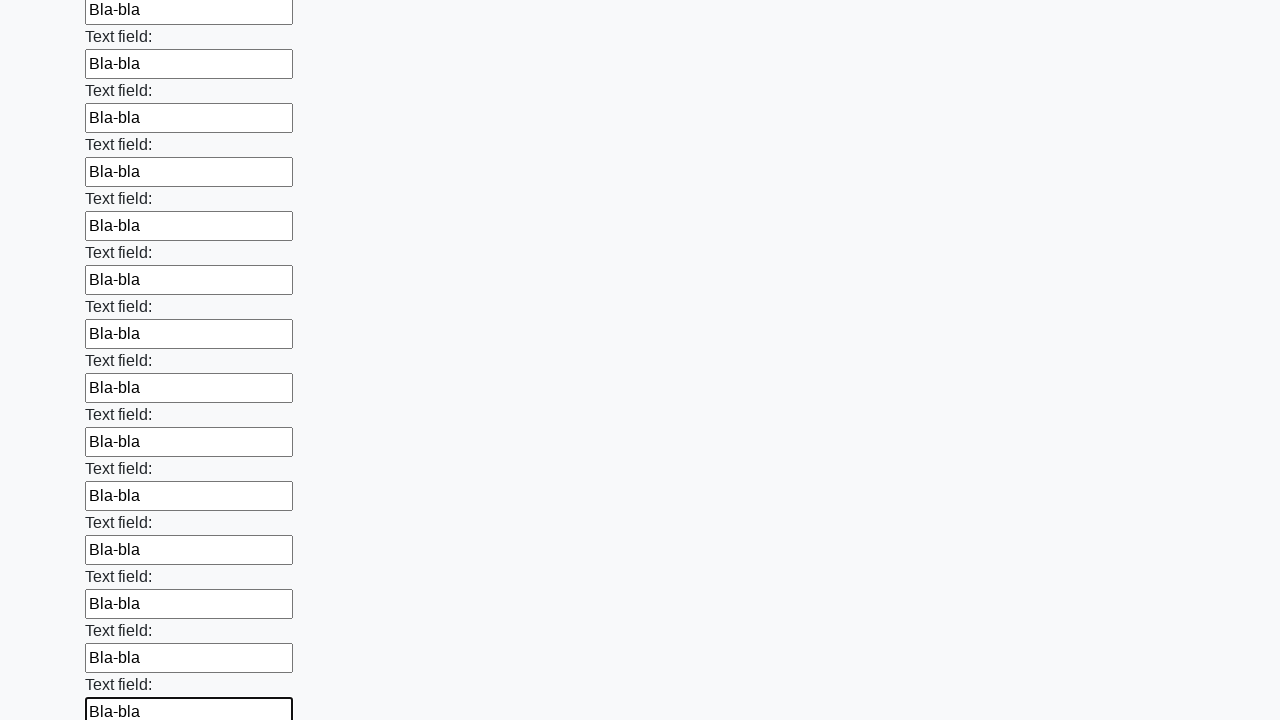

Filled an input field with 'Bla-bla' on input >> nth=62
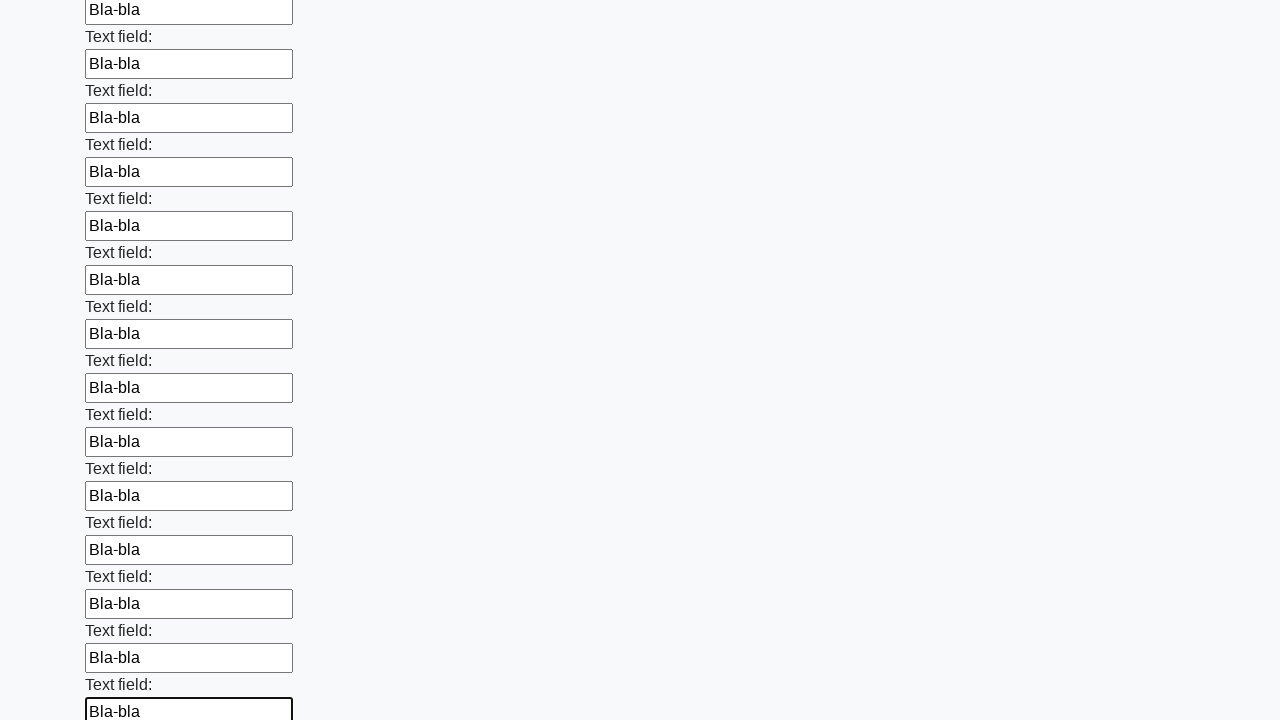

Filled an input field with 'Bla-bla' on input >> nth=63
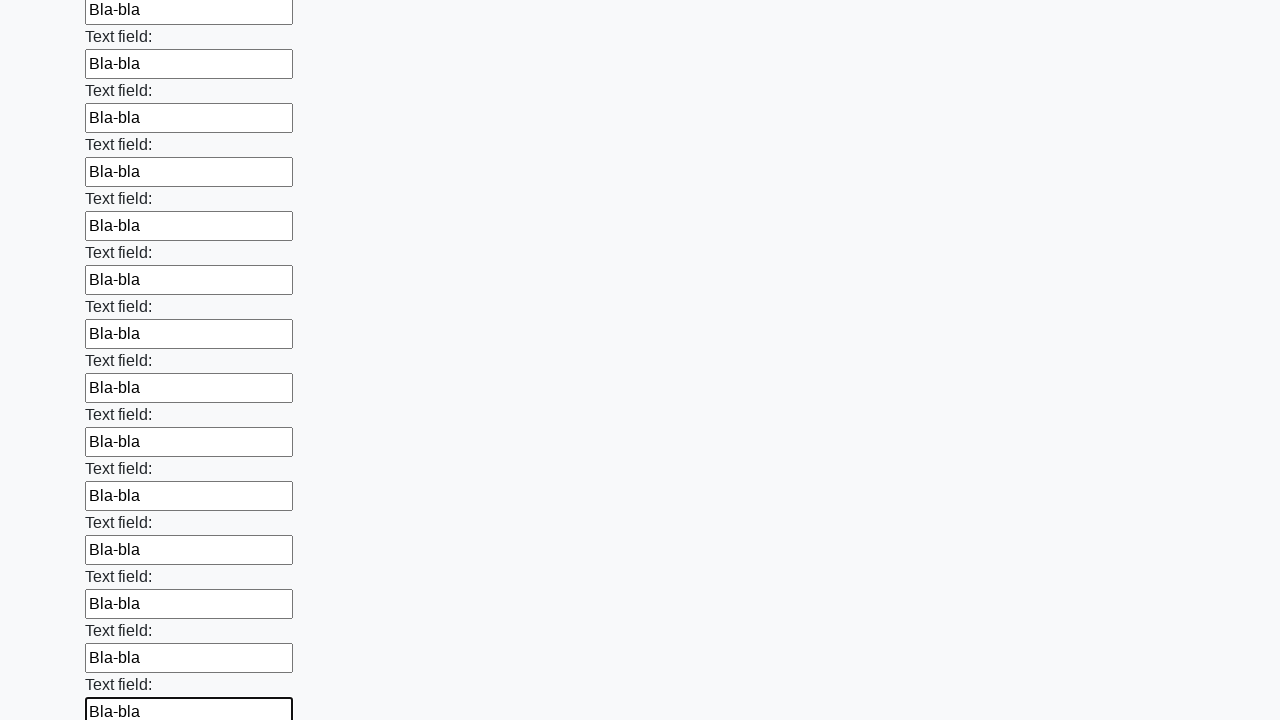

Filled an input field with 'Bla-bla' on input >> nth=64
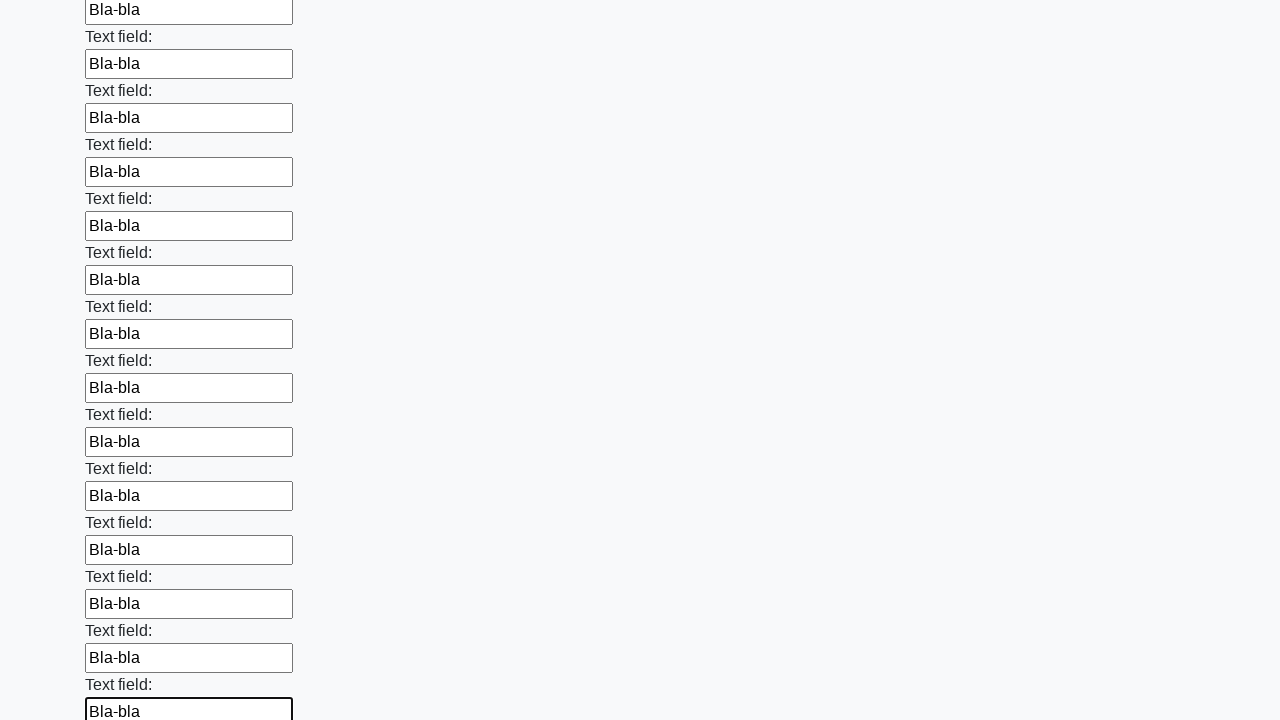

Filled an input field with 'Bla-bla' on input >> nth=65
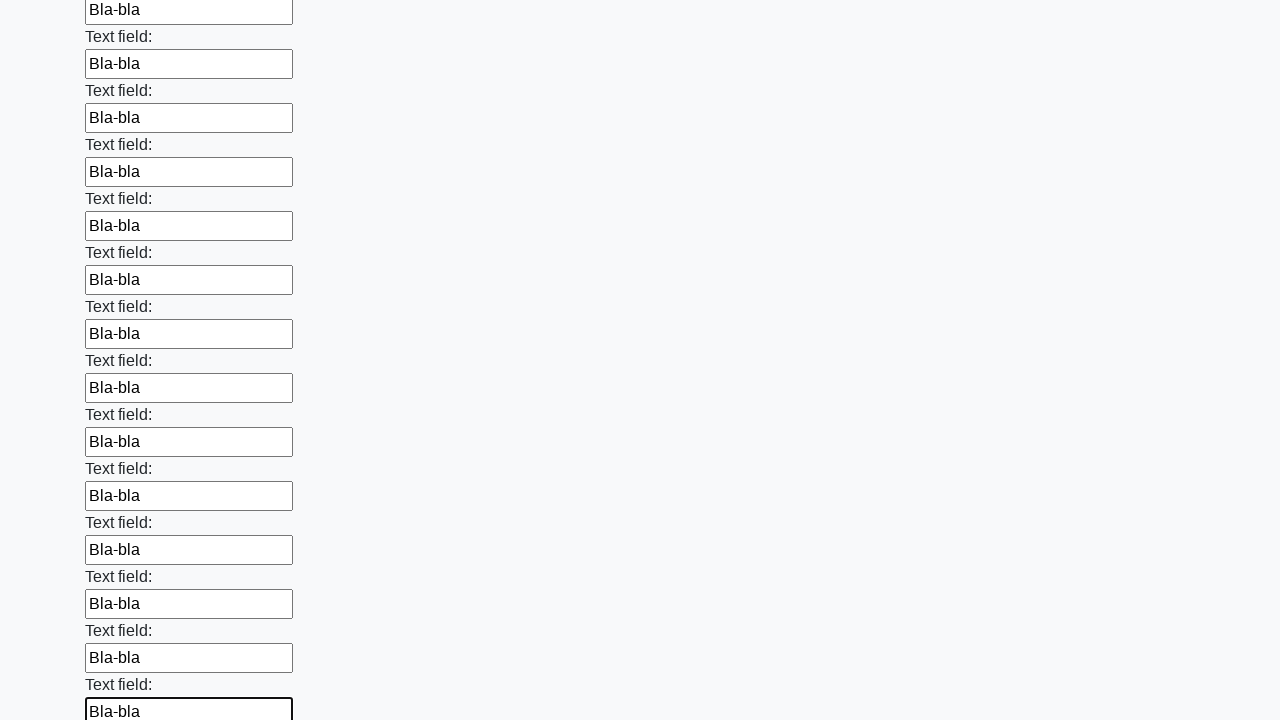

Filled an input field with 'Bla-bla' on input >> nth=66
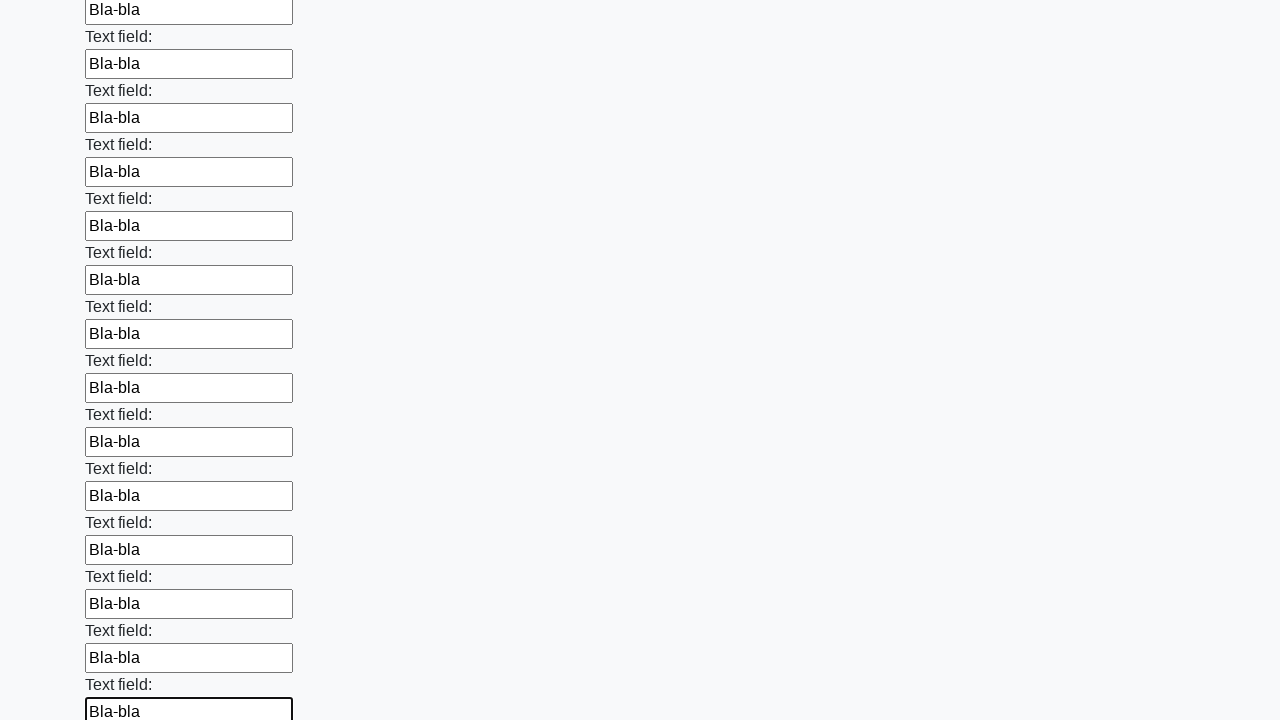

Filled an input field with 'Bla-bla' on input >> nth=67
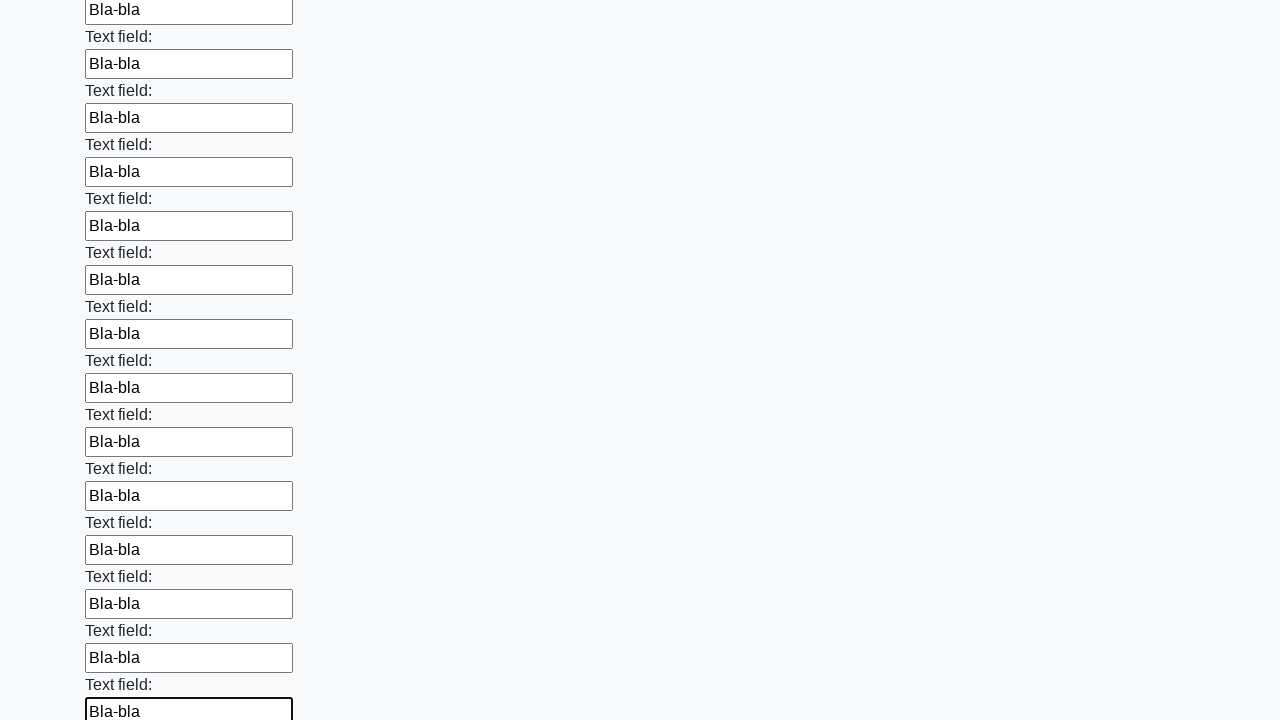

Filled an input field with 'Bla-bla' on input >> nth=68
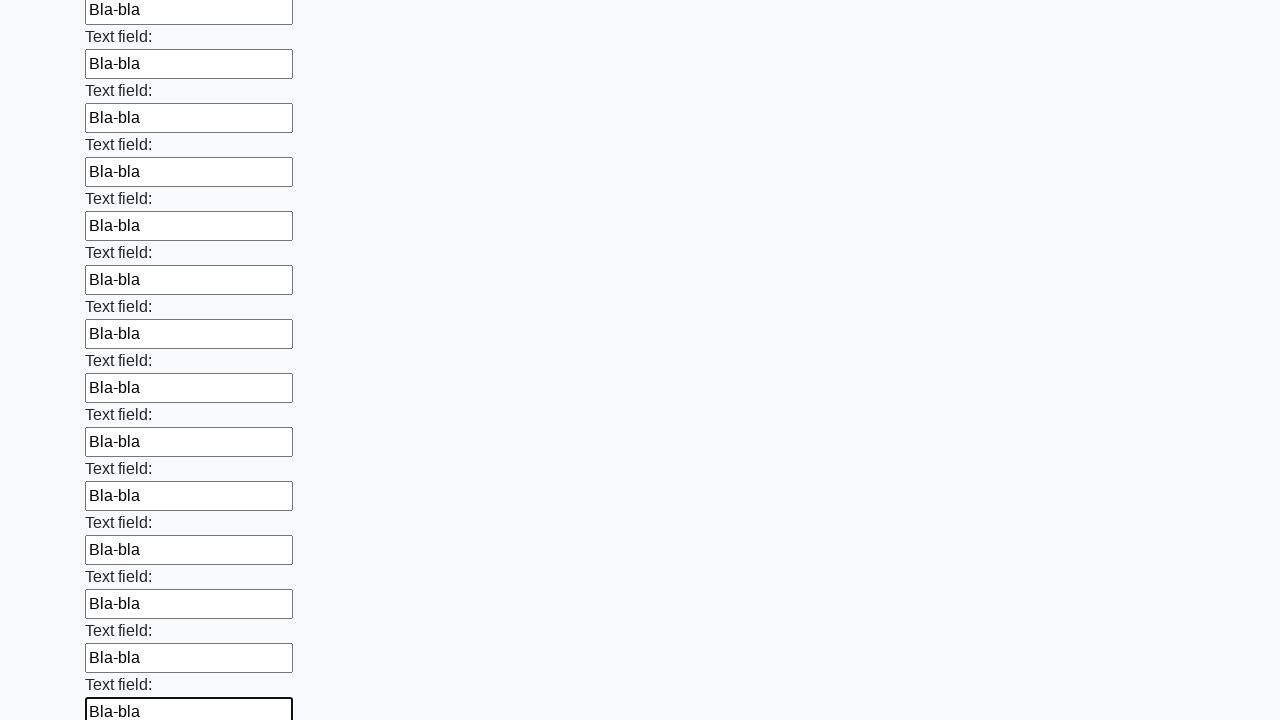

Filled an input field with 'Bla-bla' on input >> nth=69
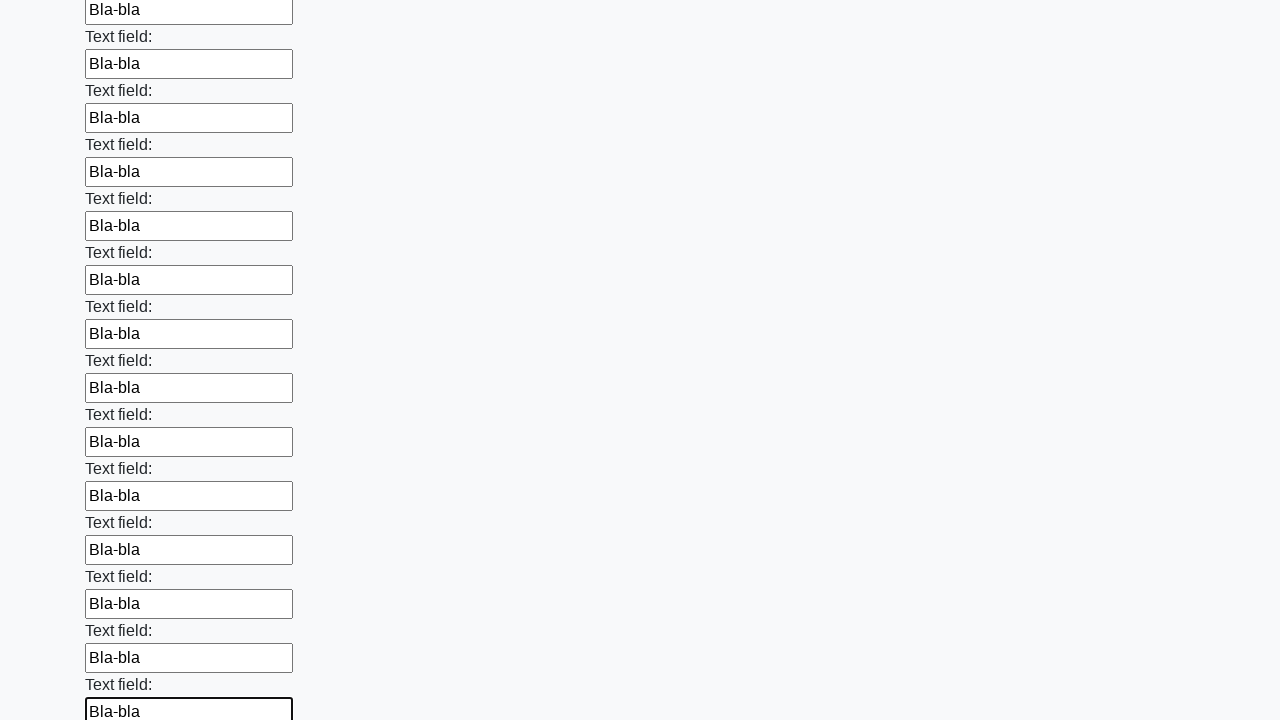

Filled an input field with 'Bla-bla' on input >> nth=70
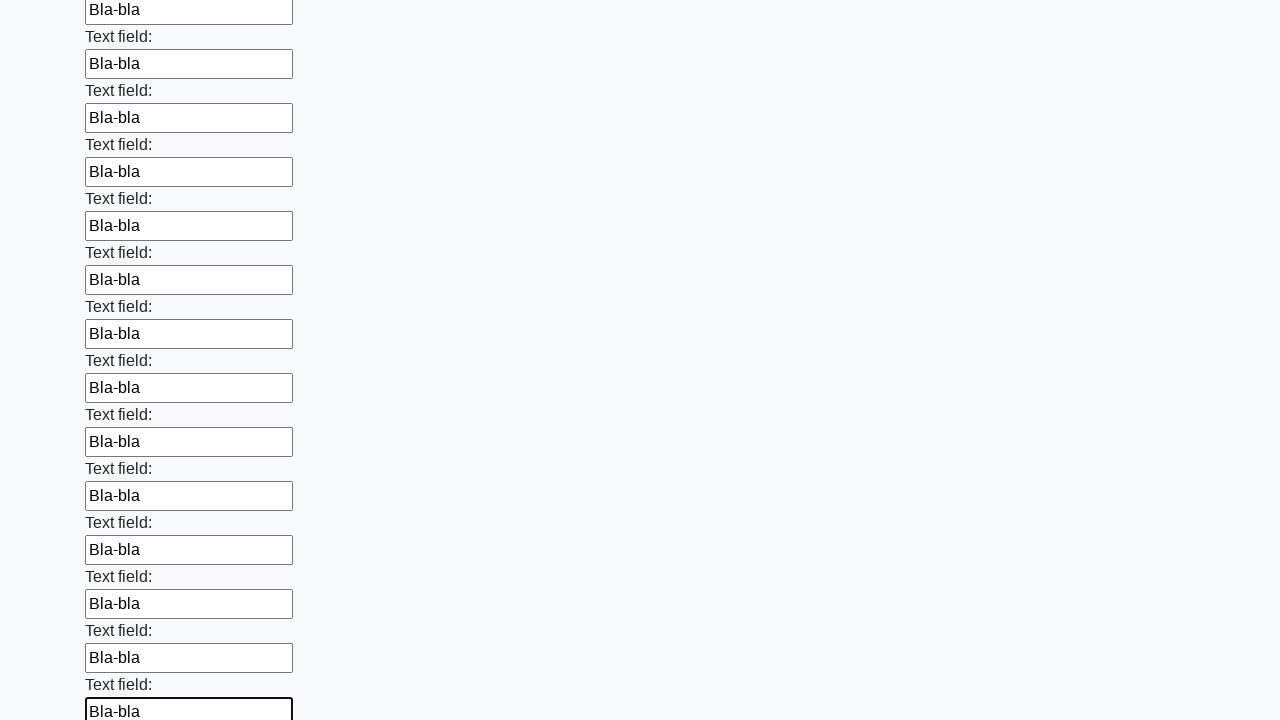

Filled an input field with 'Bla-bla' on input >> nth=71
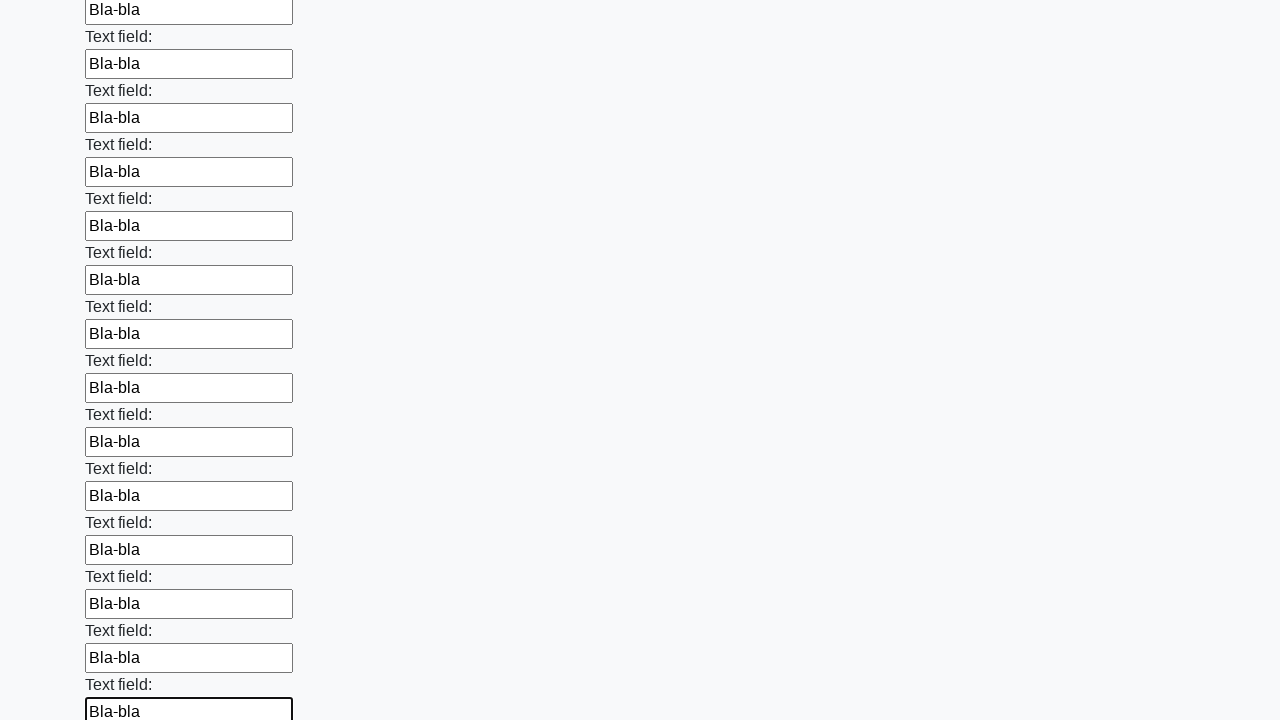

Filled an input field with 'Bla-bla' on input >> nth=72
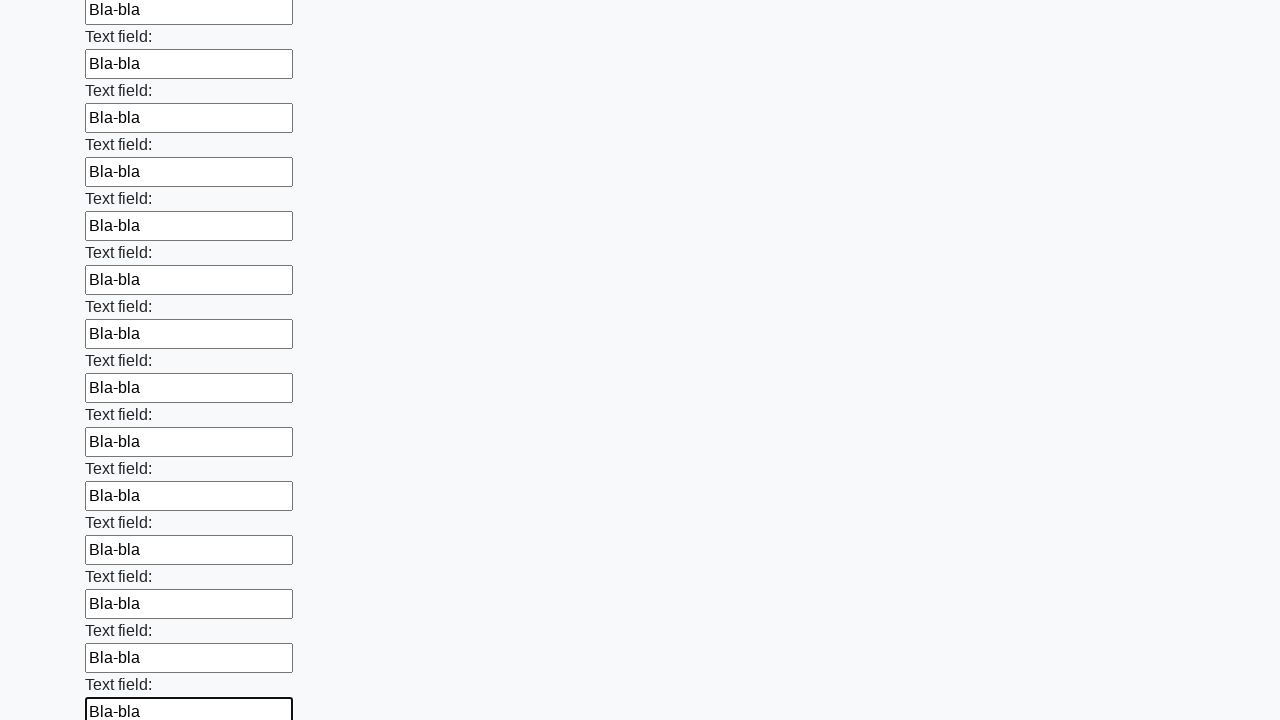

Filled an input field with 'Bla-bla' on input >> nth=73
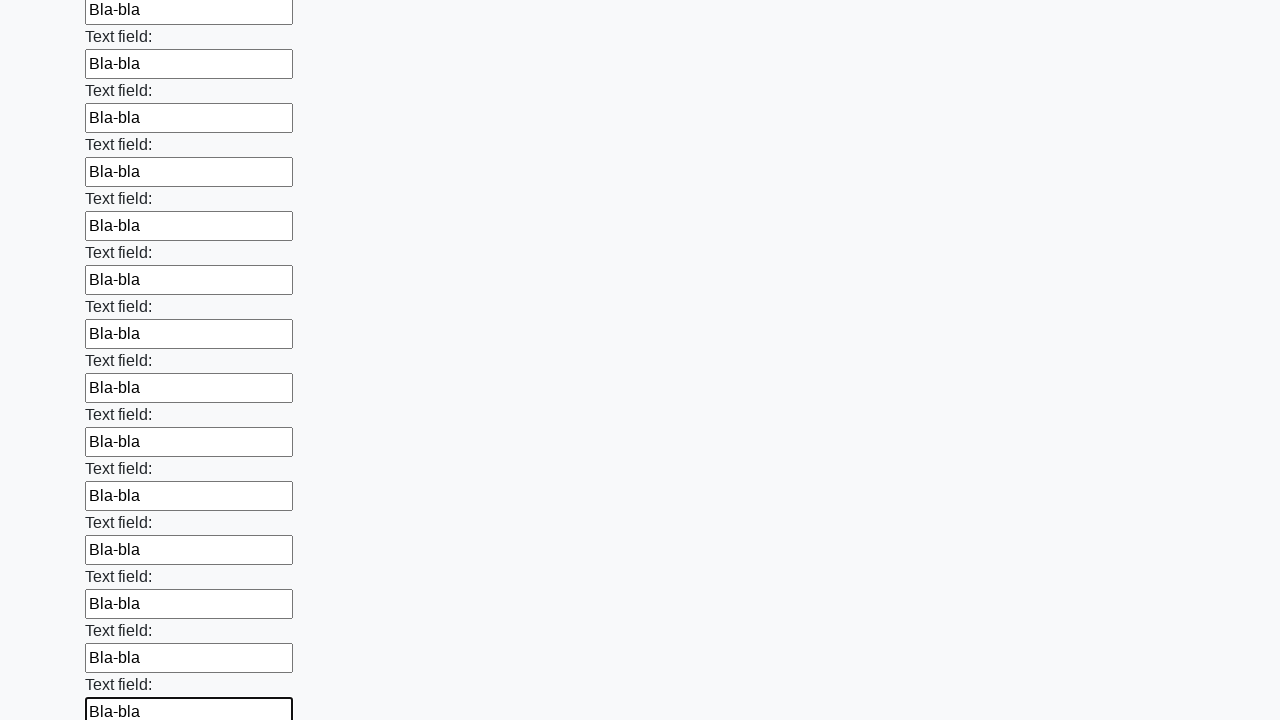

Filled an input field with 'Bla-bla' on input >> nth=74
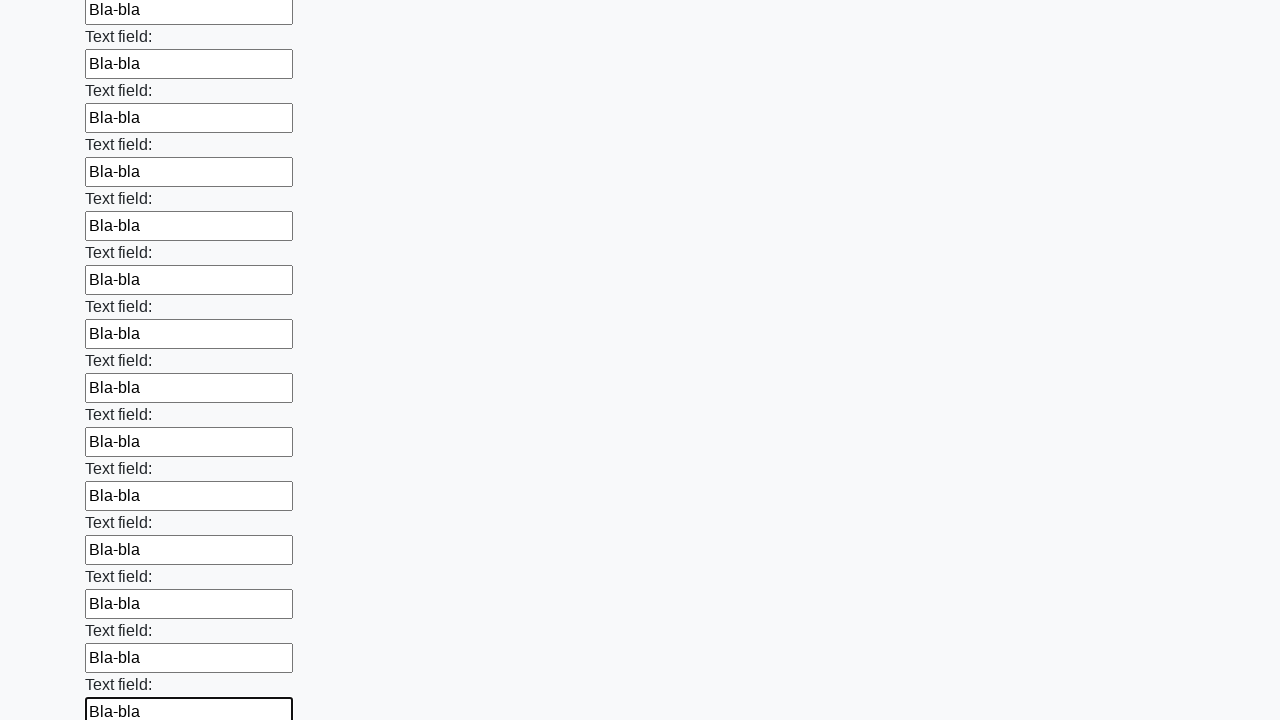

Filled an input field with 'Bla-bla' on input >> nth=75
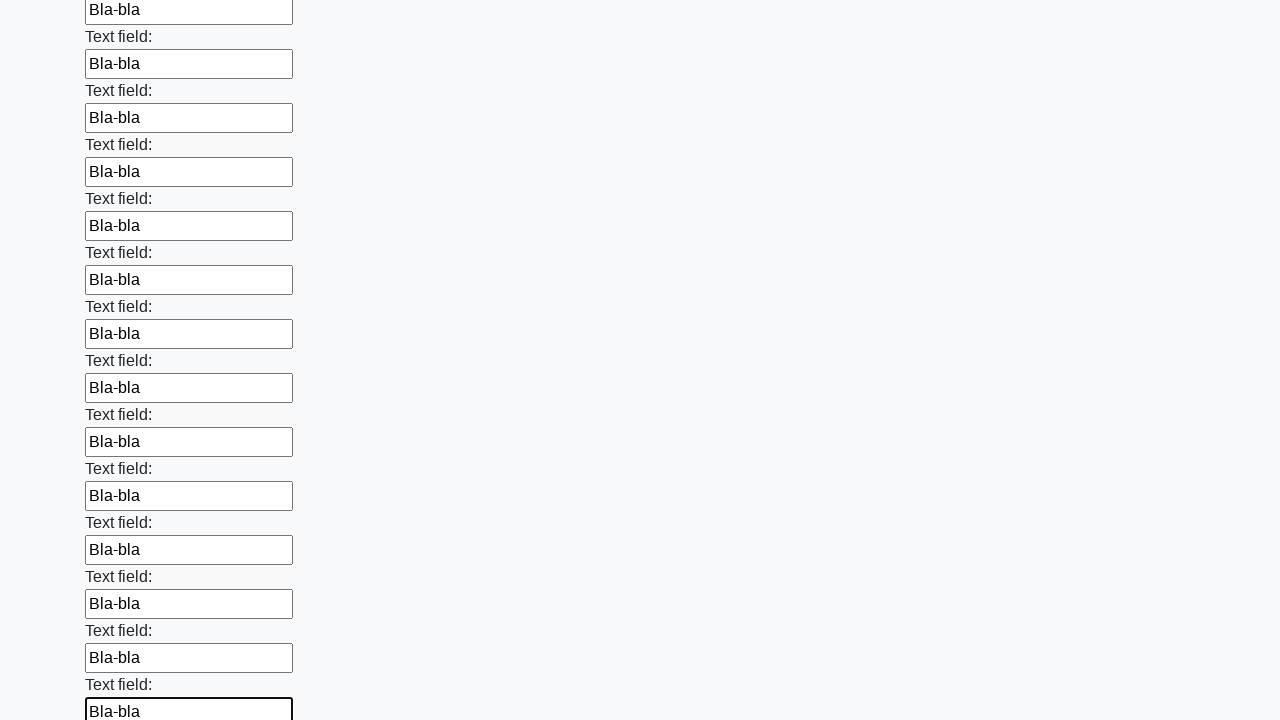

Filled an input field with 'Bla-bla' on input >> nth=76
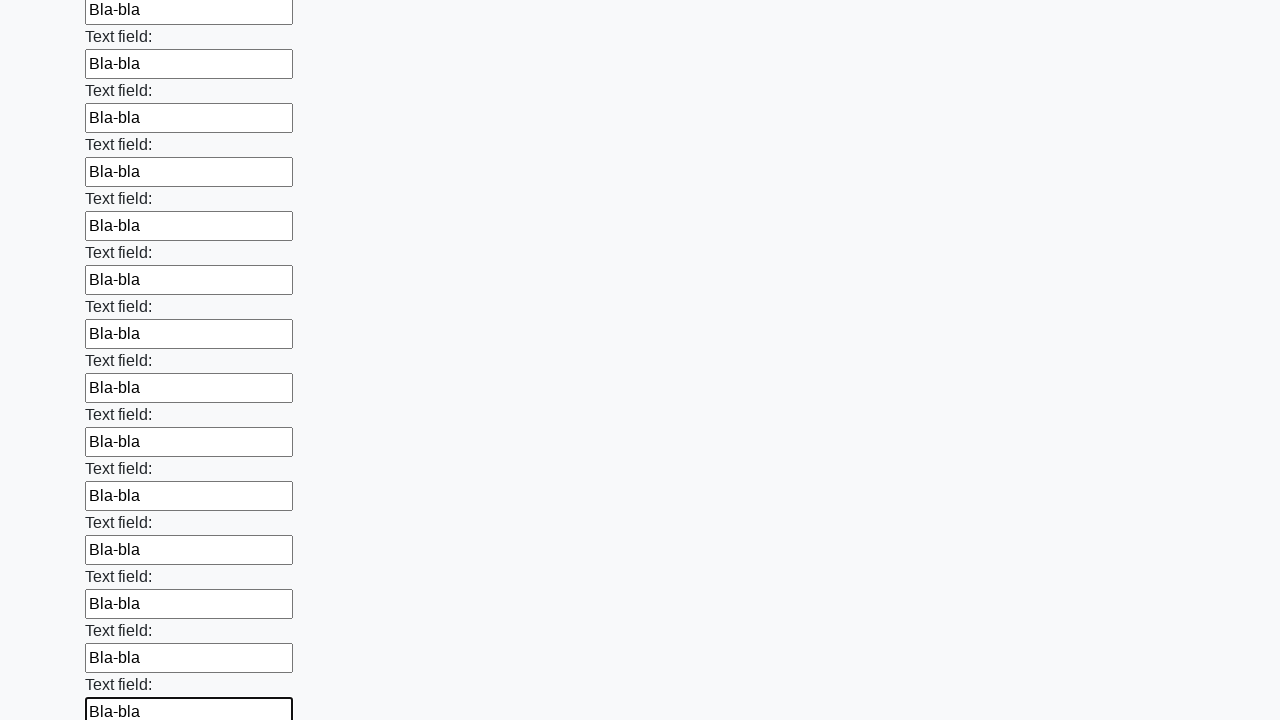

Filled an input field with 'Bla-bla' on input >> nth=77
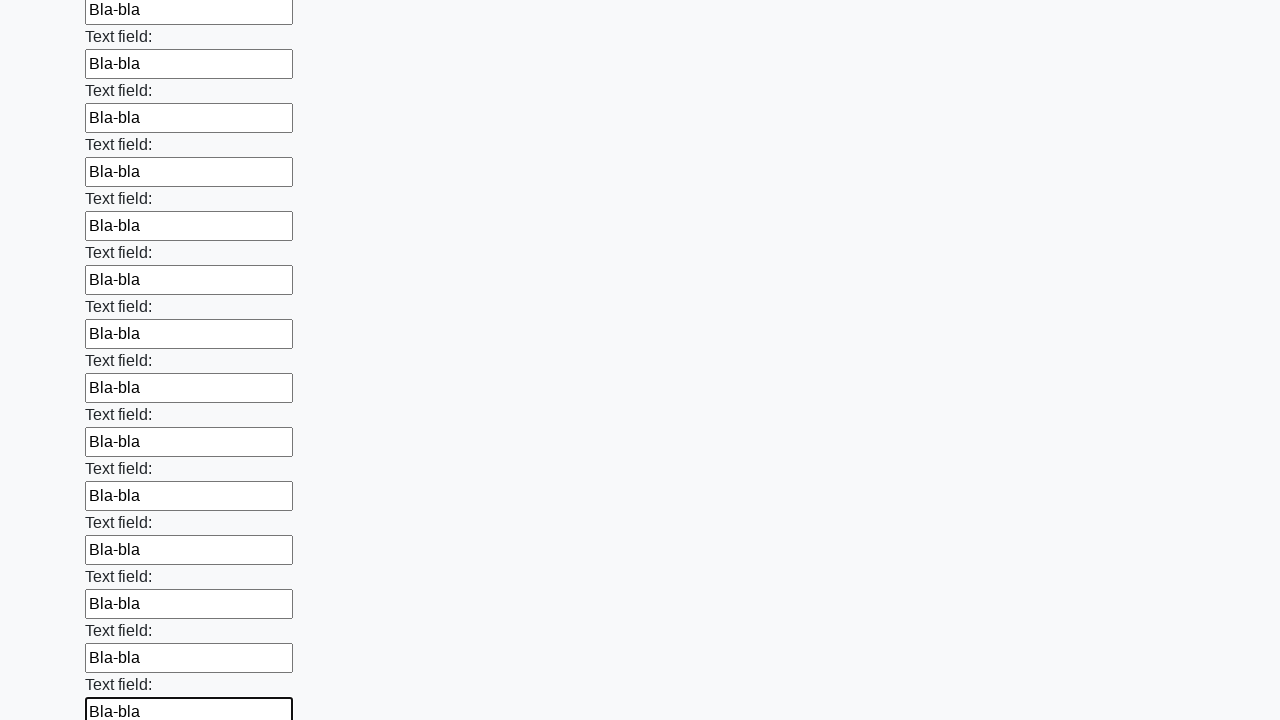

Filled an input field with 'Bla-bla' on input >> nth=78
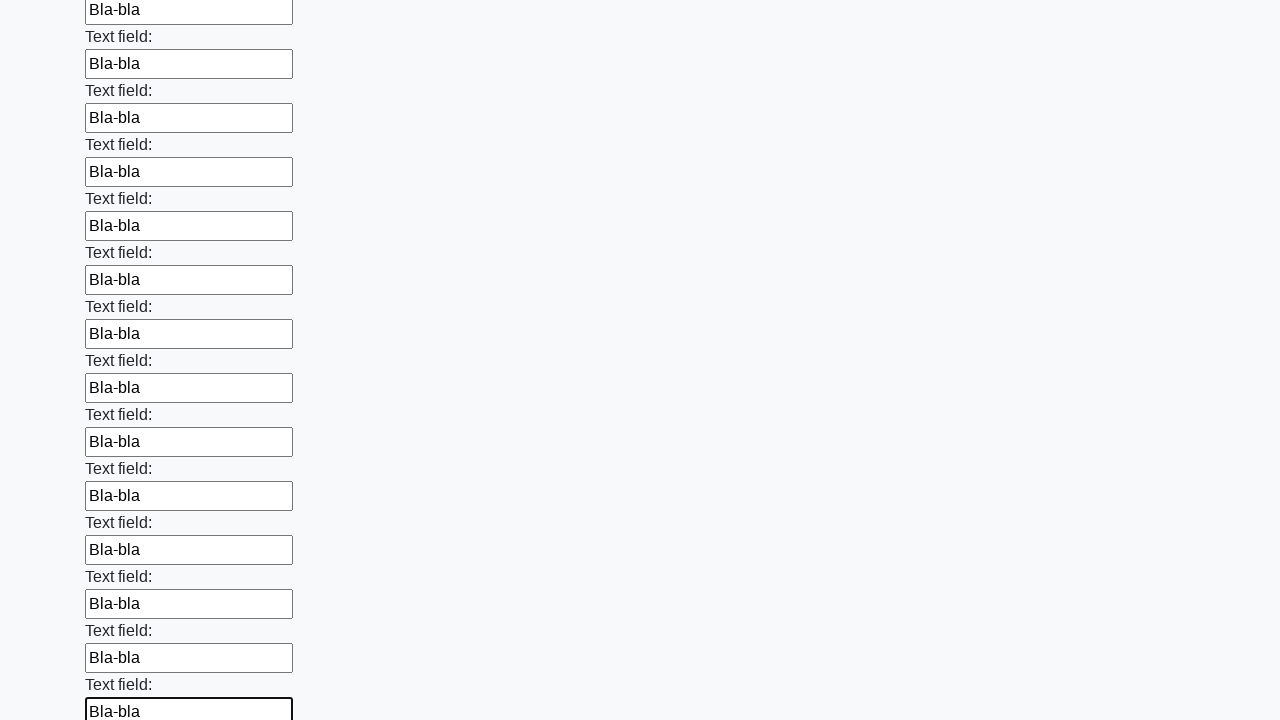

Filled an input field with 'Bla-bla' on input >> nth=79
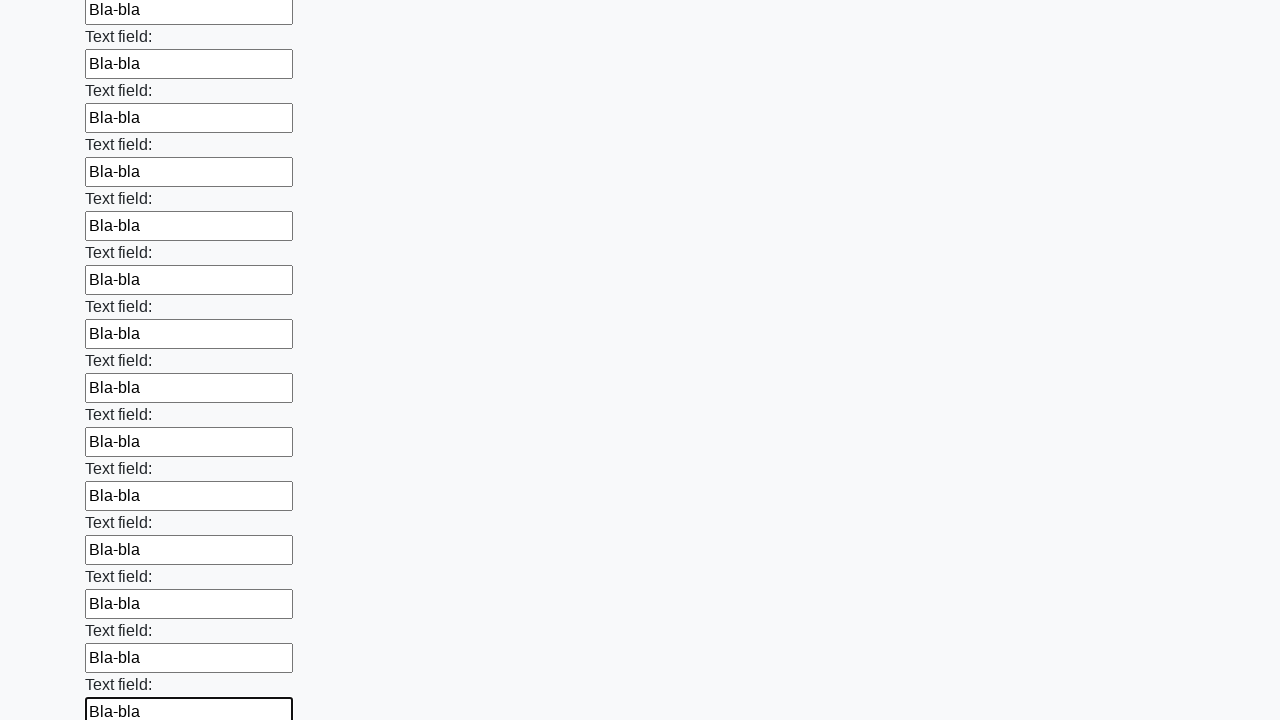

Filled an input field with 'Bla-bla' on input >> nth=80
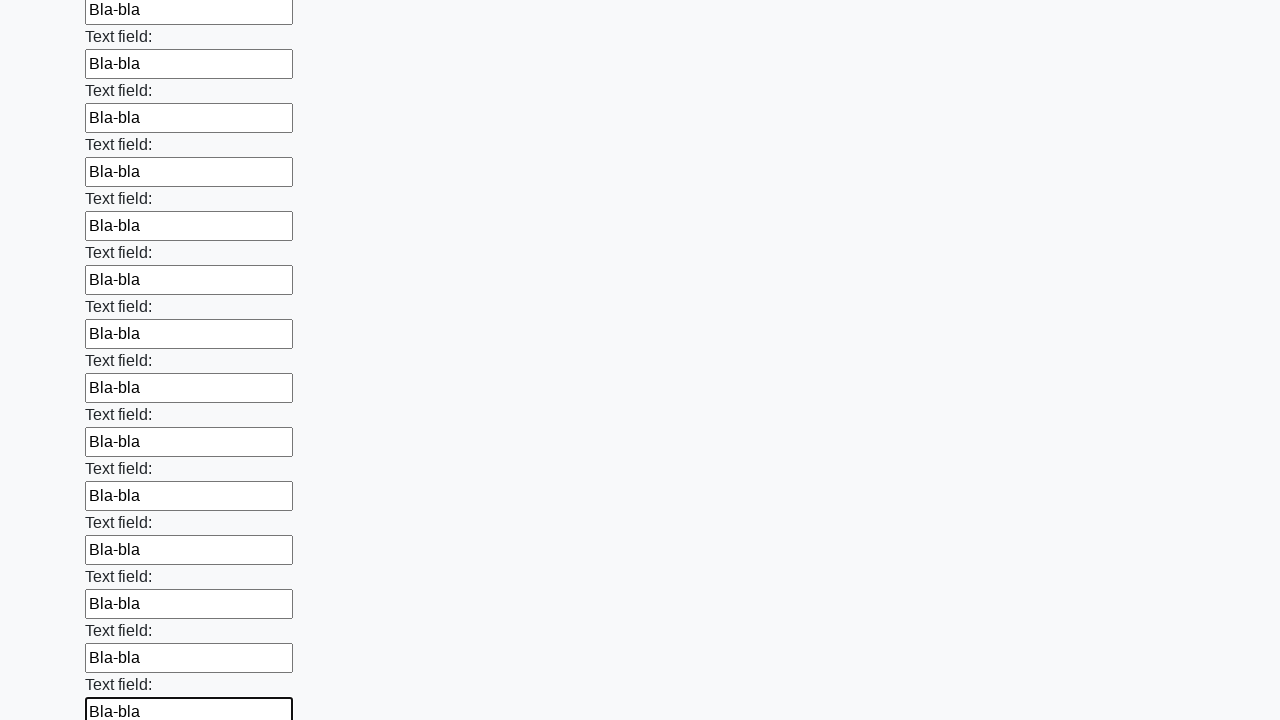

Filled an input field with 'Bla-bla' on input >> nth=81
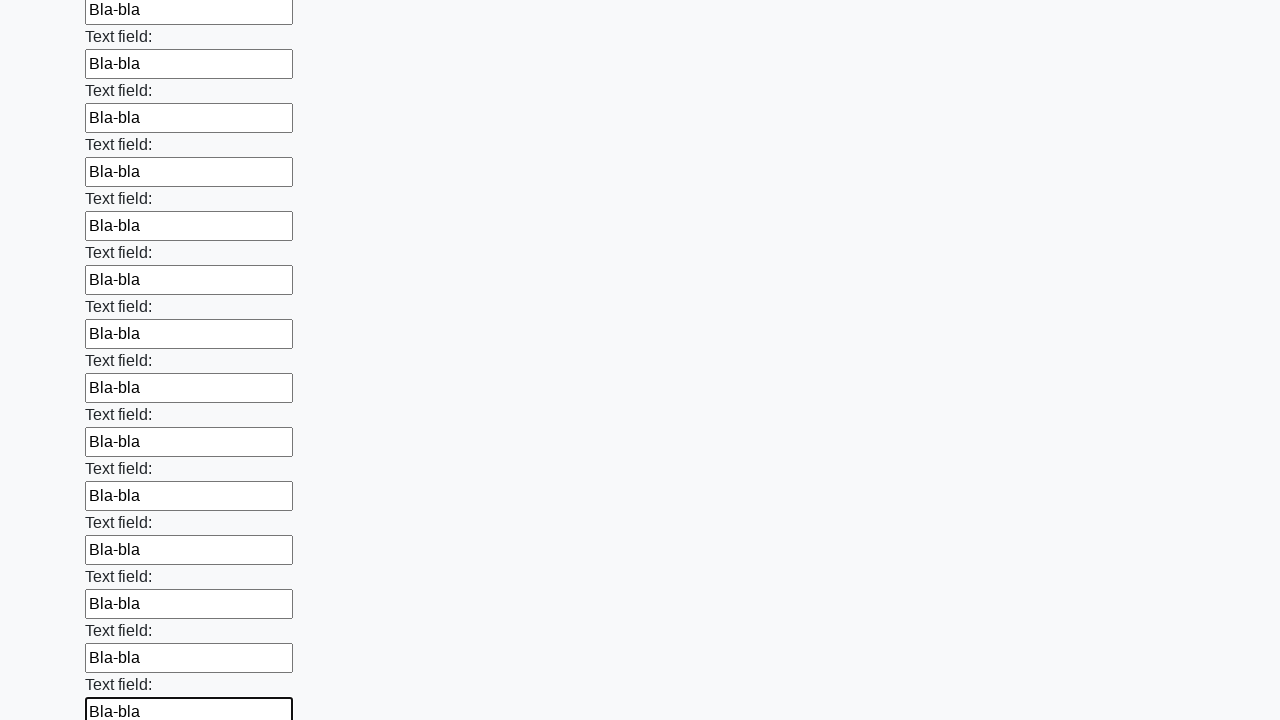

Filled an input field with 'Bla-bla' on input >> nth=82
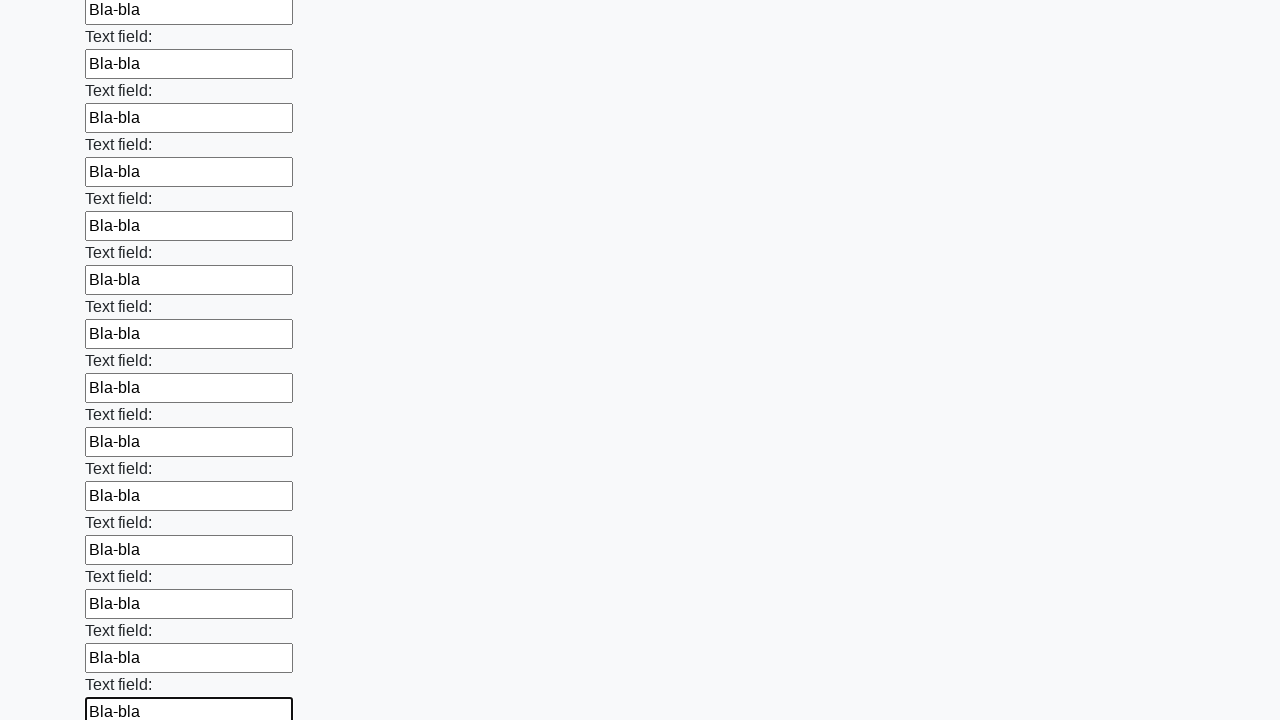

Filled an input field with 'Bla-bla' on input >> nth=83
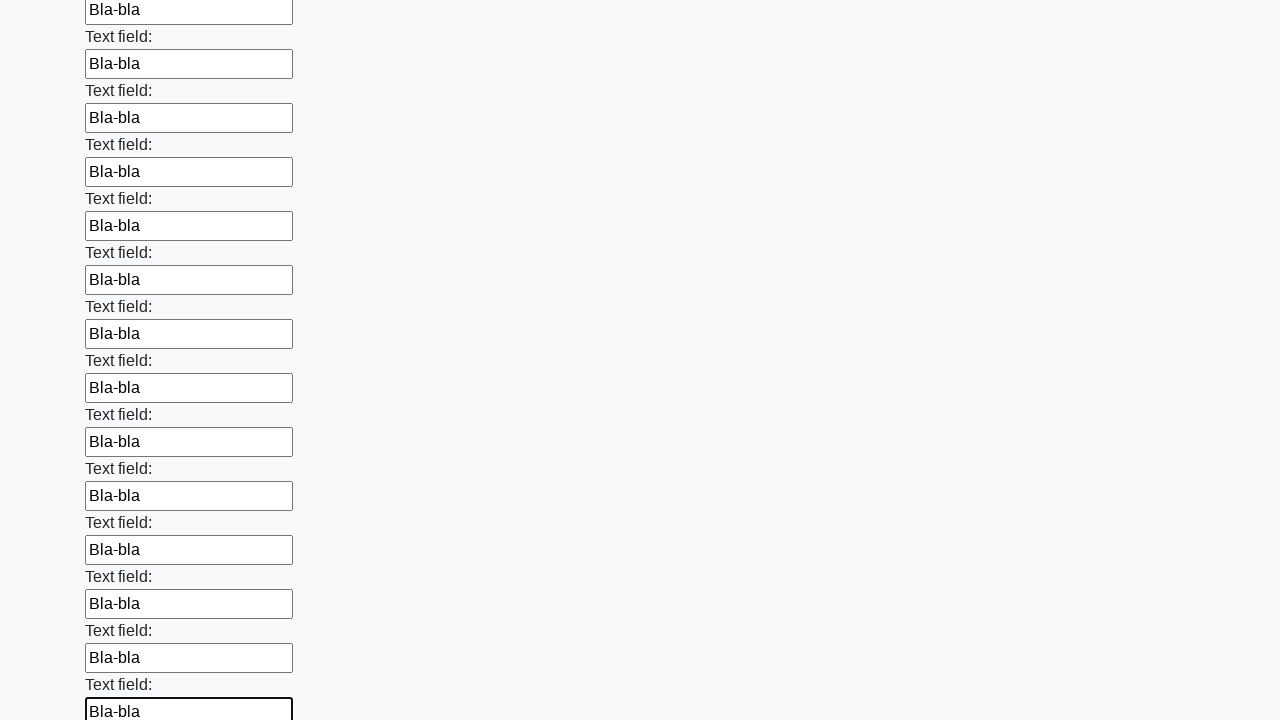

Filled an input field with 'Bla-bla' on input >> nth=84
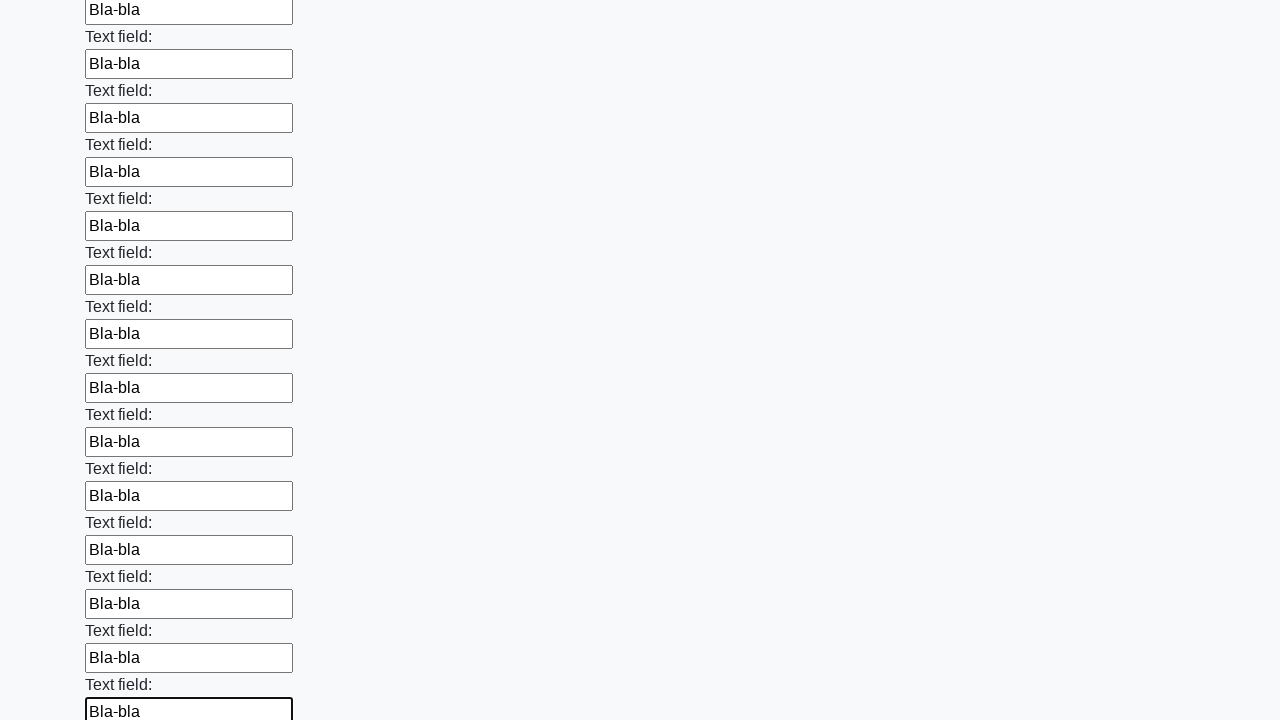

Filled an input field with 'Bla-bla' on input >> nth=85
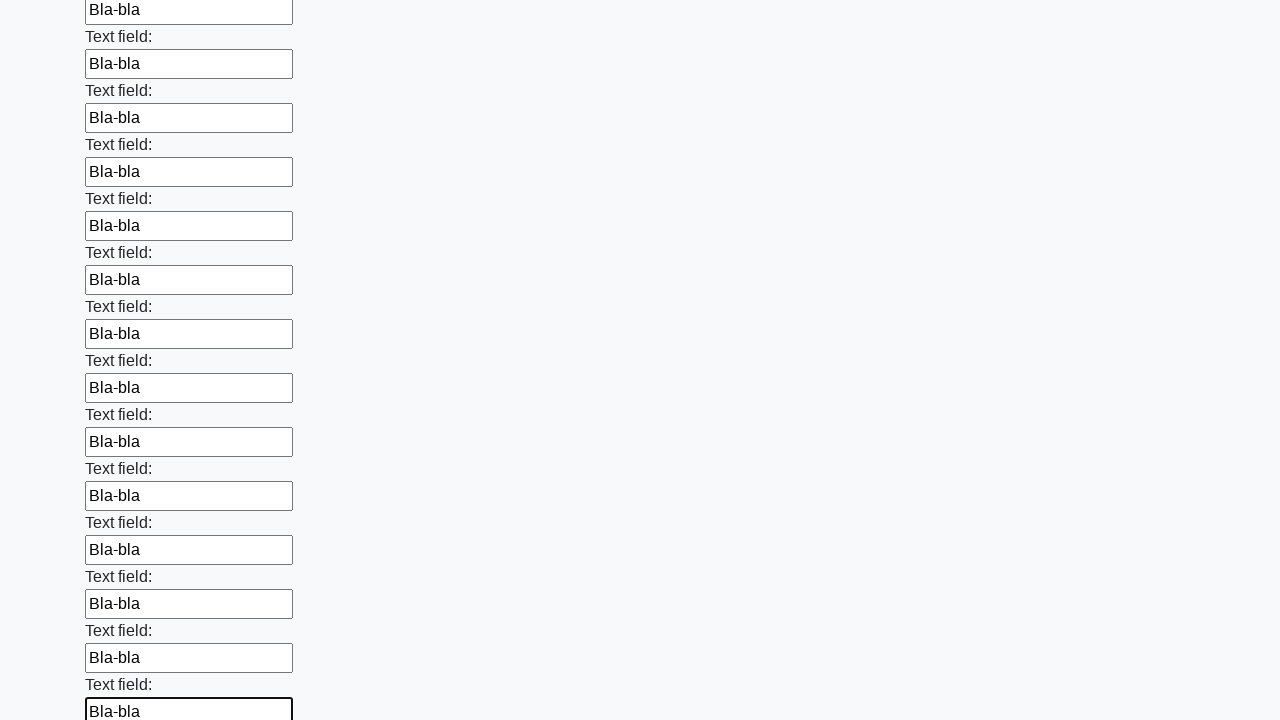

Filled an input field with 'Bla-bla' on input >> nth=86
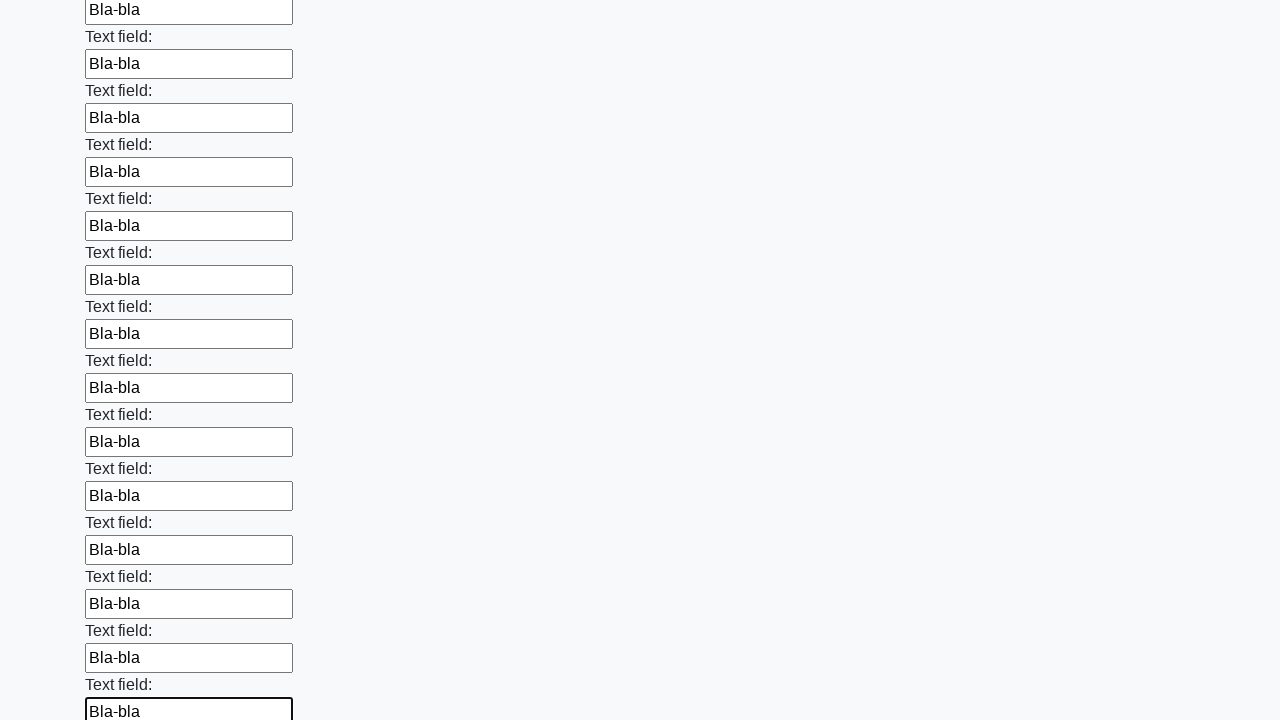

Filled an input field with 'Bla-bla' on input >> nth=87
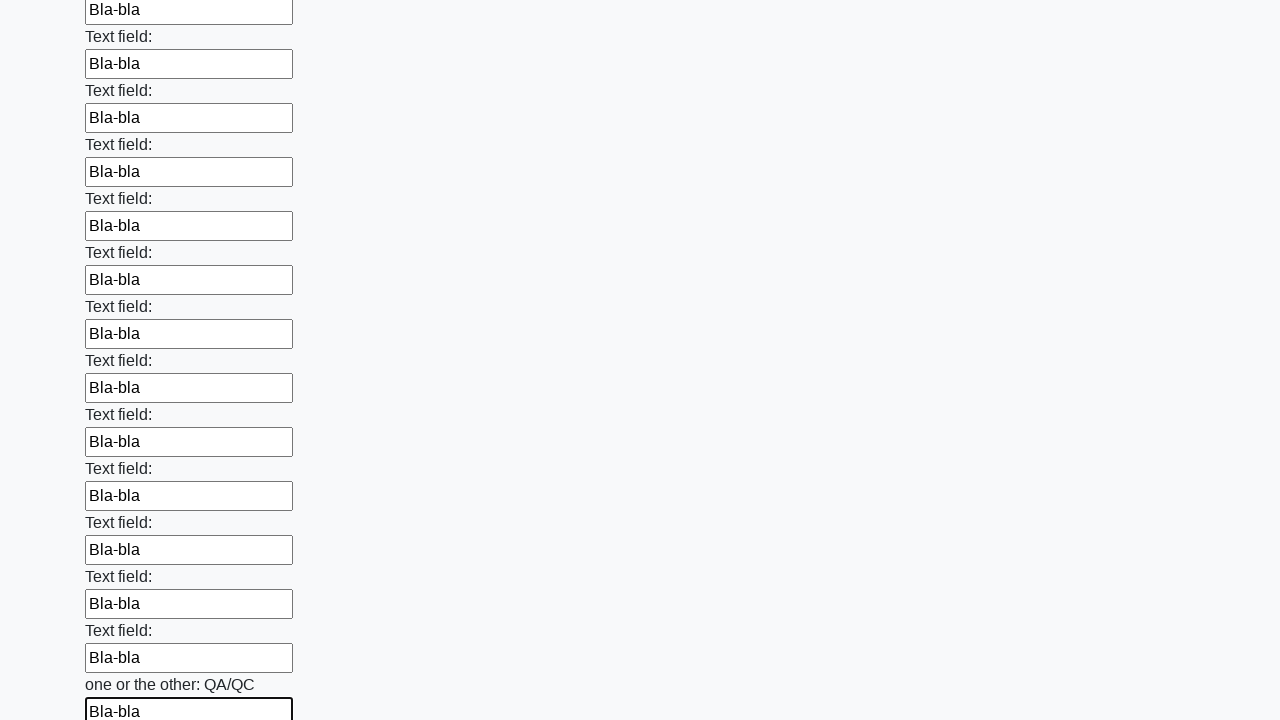

Filled an input field with 'Bla-bla' on input >> nth=88
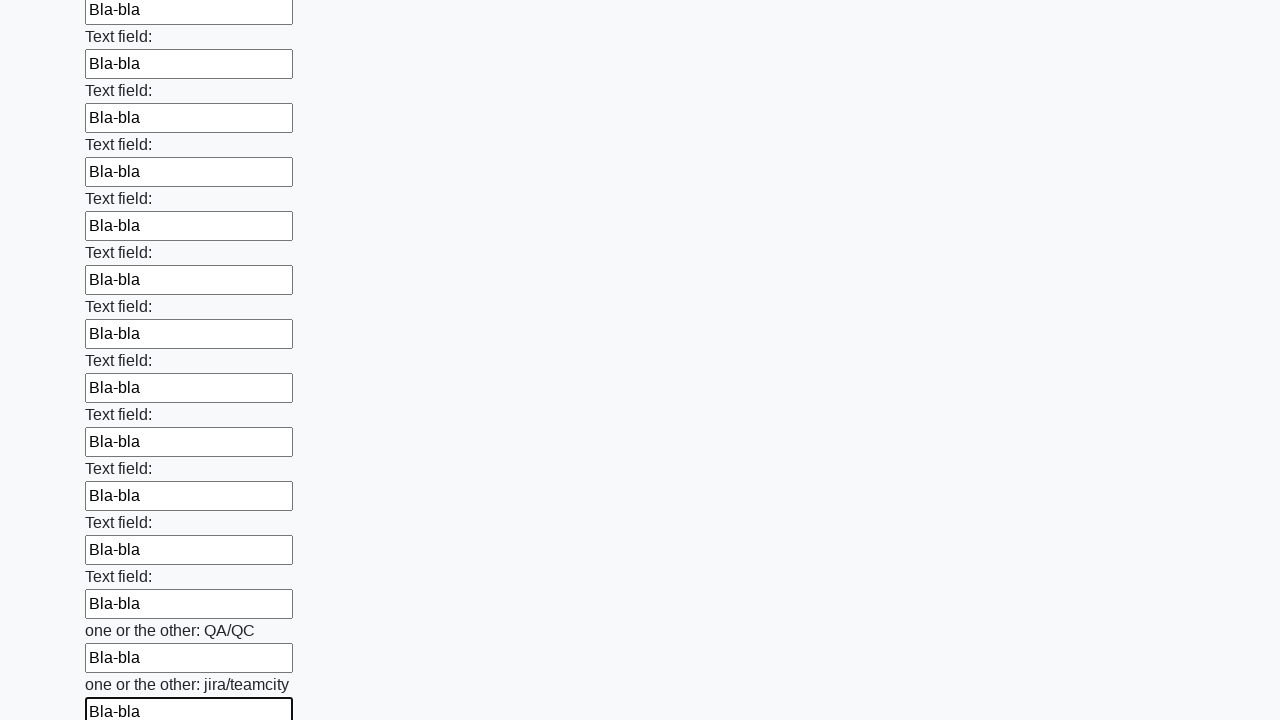

Filled an input field with 'Bla-bla' on input >> nth=89
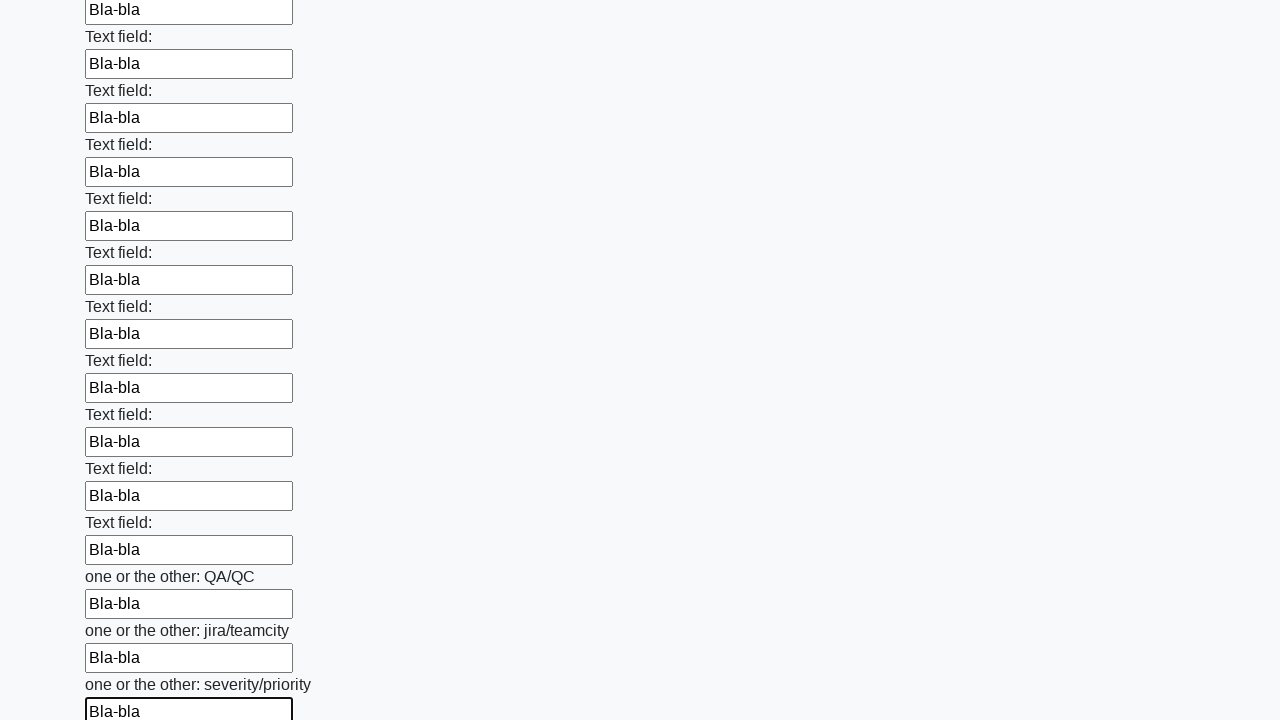

Filled an input field with 'Bla-bla' on input >> nth=90
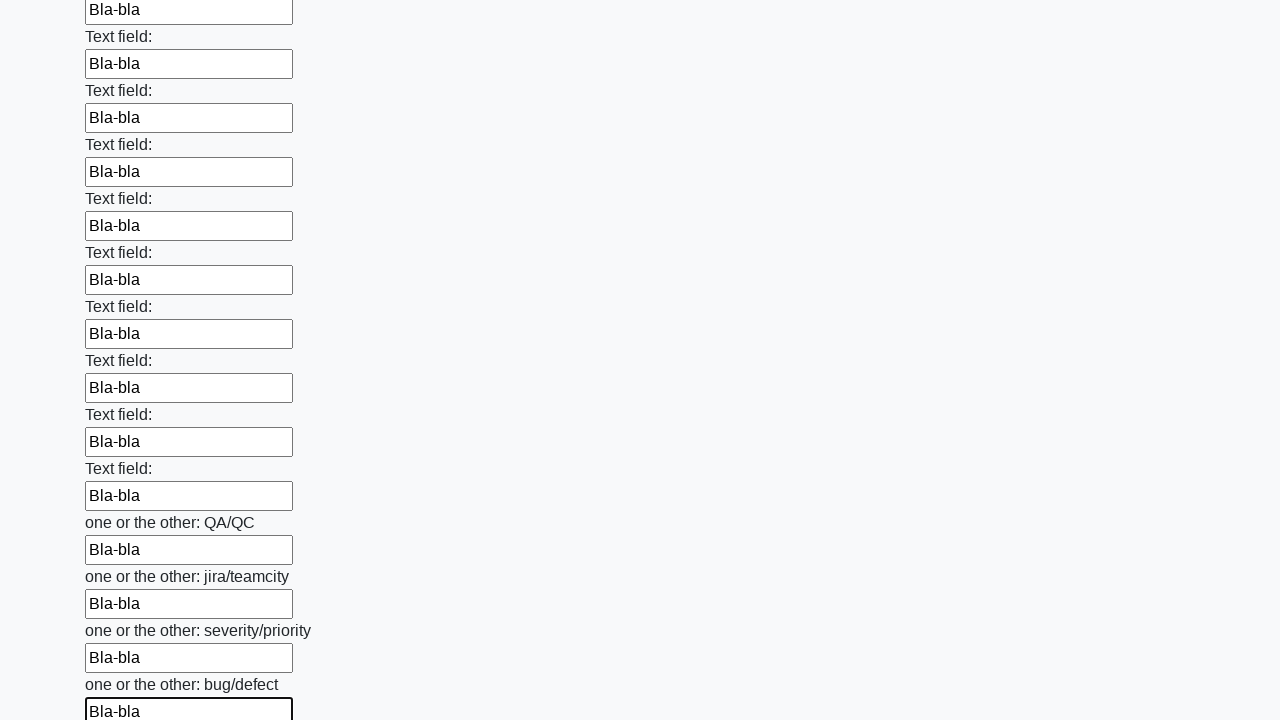

Filled an input field with 'Bla-bla' on input >> nth=91
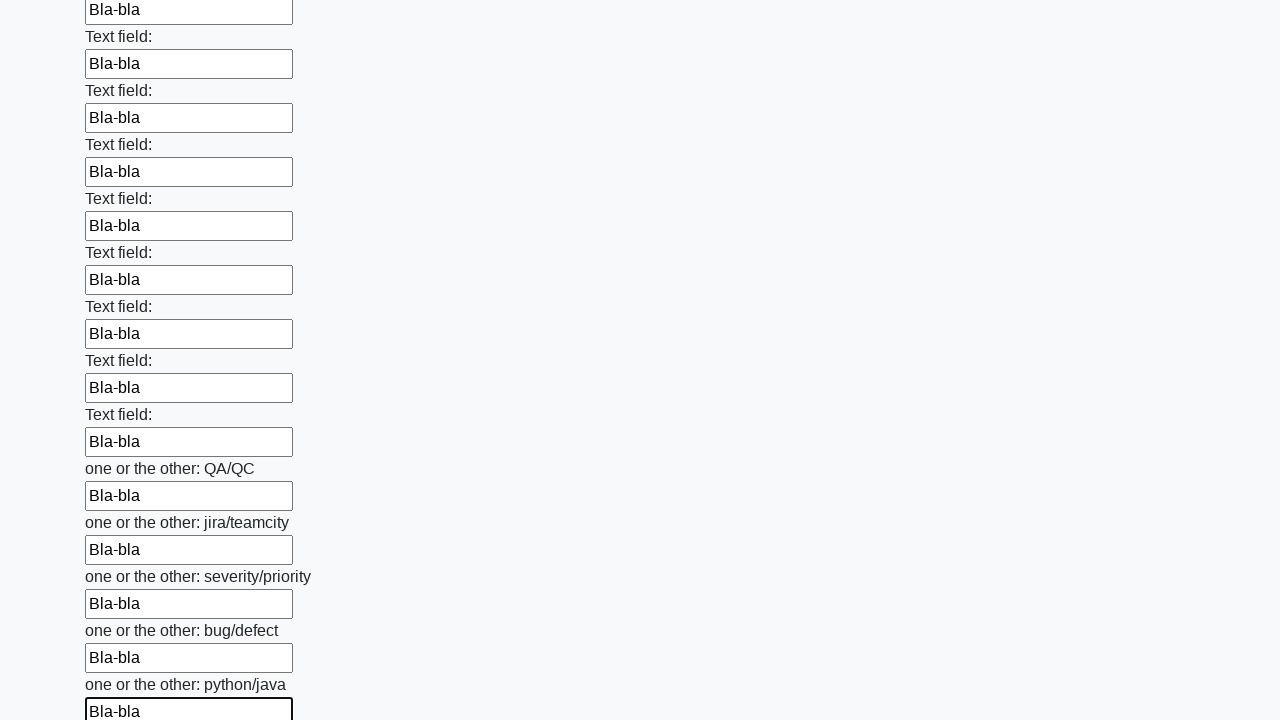

Filled an input field with 'Bla-bla' on input >> nth=92
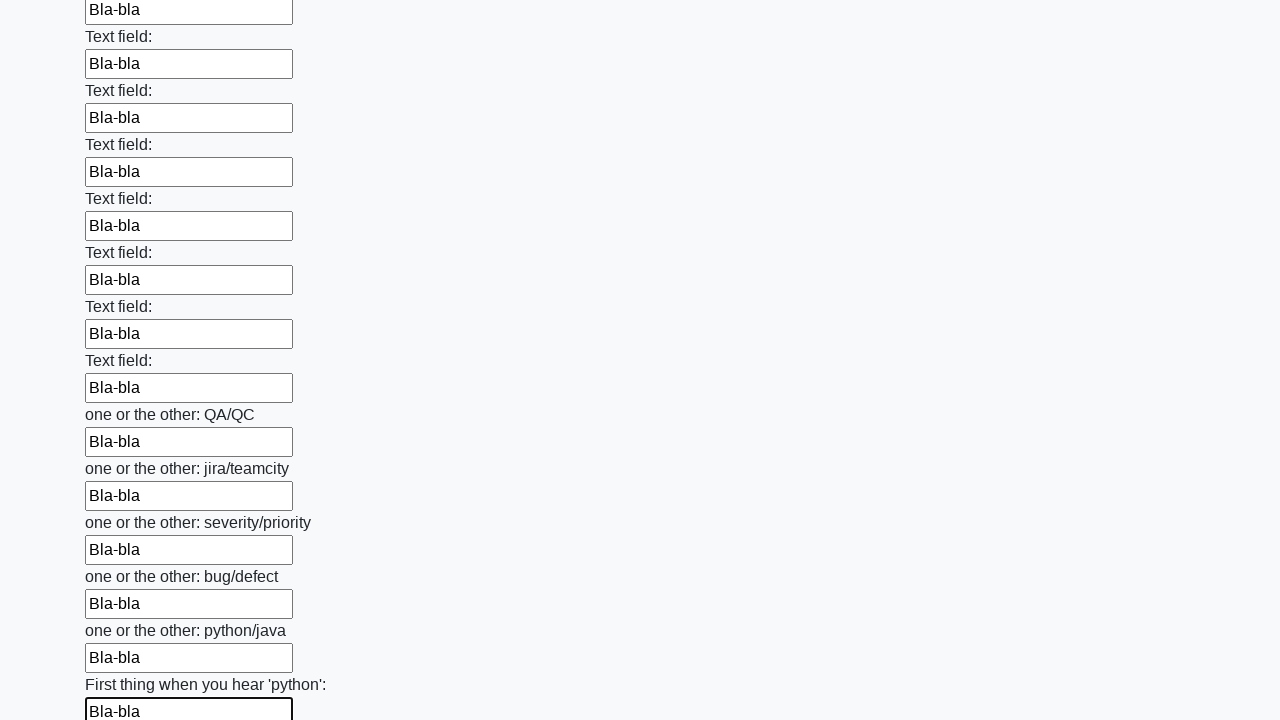

Filled an input field with 'Bla-bla' on input >> nth=93
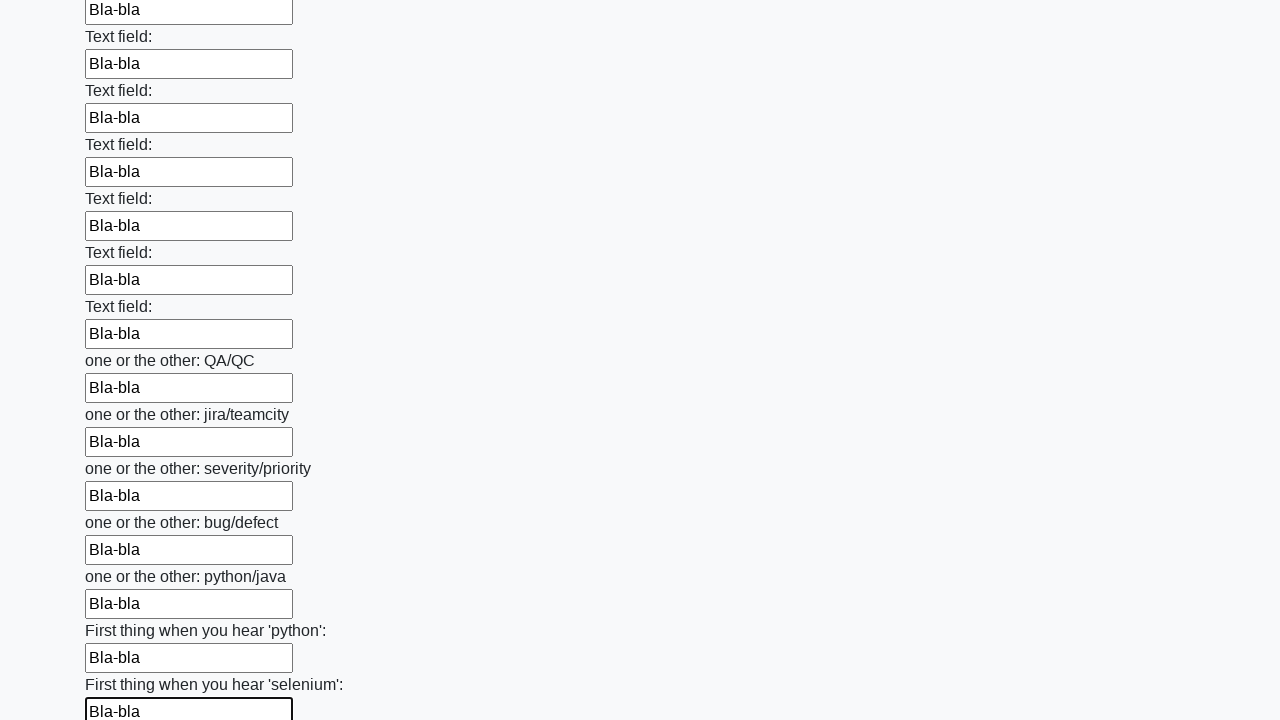

Filled an input field with 'Bla-bla' on input >> nth=94
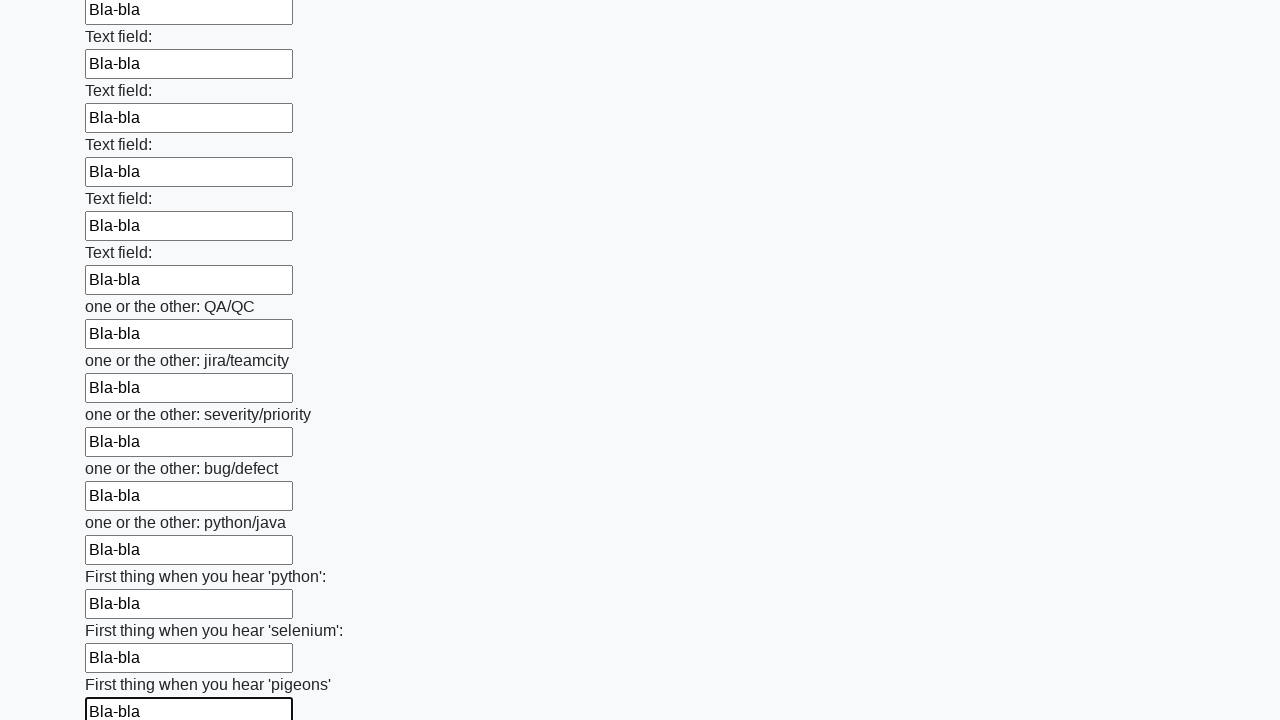

Filled an input field with 'Bla-bla' on input >> nth=95
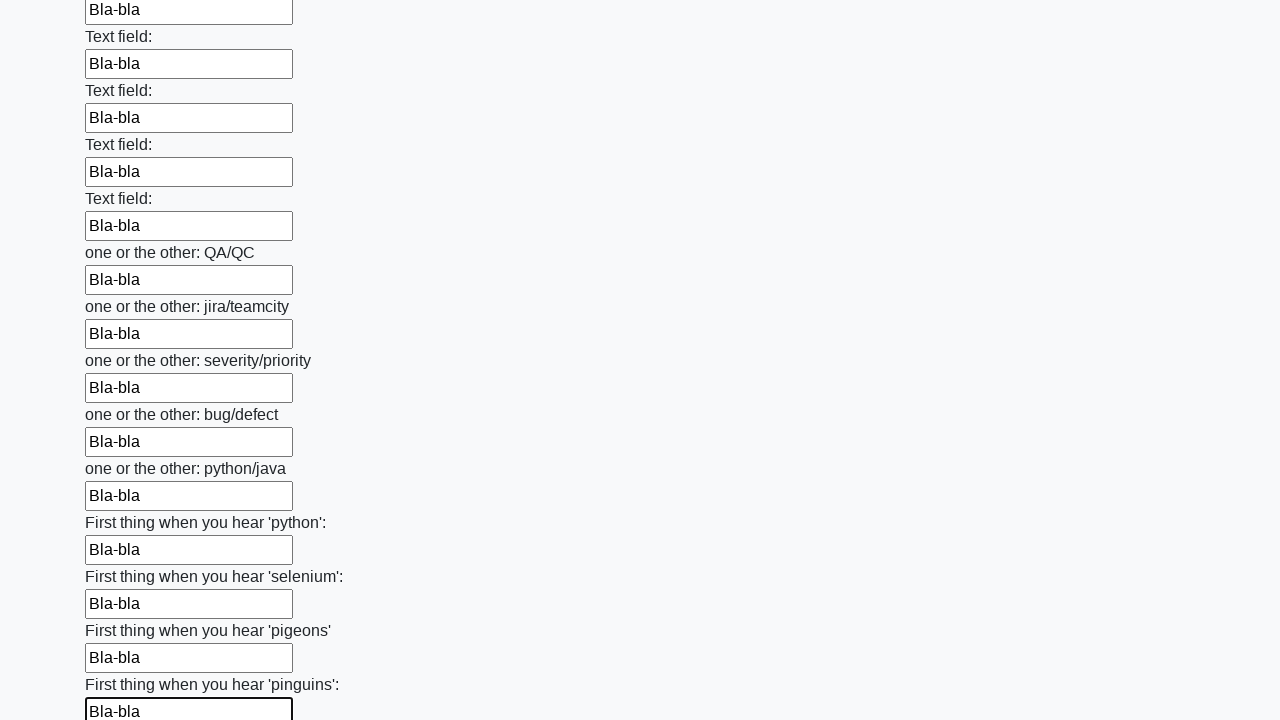

Filled an input field with 'Bla-bla' on input >> nth=96
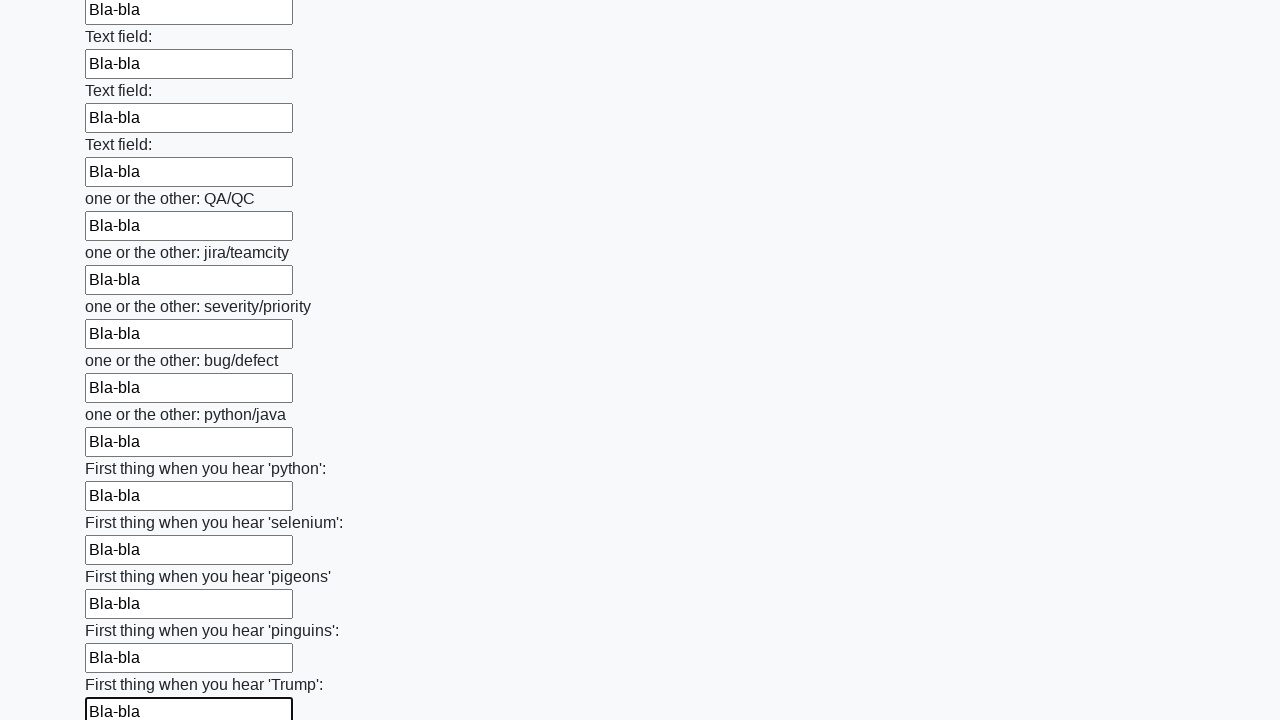

Filled an input field with 'Bla-bla' on input >> nth=97
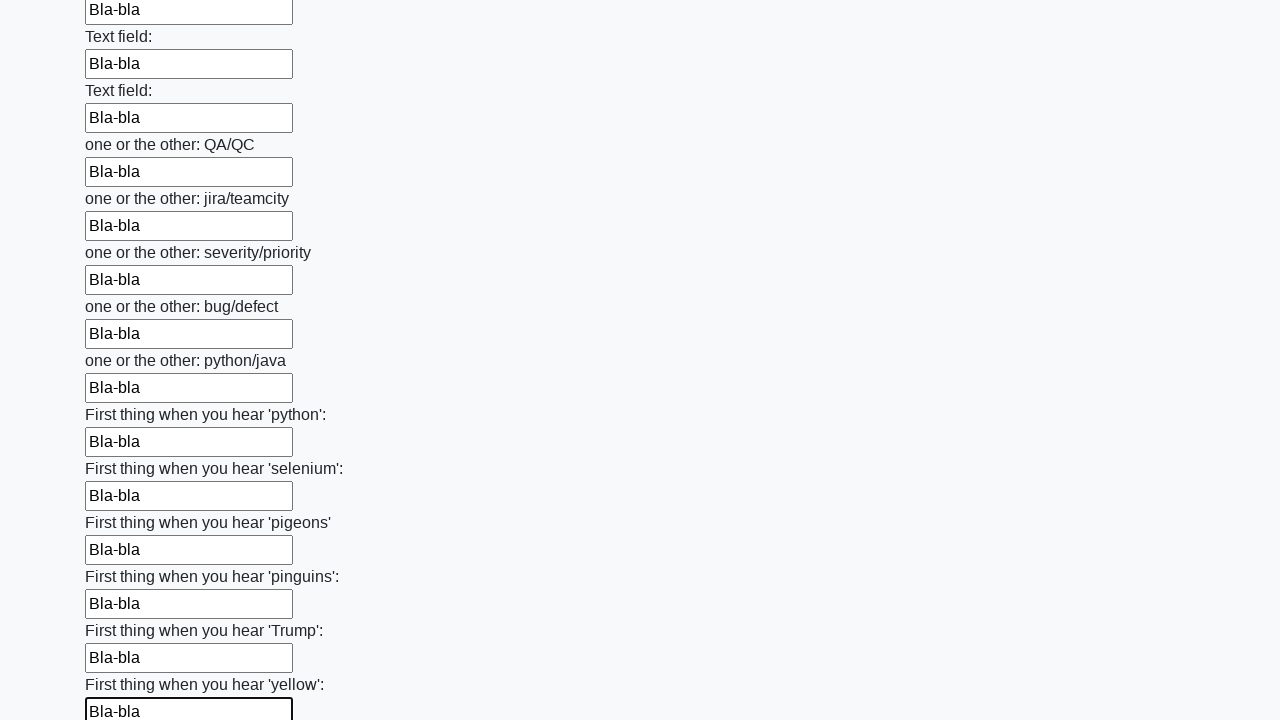

Filled an input field with 'Bla-bla' on input >> nth=98
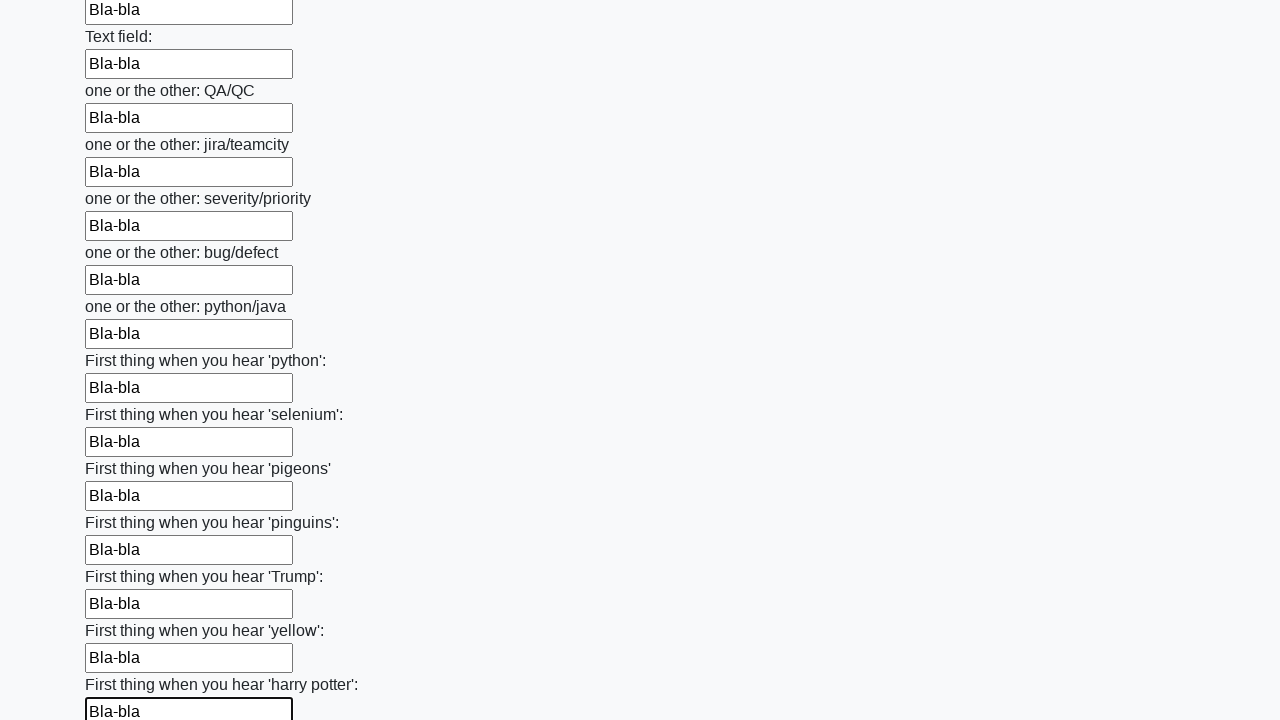

Filled an input field with 'Bla-bla' on input >> nth=99
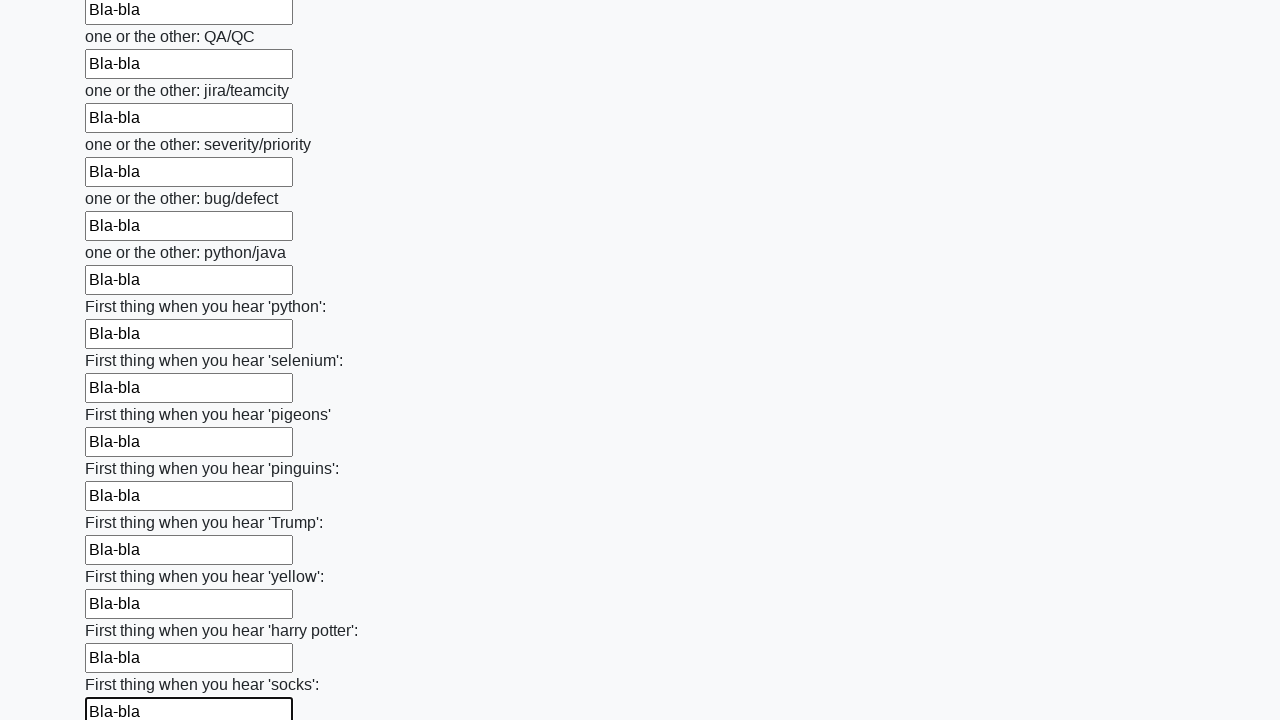

Clicked the submit button to submit the huge form at (123, 611) on button.btn
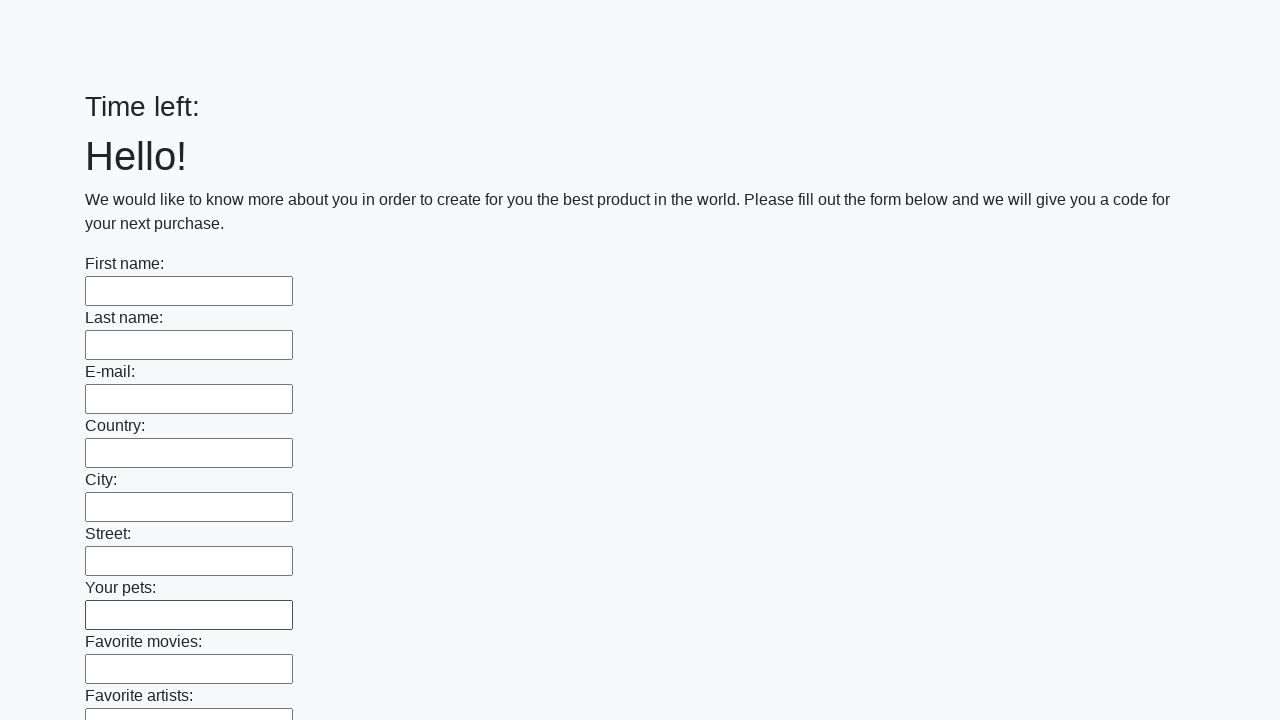

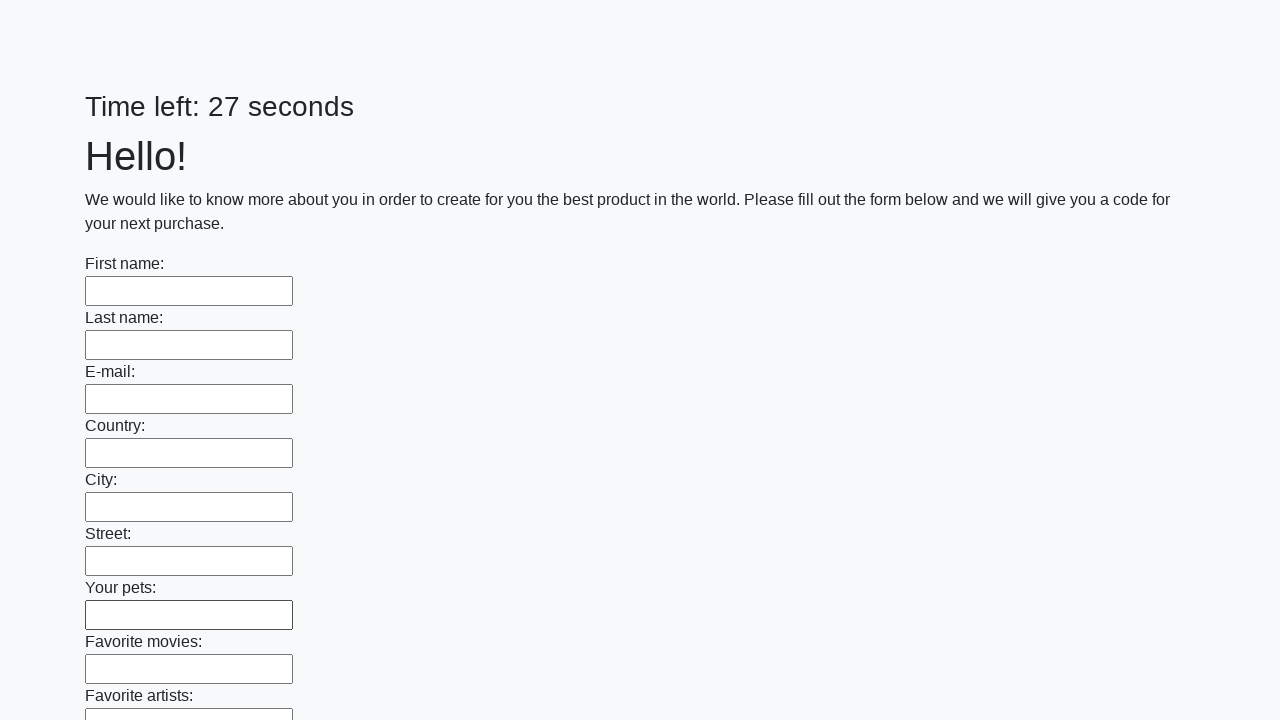